Tests drag and drop slider functionality by navigating to the slider demo, selecting a slider with default value 15, and using arrow keys to move it to value 95.

Starting URL: https://www.lambdatest.com/selenium-playground

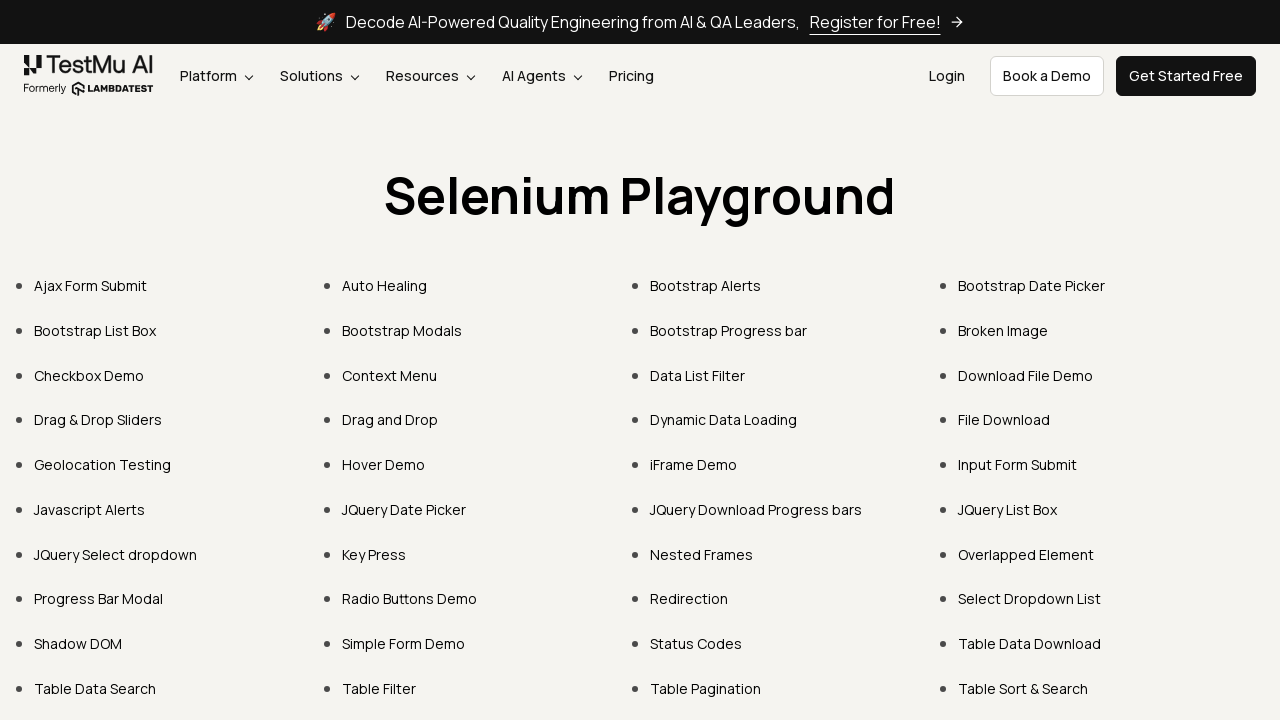

Clicked 'Drag & Drop Sliders' link to navigate to slider demo at (98, 420) on text=Drag & Drop Sliders
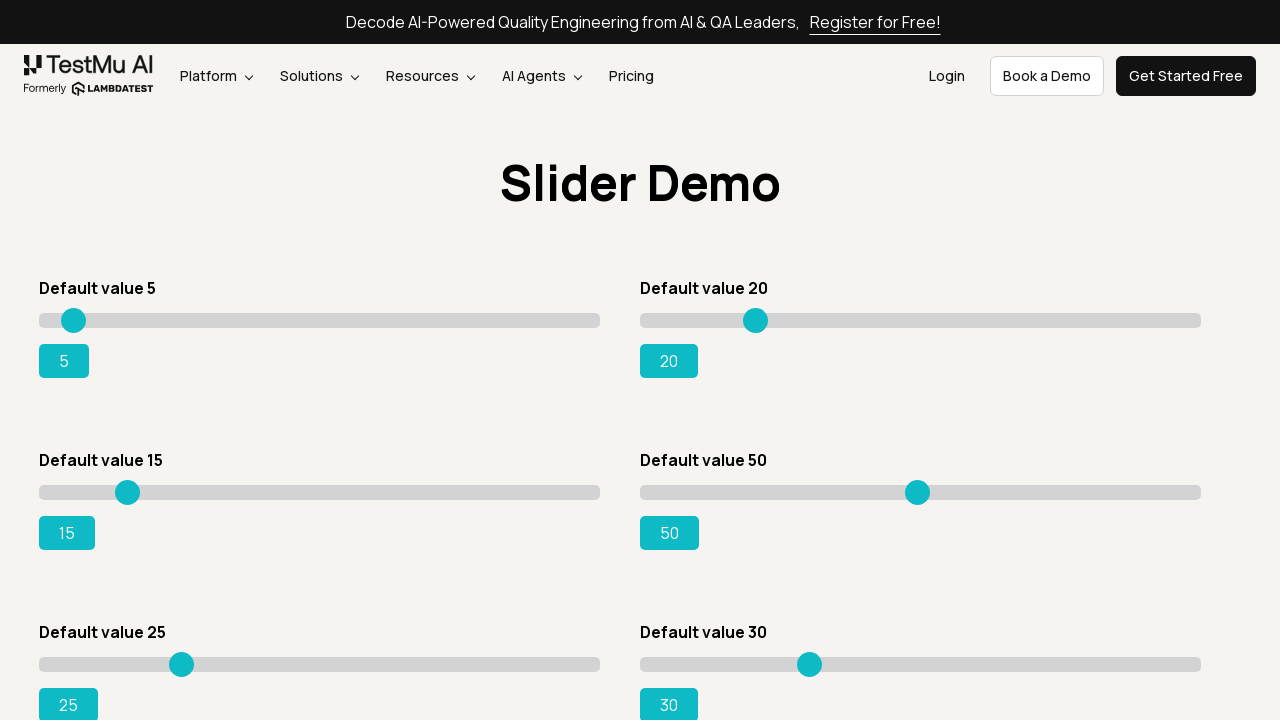

Located slider with default value 15
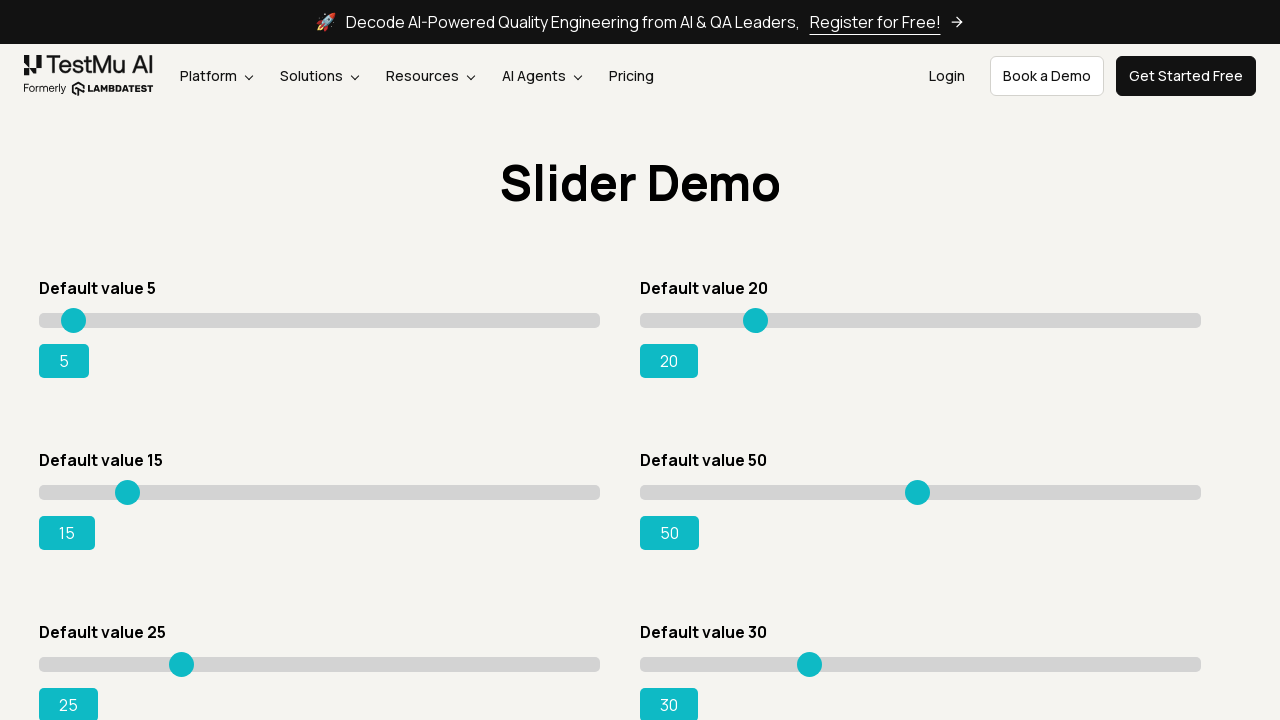

Focused on the slider element on input[value='15']
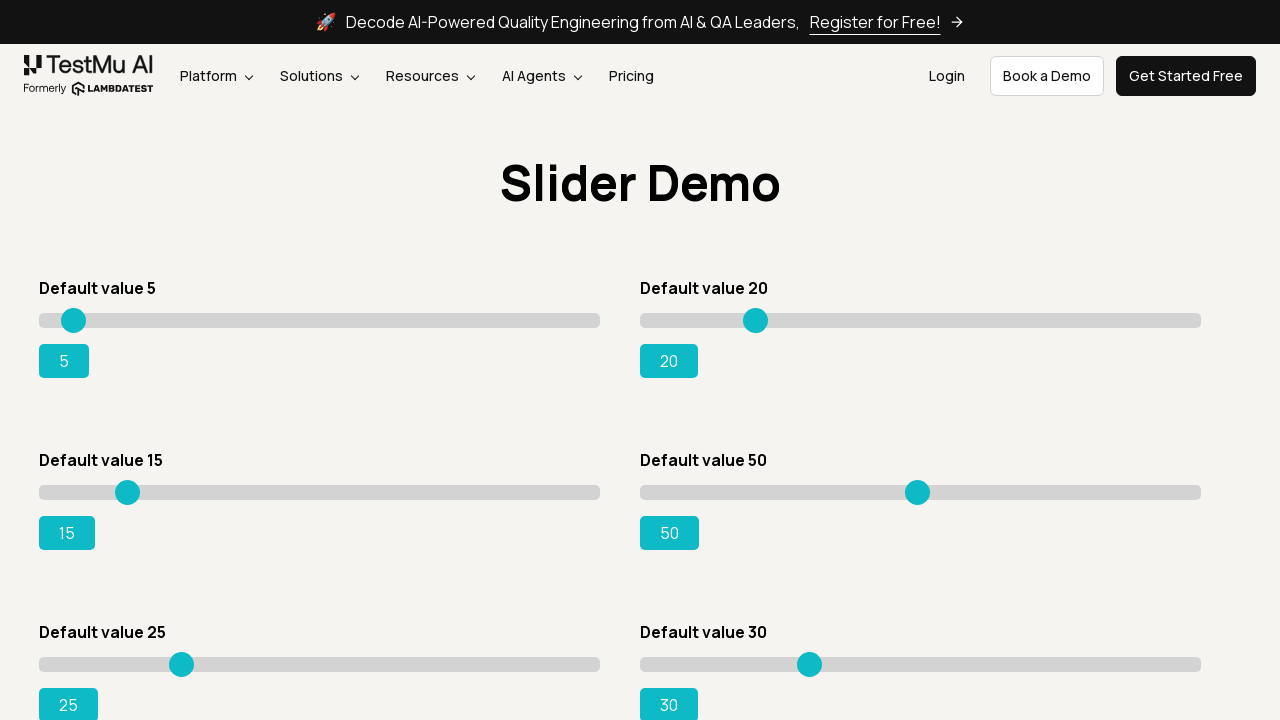

Pressed ArrowRight key (iteration 1/80) to move slider towards value 95 on input[value='15']
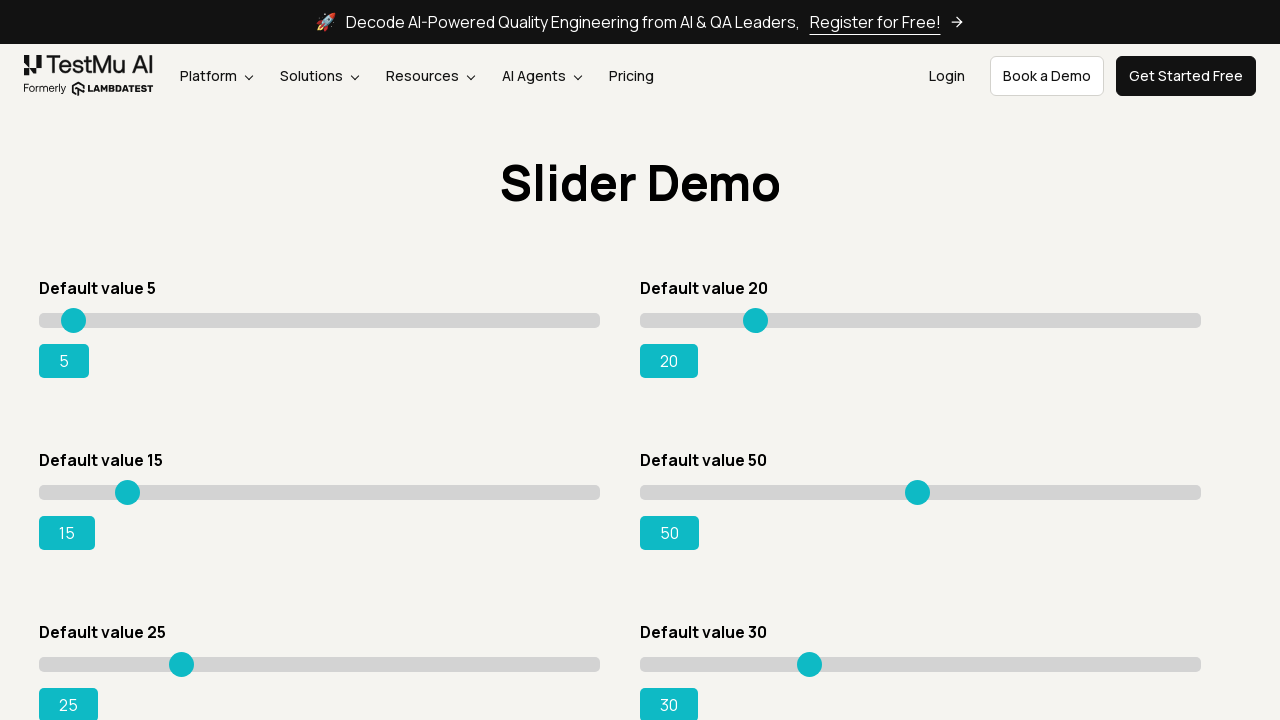

Pressed ArrowRight key (iteration 2/80) to move slider towards value 95 on input[value='15']
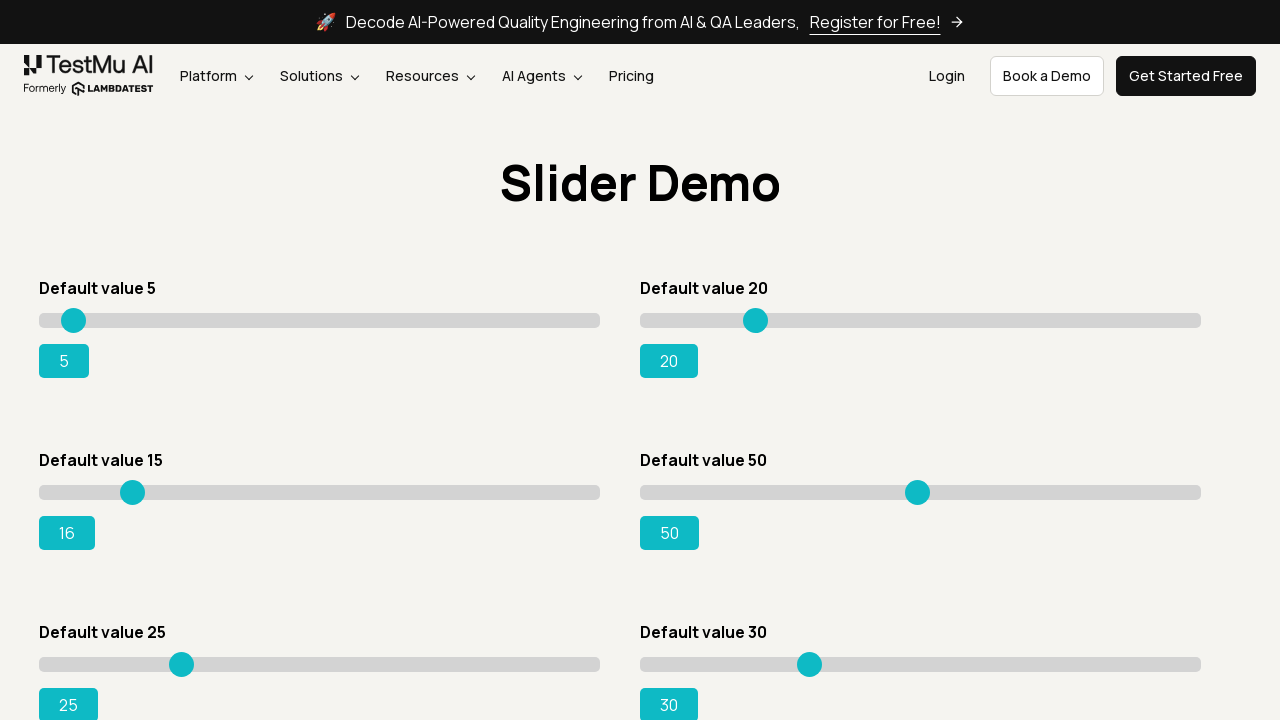

Pressed ArrowRight key (iteration 3/80) to move slider towards value 95 on input[value='15']
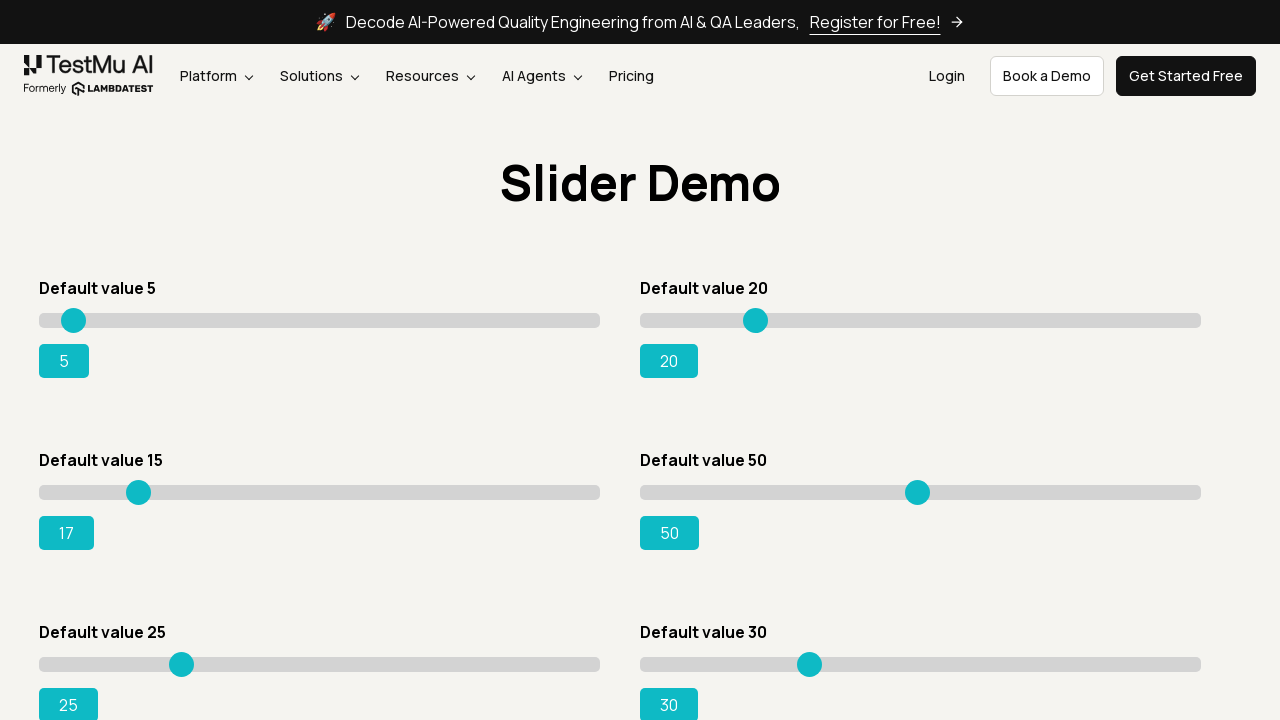

Pressed ArrowRight key (iteration 4/80) to move slider towards value 95 on input[value='15']
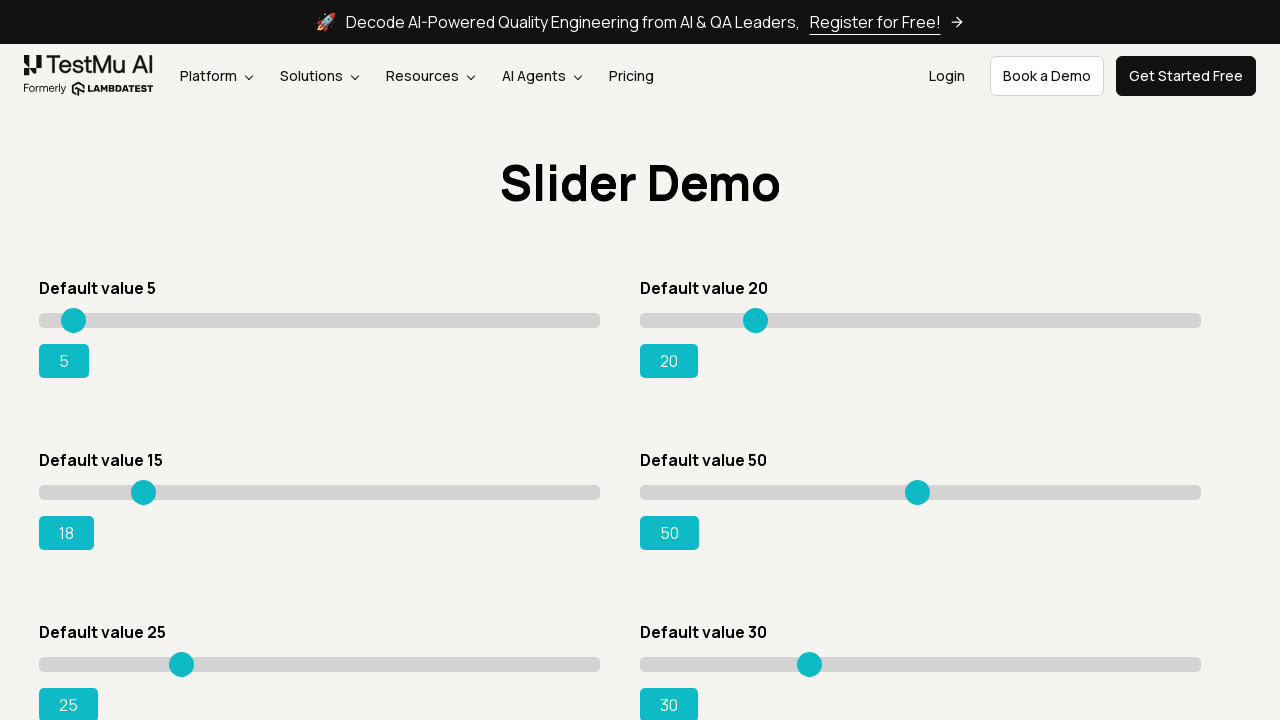

Pressed ArrowRight key (iteration 5/80) to move slider towards value 95 on input[value='15']
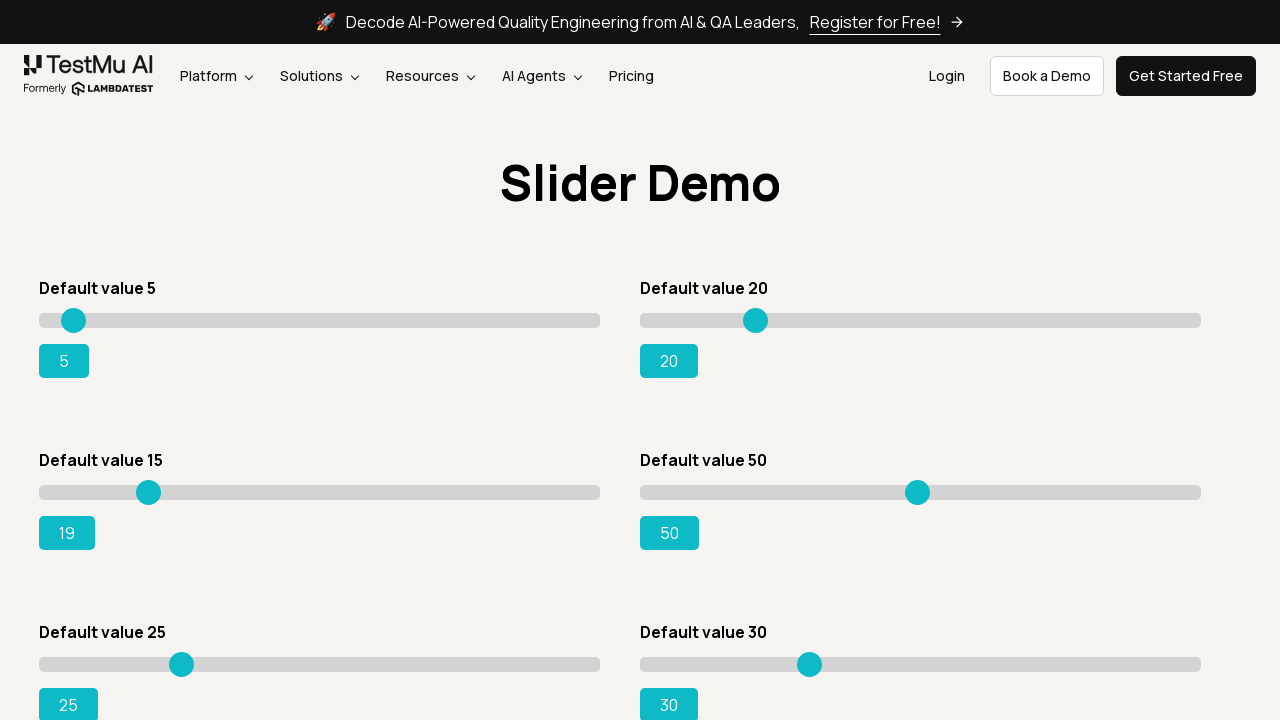

Pressed ArrowRight key (iteration 6/80) to move slider towards value 95 on input[value='15']
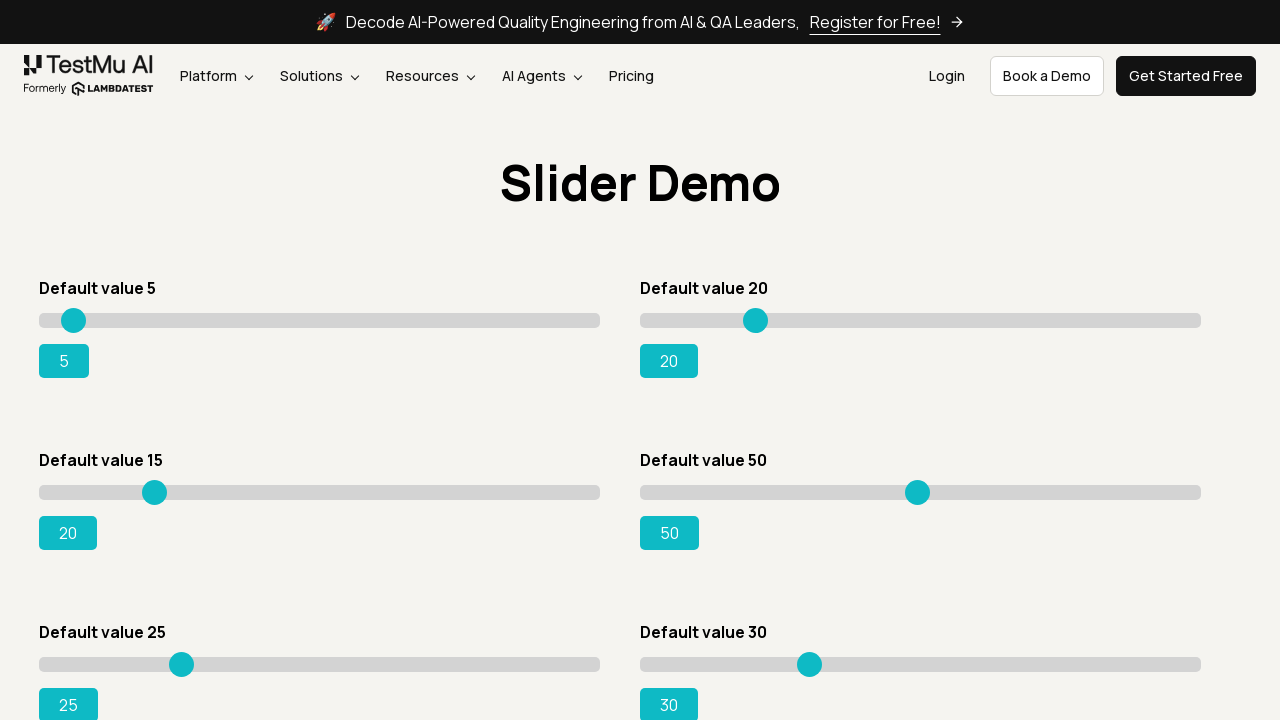

Pressed ArrowRight key (iteration 7/80) to move slider towards value 95 on input[value='15']
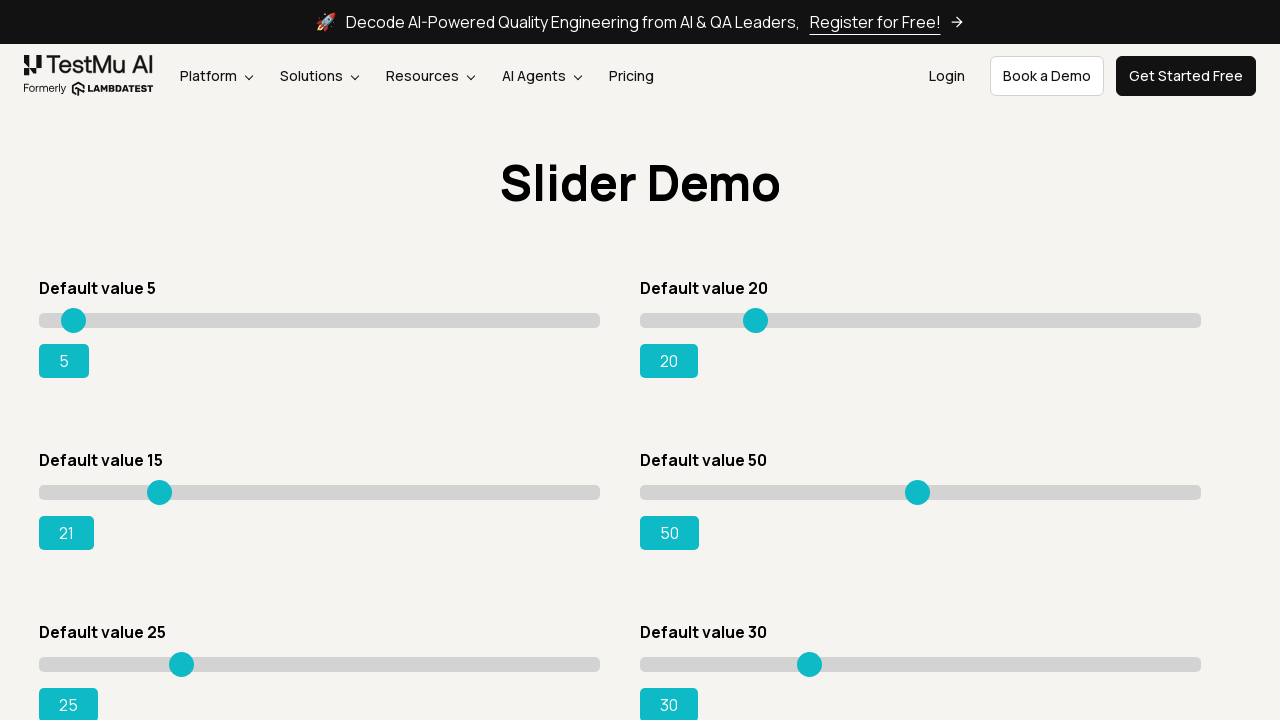

Pressed ArrowRight key (iteration 8/80) to move slider towards value 95 on input[value='15']
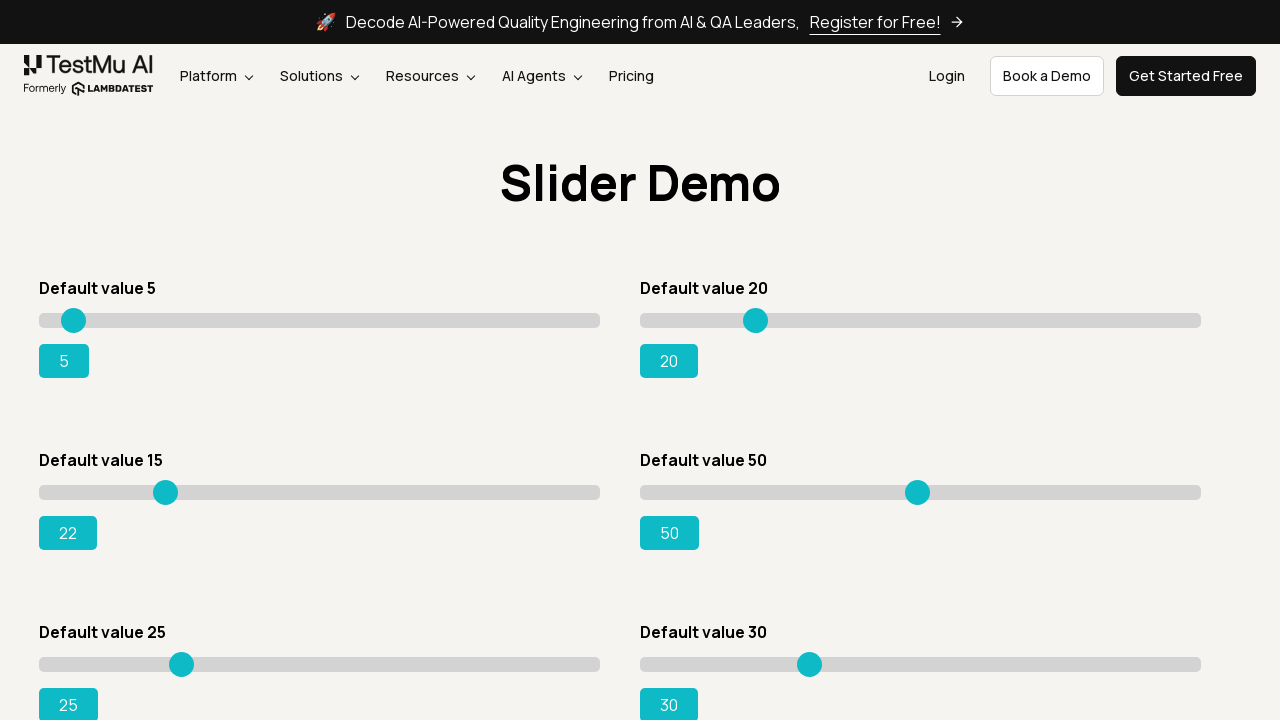

Pressed ArrowRight key (iteration 9/80) to move slider towards value 95 on input[value='15']
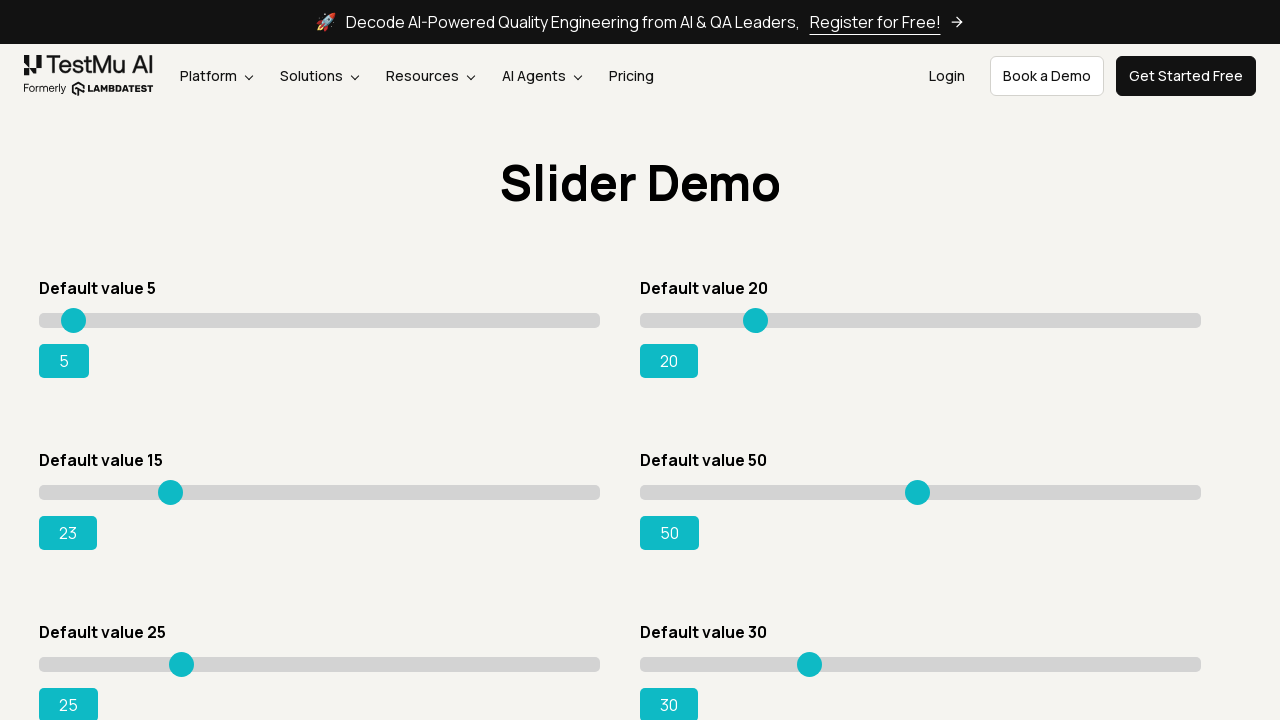

Pressed ArrowRight key (iteration 10/80) to move slider towards value 95 on input[value='15']
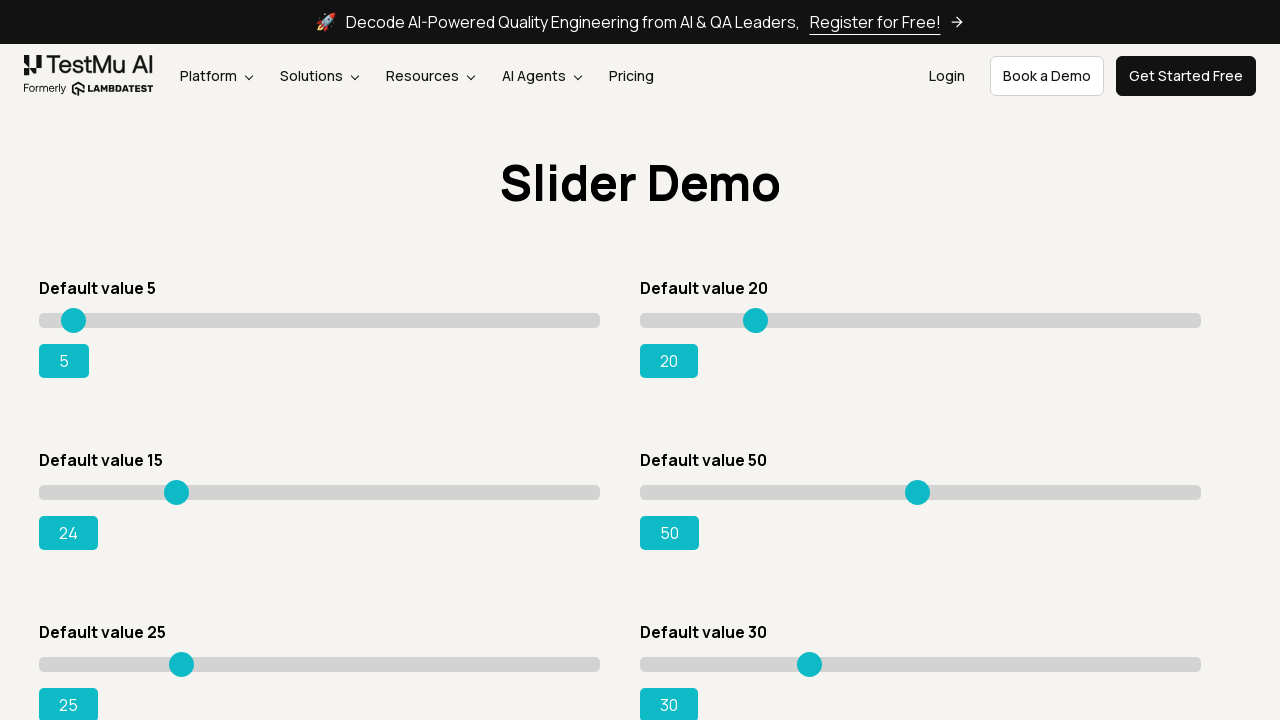

Pressed ArrowRight key (iteration 11/80) to move slider towards value 95 on input[value='15']
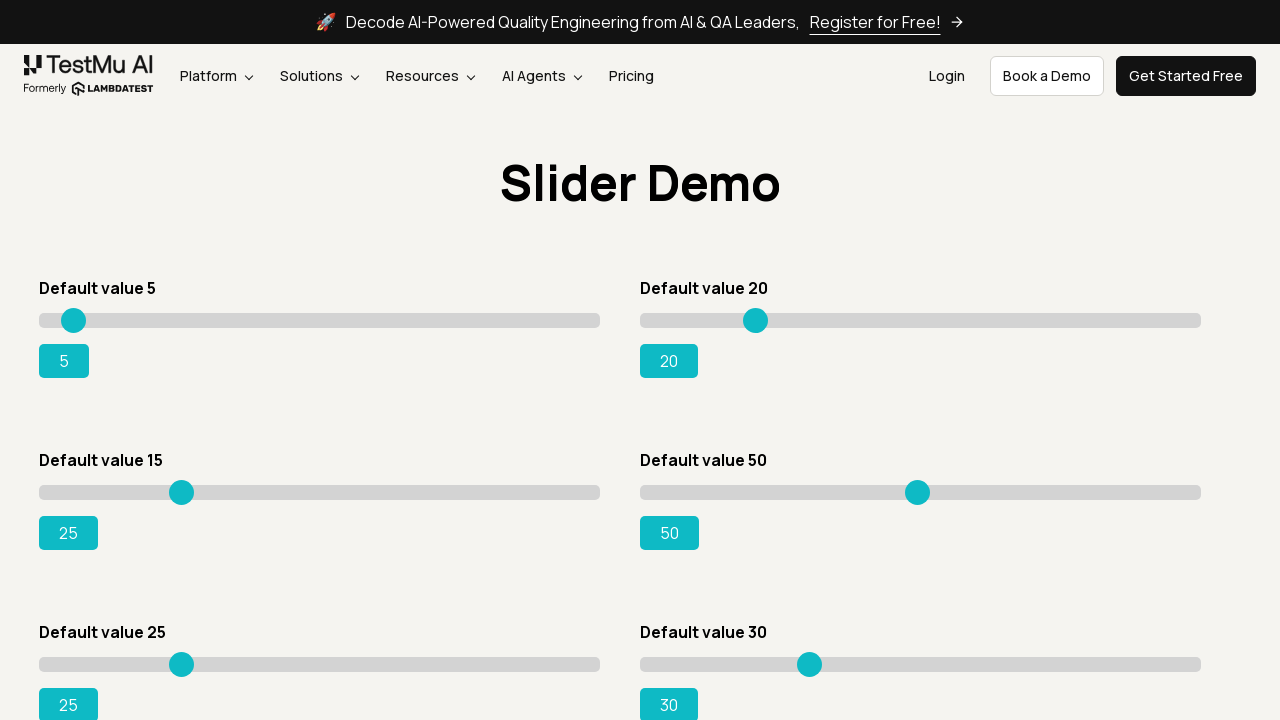

Pressed ArrowRight key (iteration 12/80) to move slider towards value 95 on input[value='15']
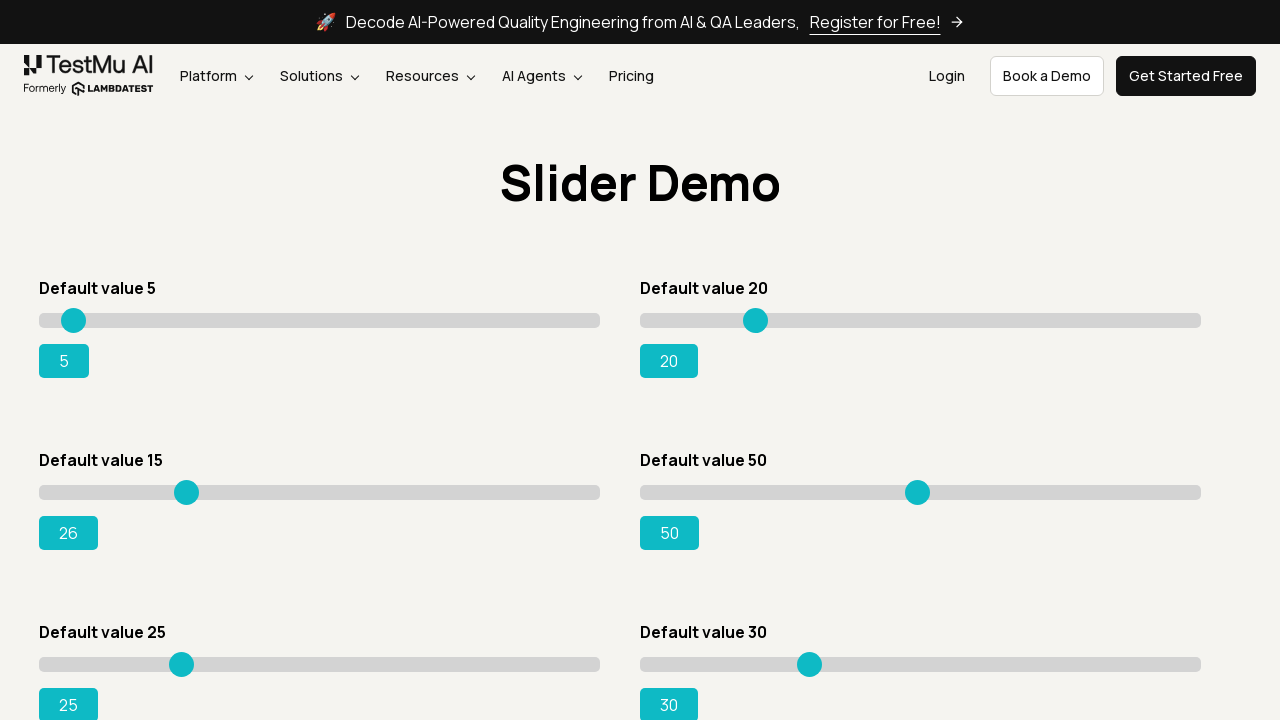

Pressed ArrowRight key (iteration 13/80) to move slider towards value 95 on input[value='15']
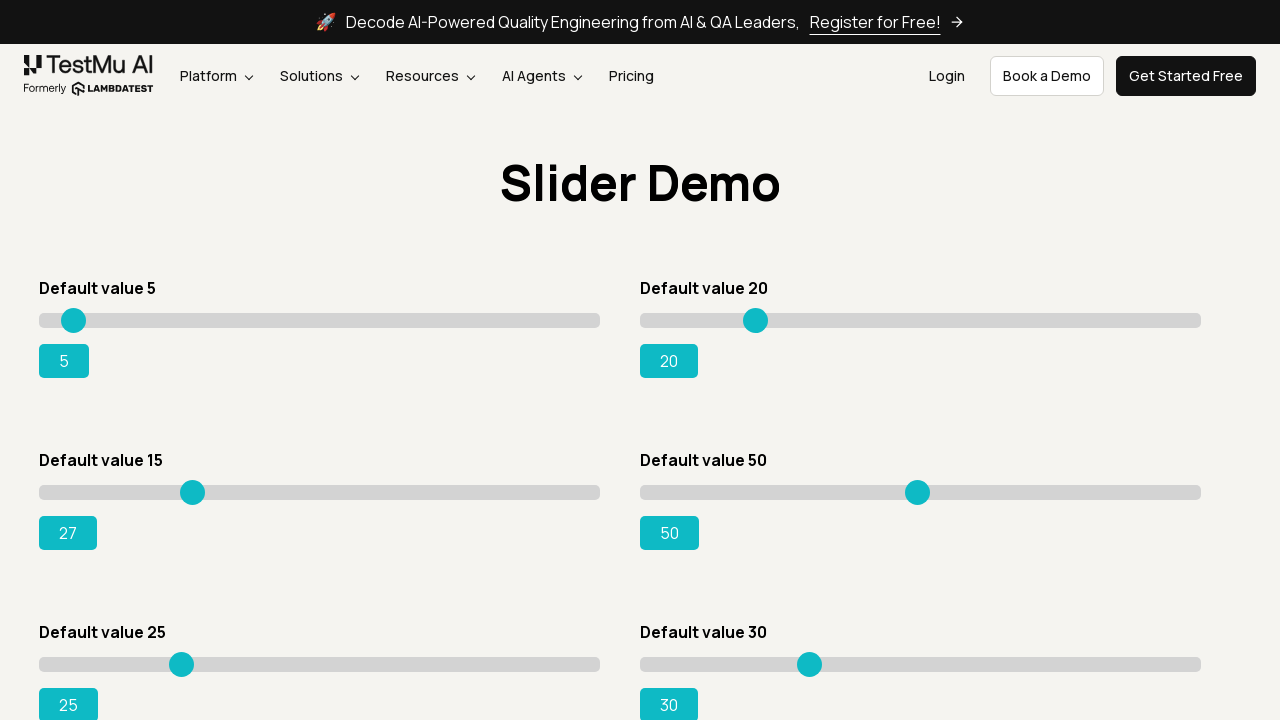

Pressed ArrowRight key (iteration 14/80) to move slider towards value 95 on input[value='15']
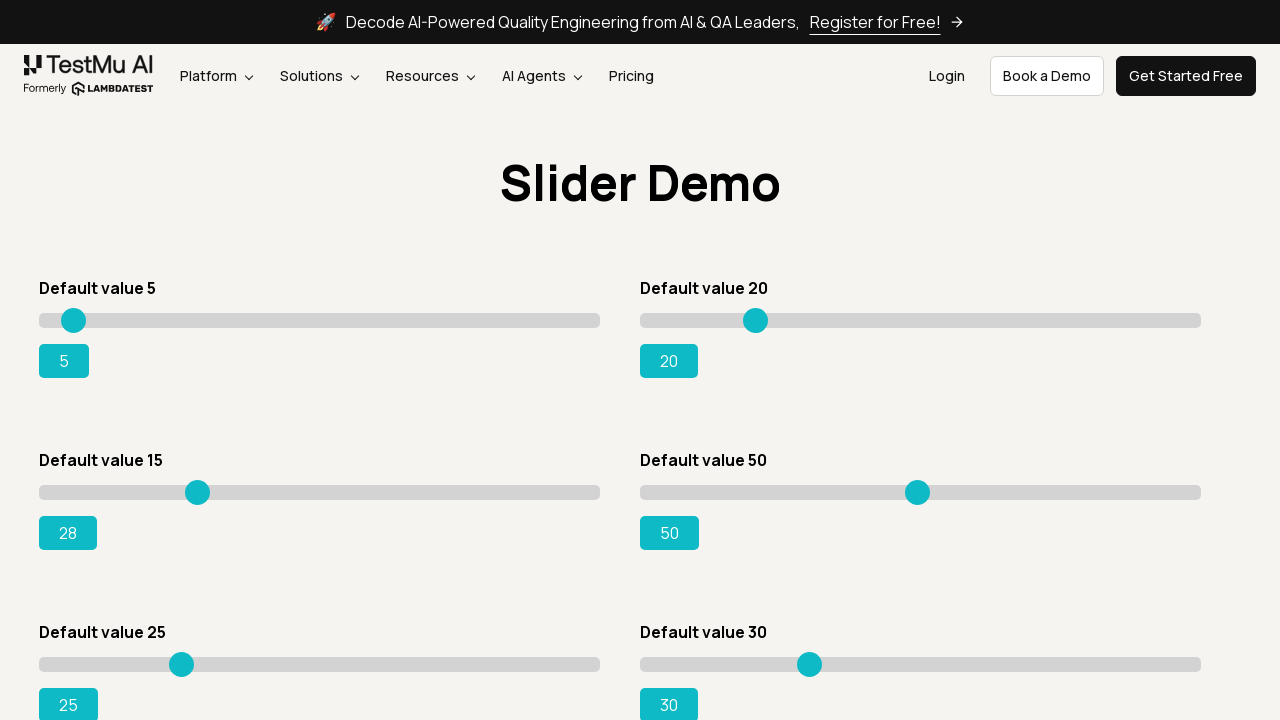

Pressed ArrowRight key (iteration 15/80) to move slider towards value 95 on input[value='15']
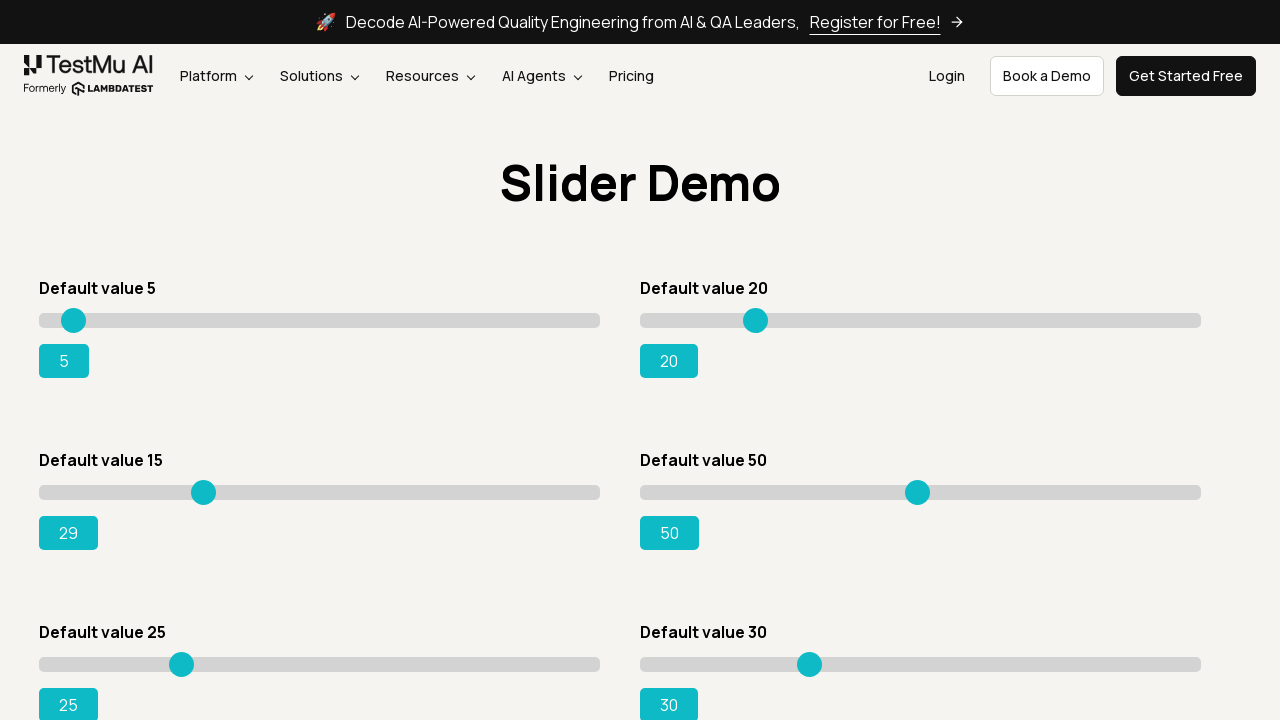

Pressed ArrowRight key (iteration 16/80) to move slider towards value 95 on input[value='15']
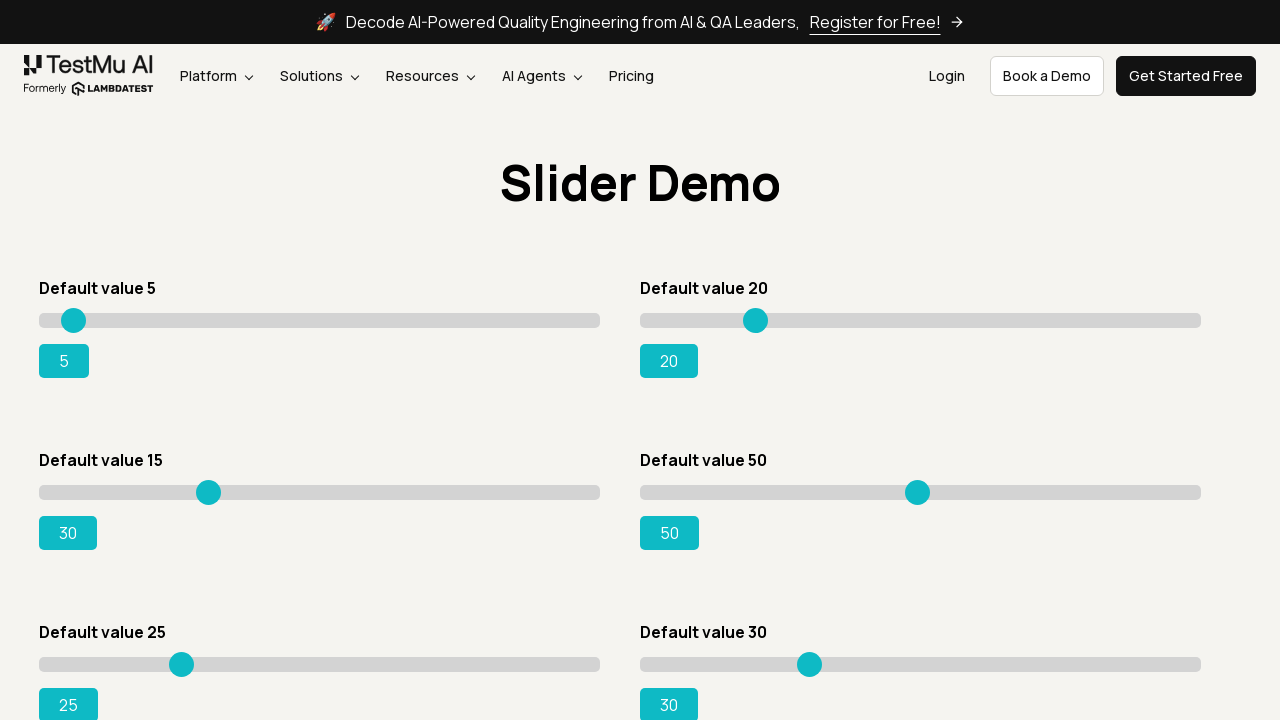

Pressed ArrowRight key (iteration 17/80) to move slider towards value 95 on input[value='15']
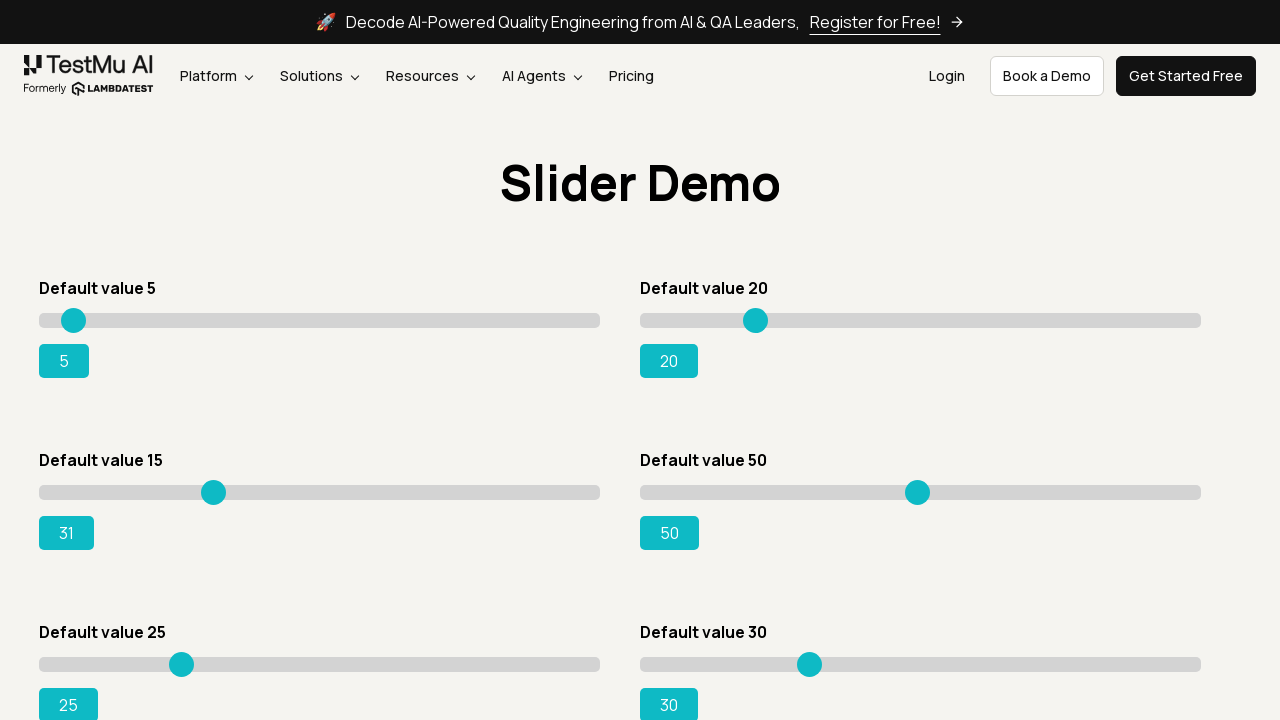

Pressed ArrowRight key (iteration 18/80) to move slider towards value 95 on input[value='15']
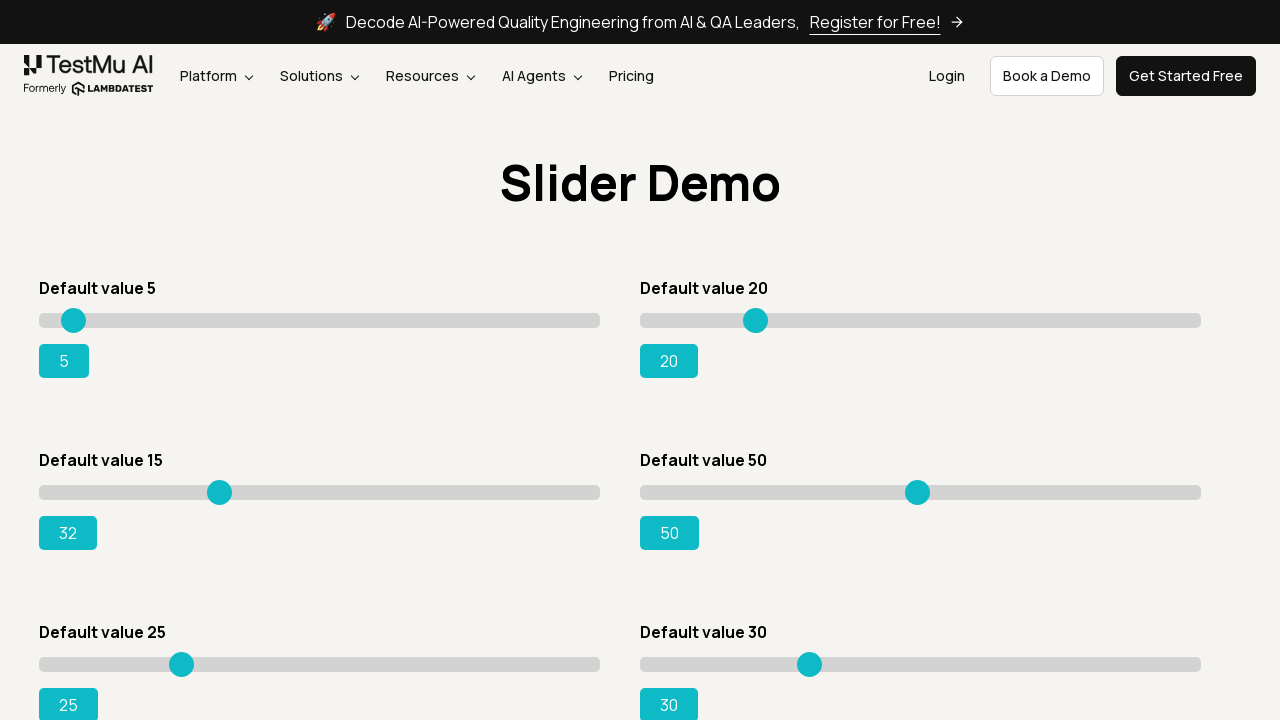

Pressed ArrowRight key (iteration 19/80) to move slider towards value 95 on input[value='15']
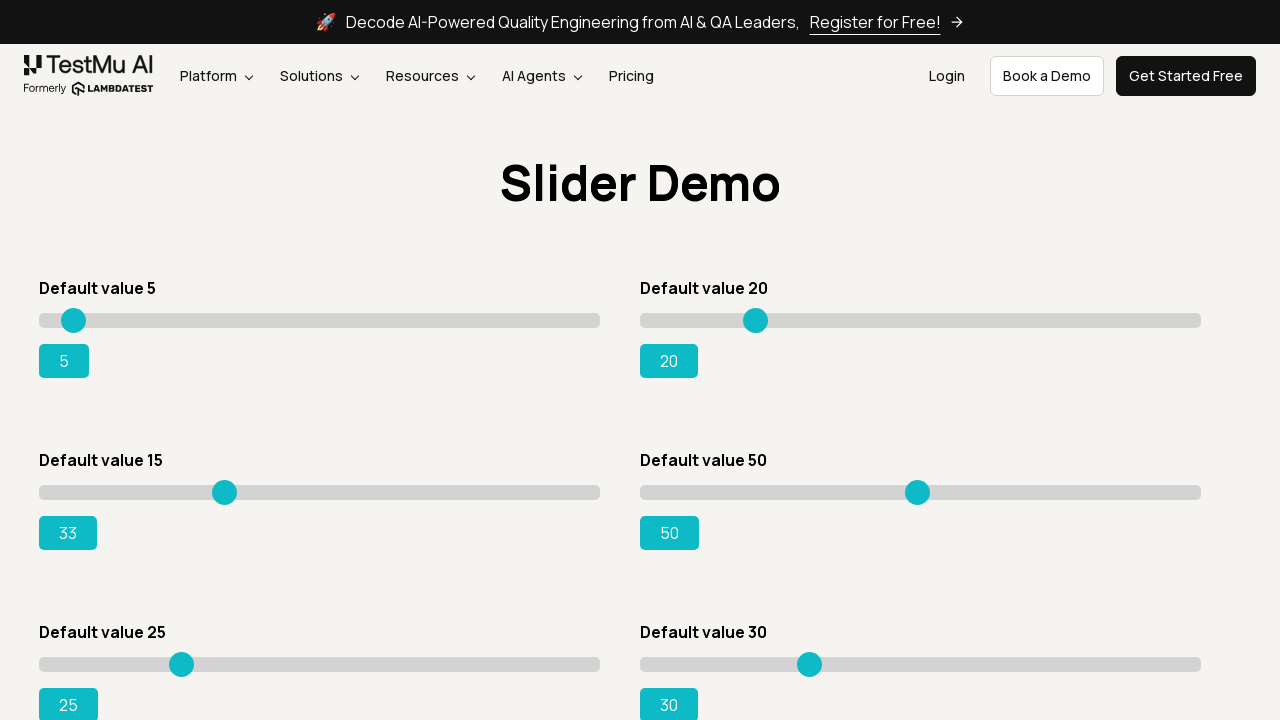

Pressed ArrowRight key (iteration 20/80) to move slider towards value 95 on input[value='15']
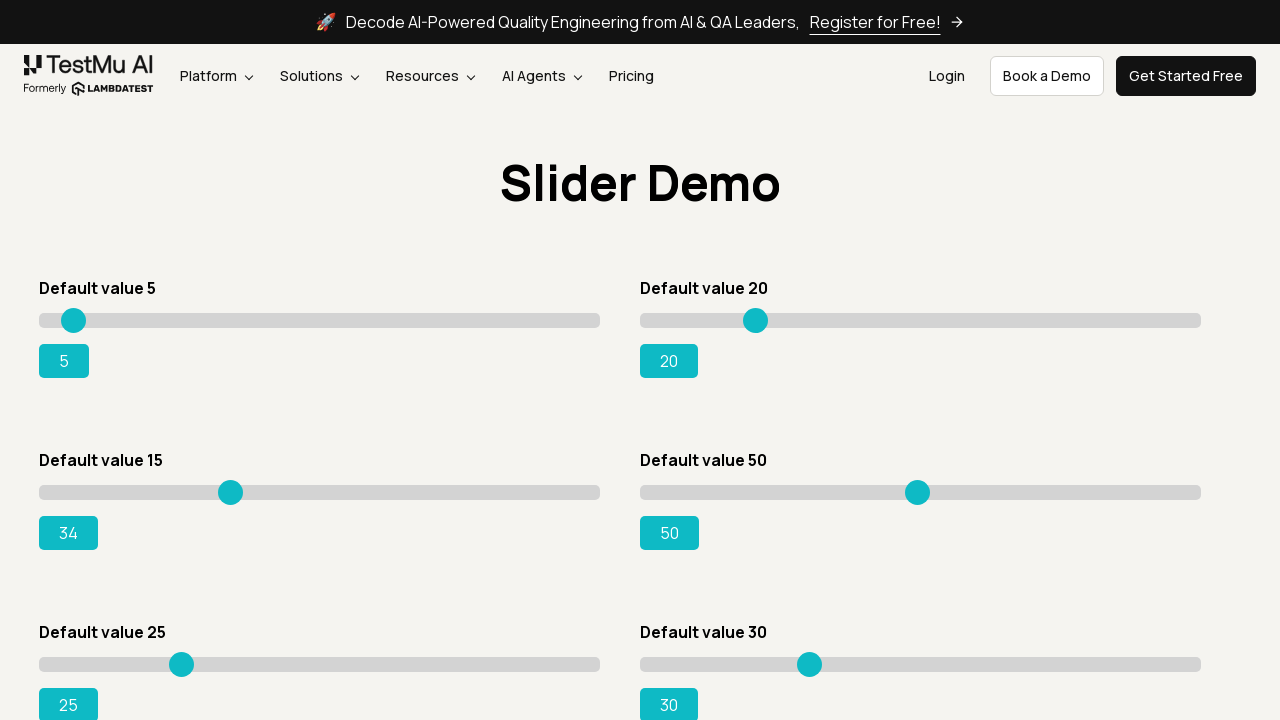

Pressed ArrowRight key (iteration 21/80) to move slider towards value 95 on input[value='15']
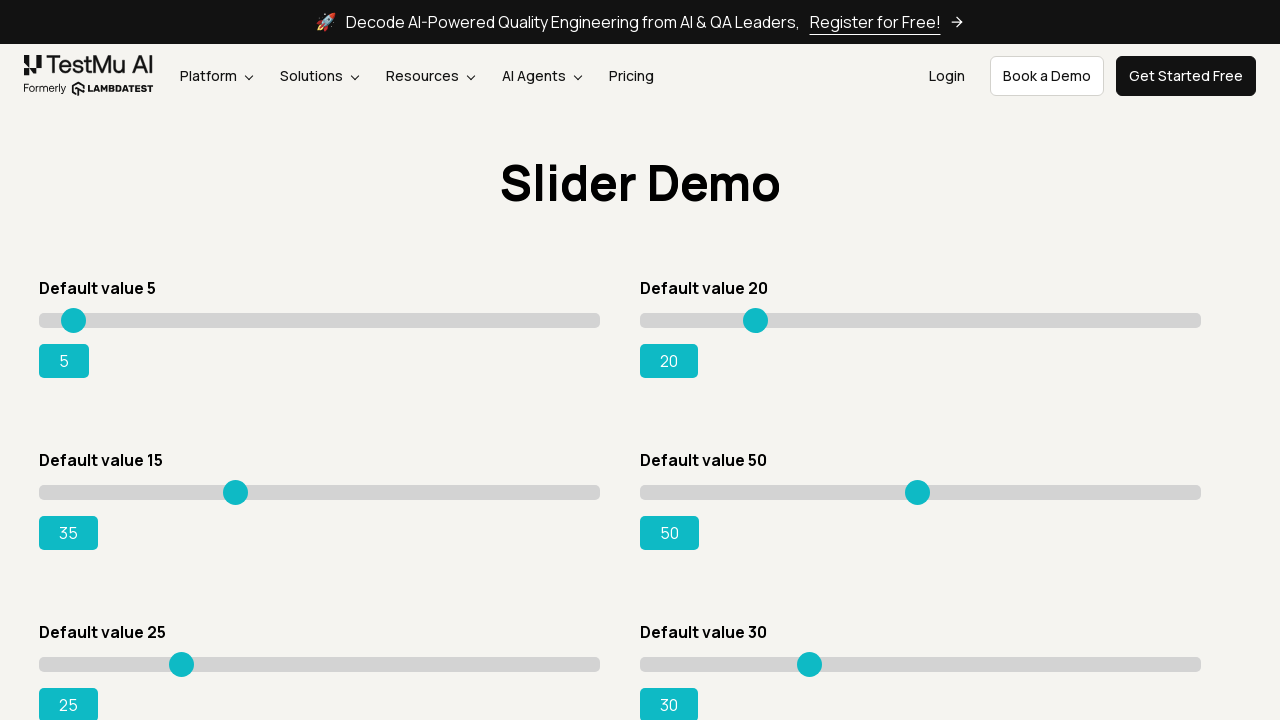

Pressed ArrowRight key (iteration 22/80) to move slider towards value 95 on input[value='15']
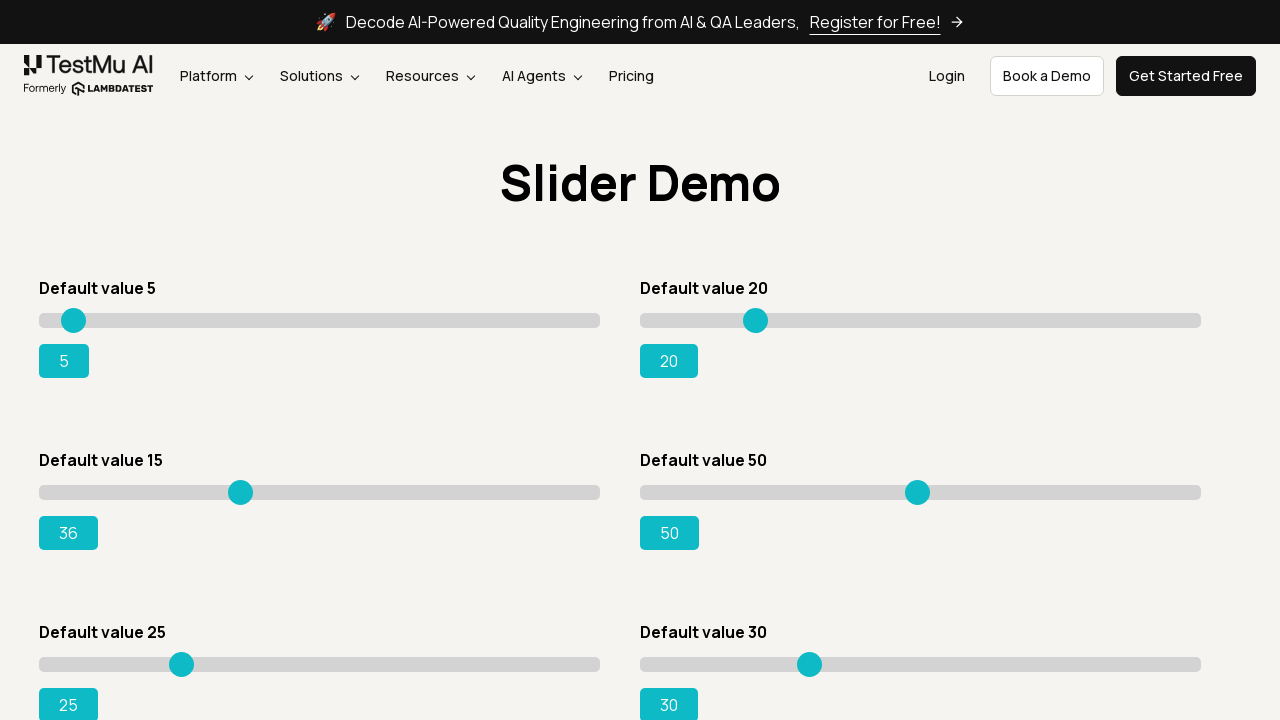

Pressed ArrowRight key (iteration 23/80) to move slider towards value 95 on input[value='15']
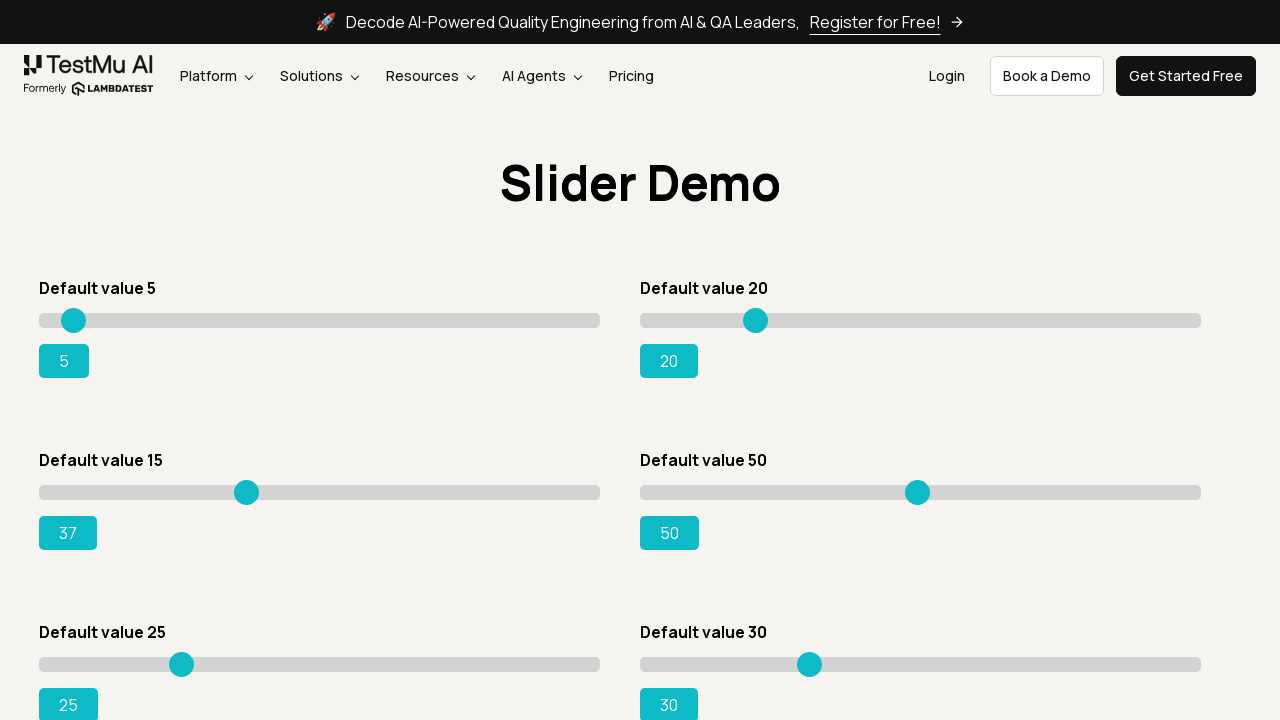

Pressed ArrowRight key (iteration 24/80) to move slider towards value 95 on input[value='15']
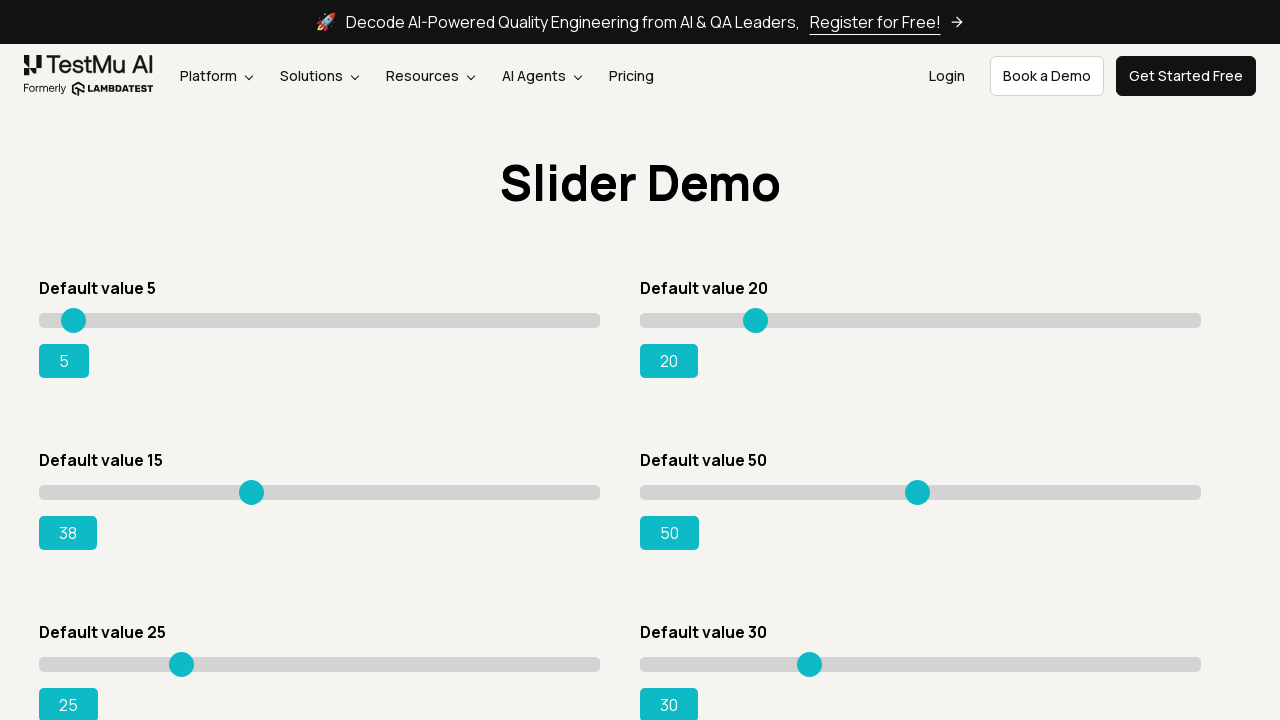

Pressed ArrowRight key (iteration 25/80) to move slider towards value 95 on input[value='15']
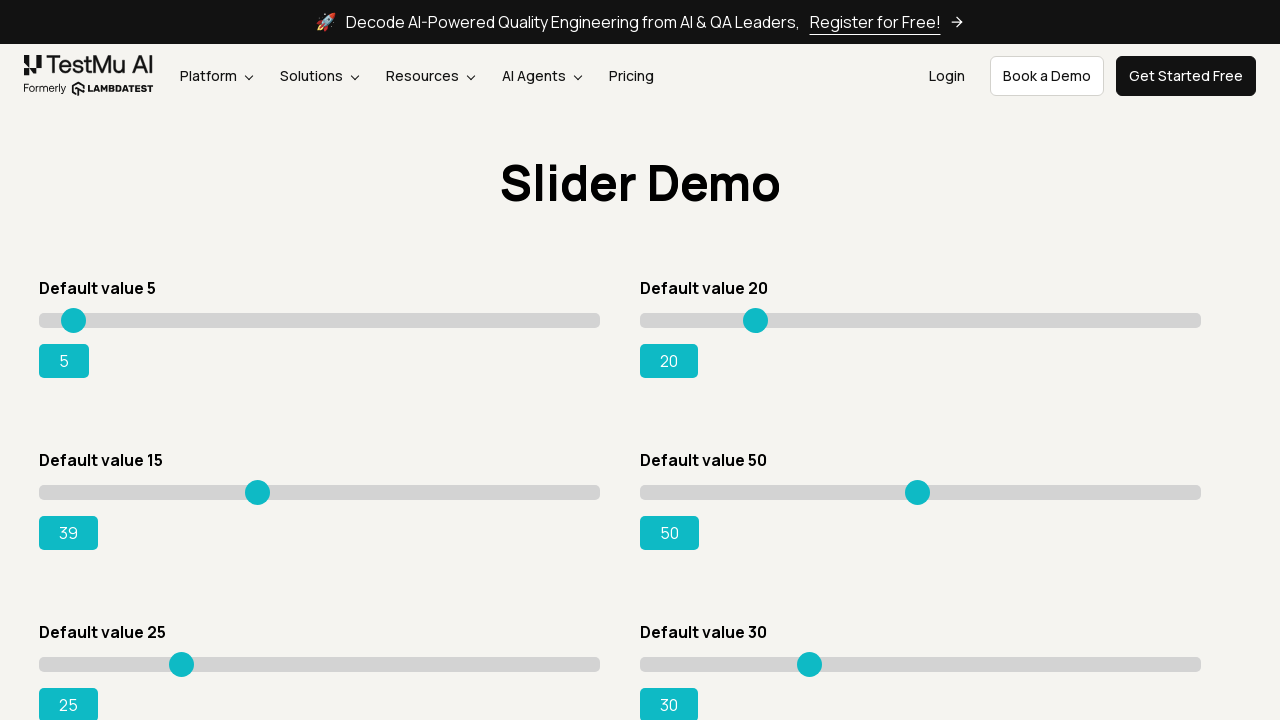

Pressed ArrowRight key (iteration 26/80) to move slider towards value 95 on input[value='15']
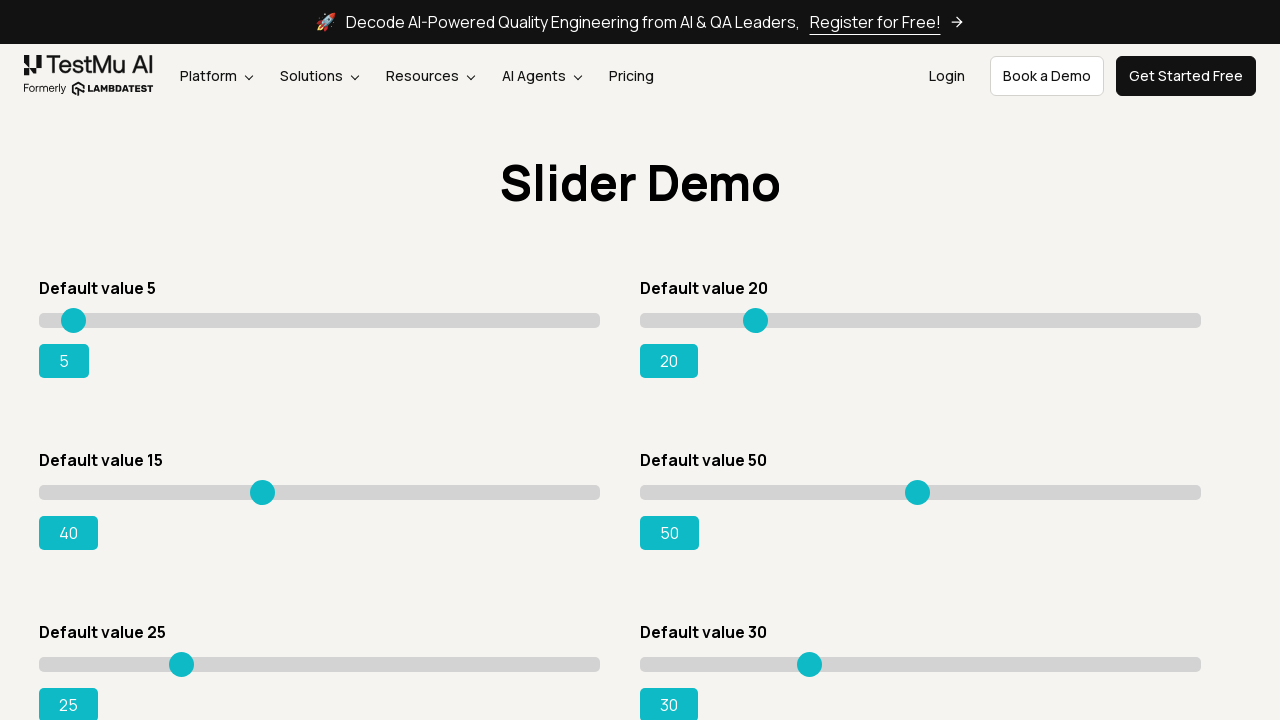

Pressed ArrowRight key (iteration 27/80) to move slider towards value 95 on input[value='15']
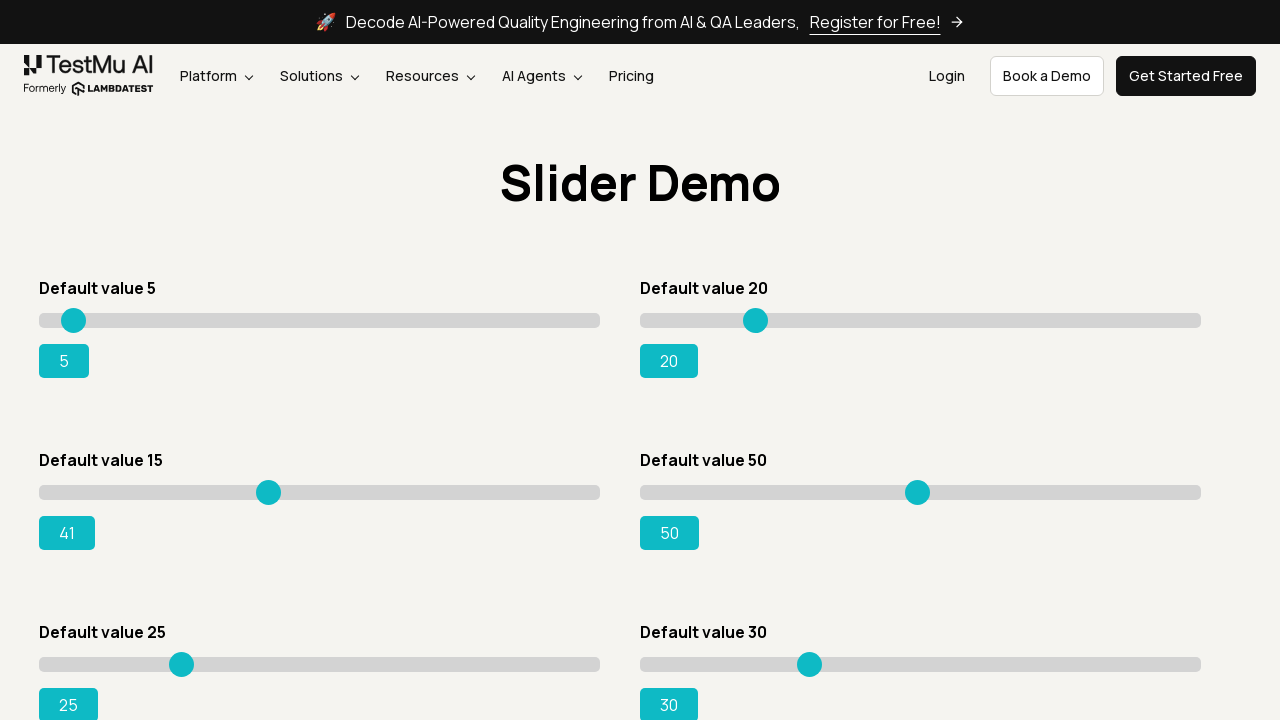

Pressed ArrowRight key (iteration 28/80) to move slider towards value 95 on input[value='15']
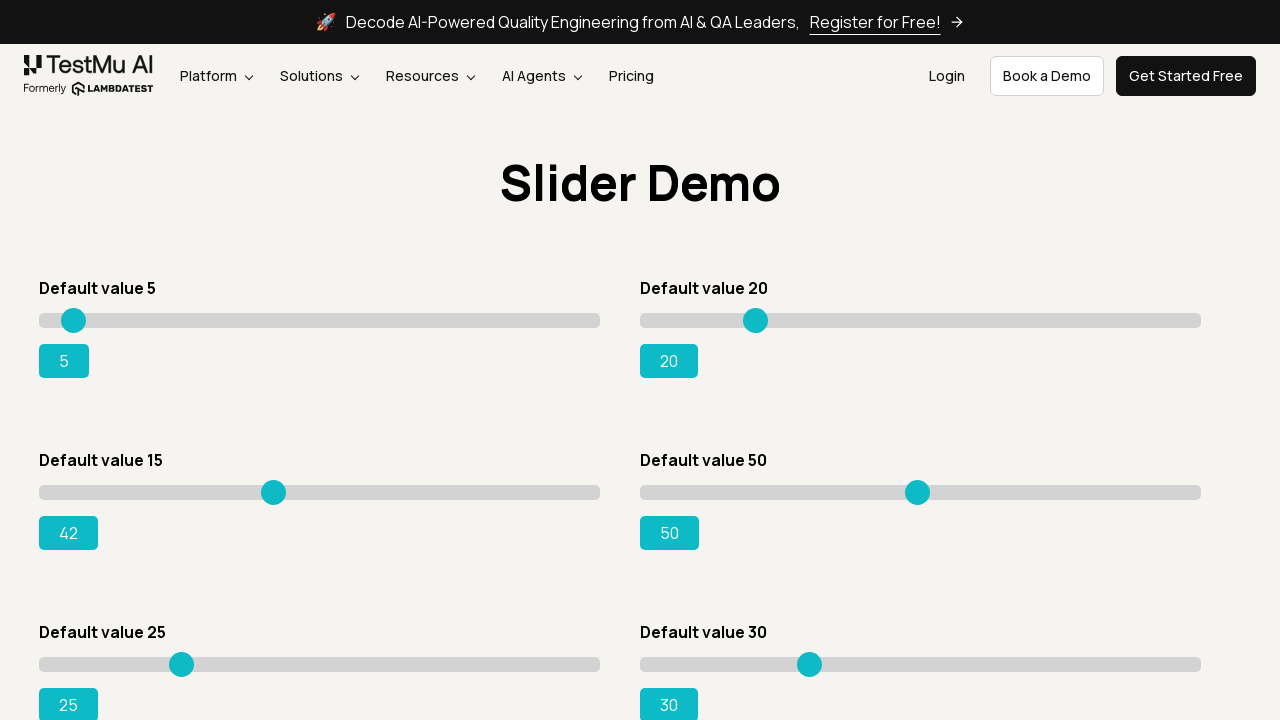

Pressed ArrowRight key (iteration 29/80) to move slider towards value 95 on input[value='15']
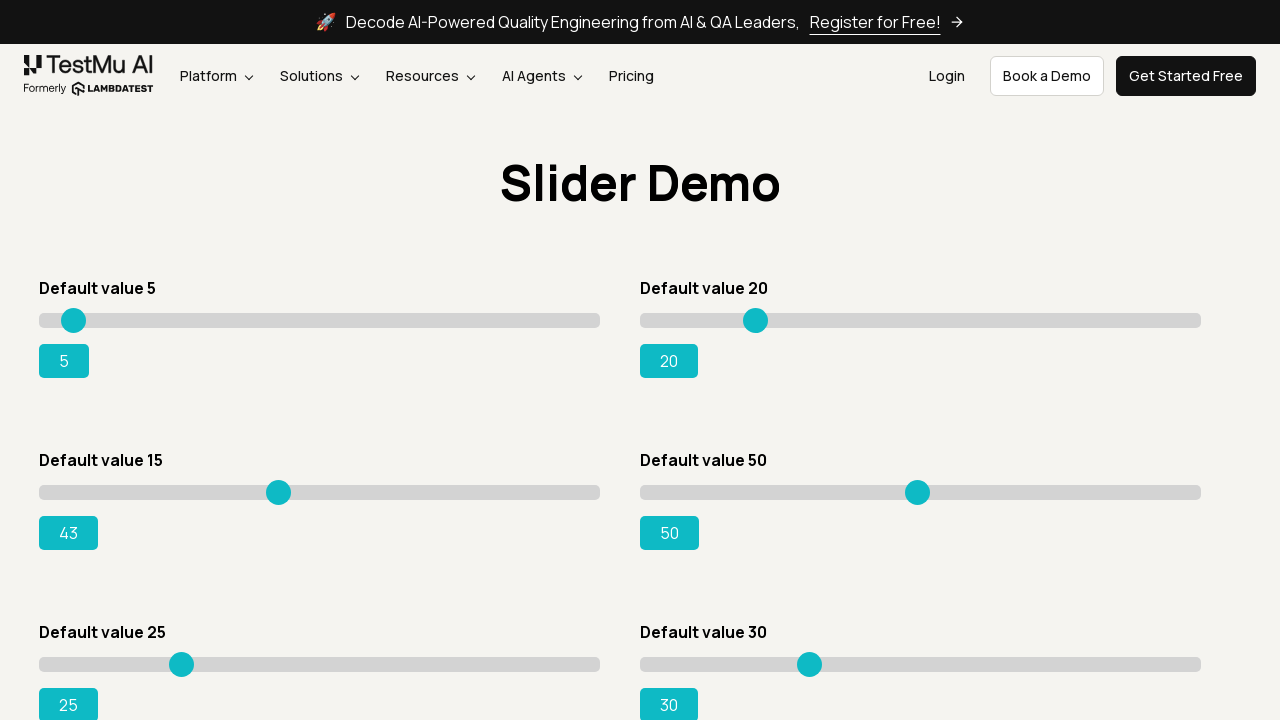

Pressed ArrowRight key (iteration 30/80) to move slider towards value 95 on input[value='15']
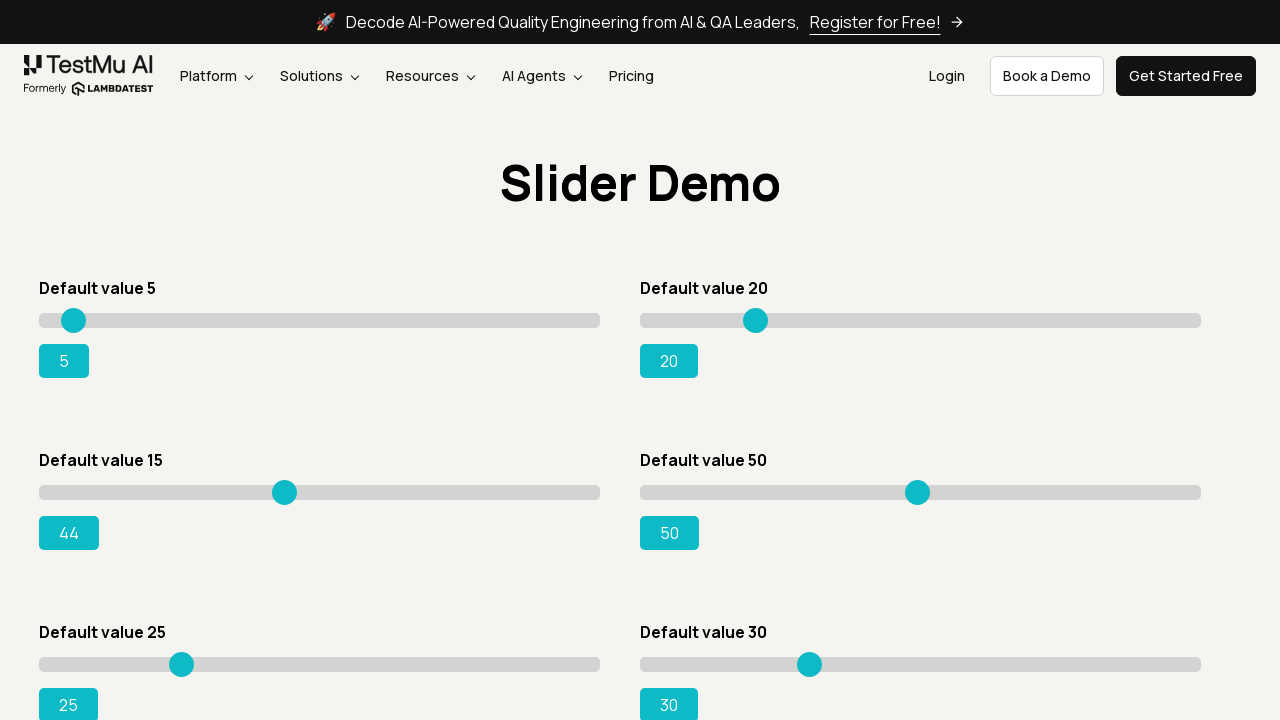

Pressed ArrowRight key (iteration 31/80) to move slider towards value 95 on input[value='15']
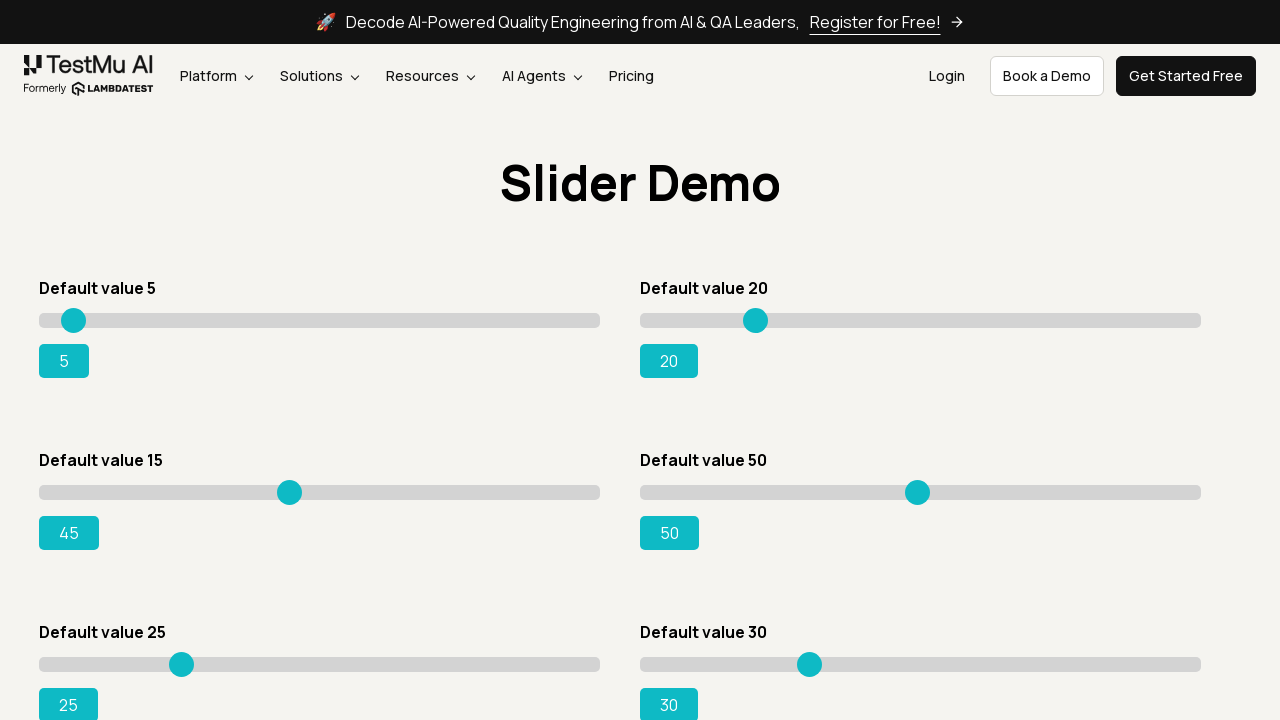

Pressed ArrowRight key (iteration 32/80) to move slider towards value 95 on input[value='15']
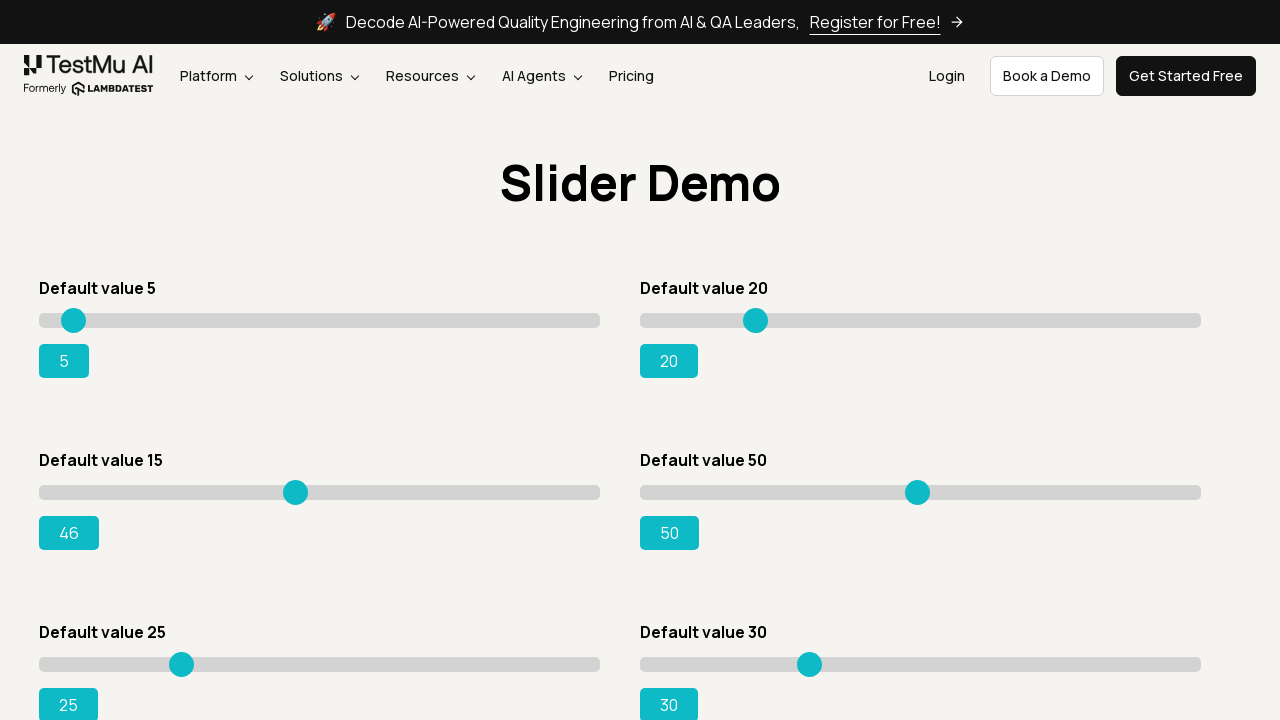

Pressed ArrowRight key (iteration 33/80) to move slider towards value 95 on input[value='15']
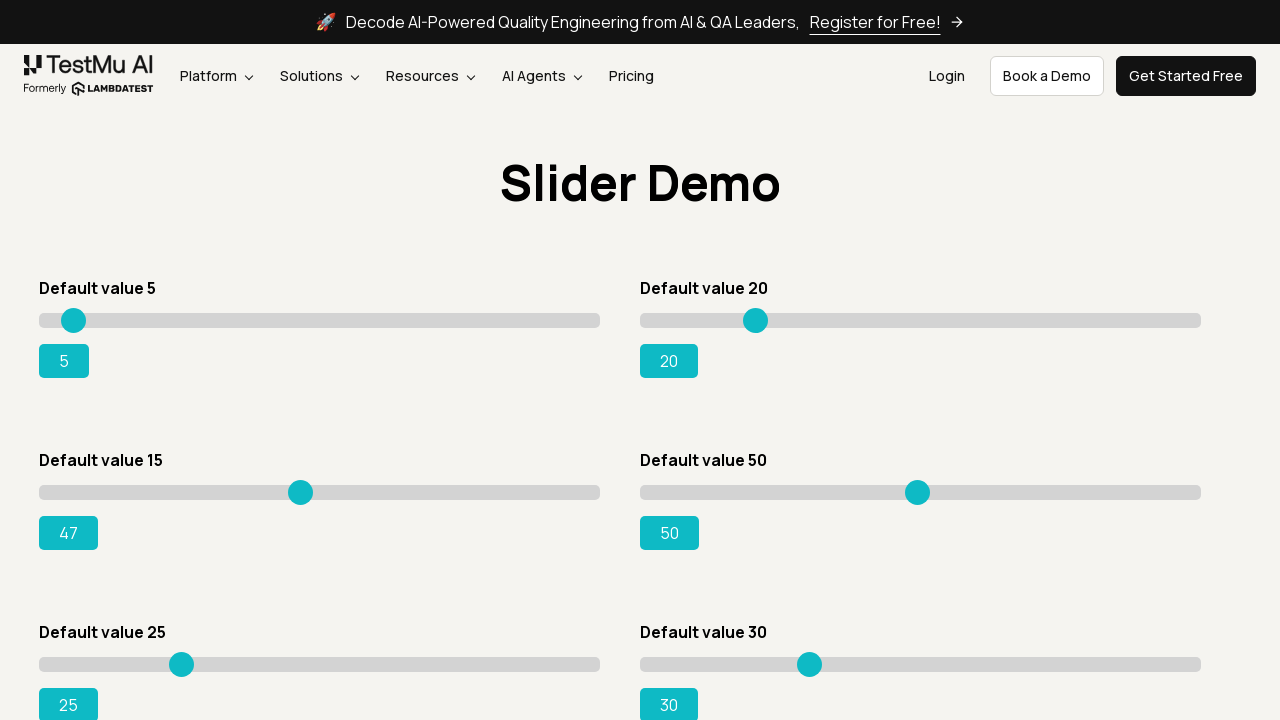

Pressed ArrowRight key (iteration 34/80) to move slider towards value 95 on input[value='15']
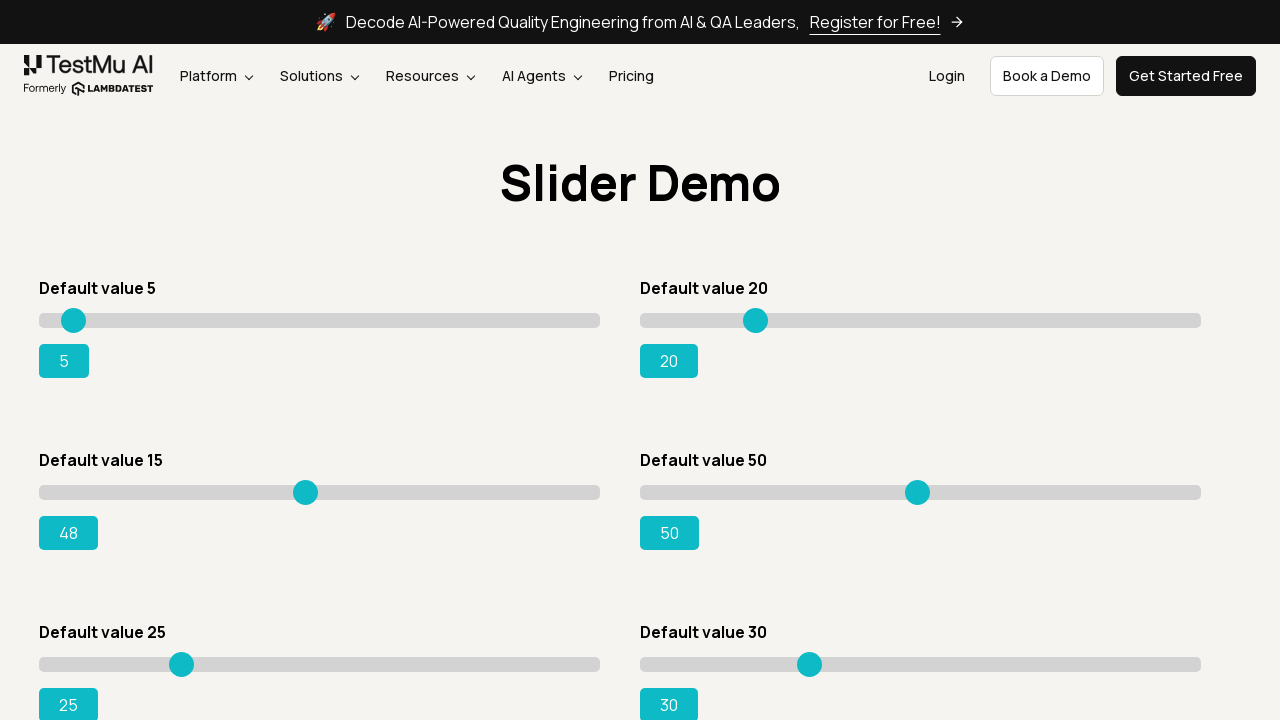

Pressed ArrowRight key (iteration 35/80) to move slider towards value 95 on input[value='15']
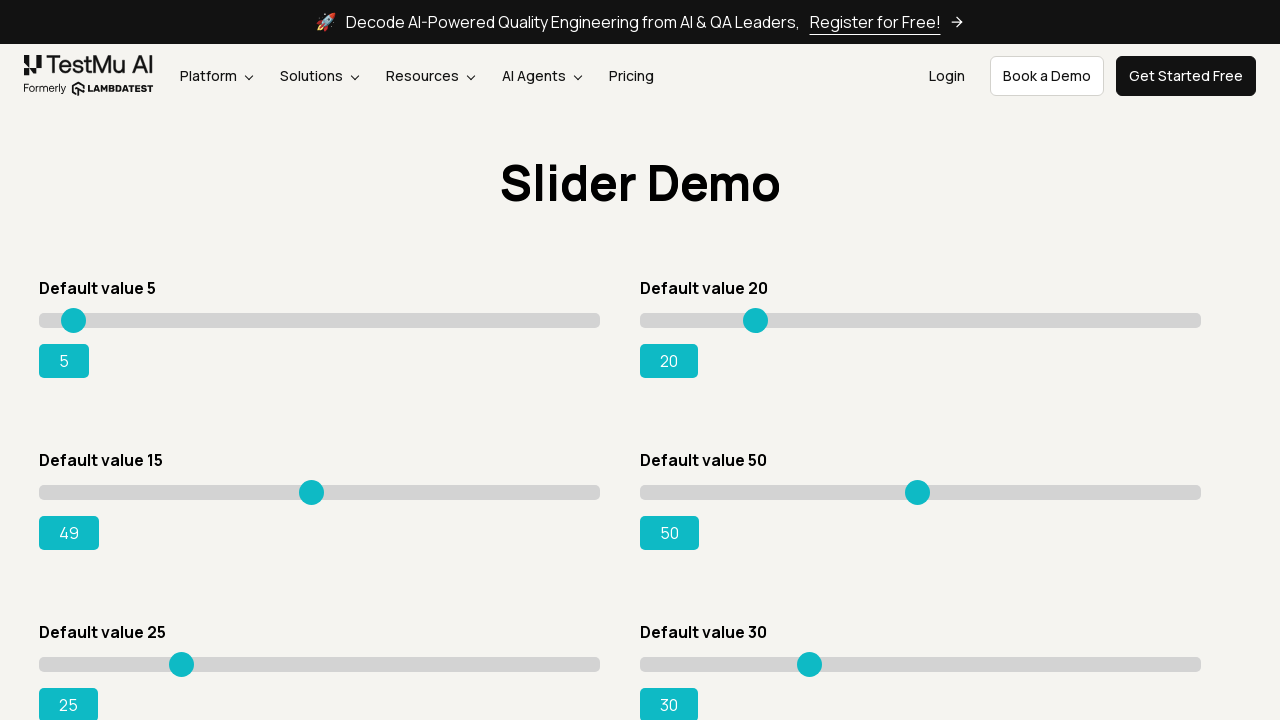

Pressed ArrowRight key (iteration 36/80) to move slider towards value 95 on input[value='15']
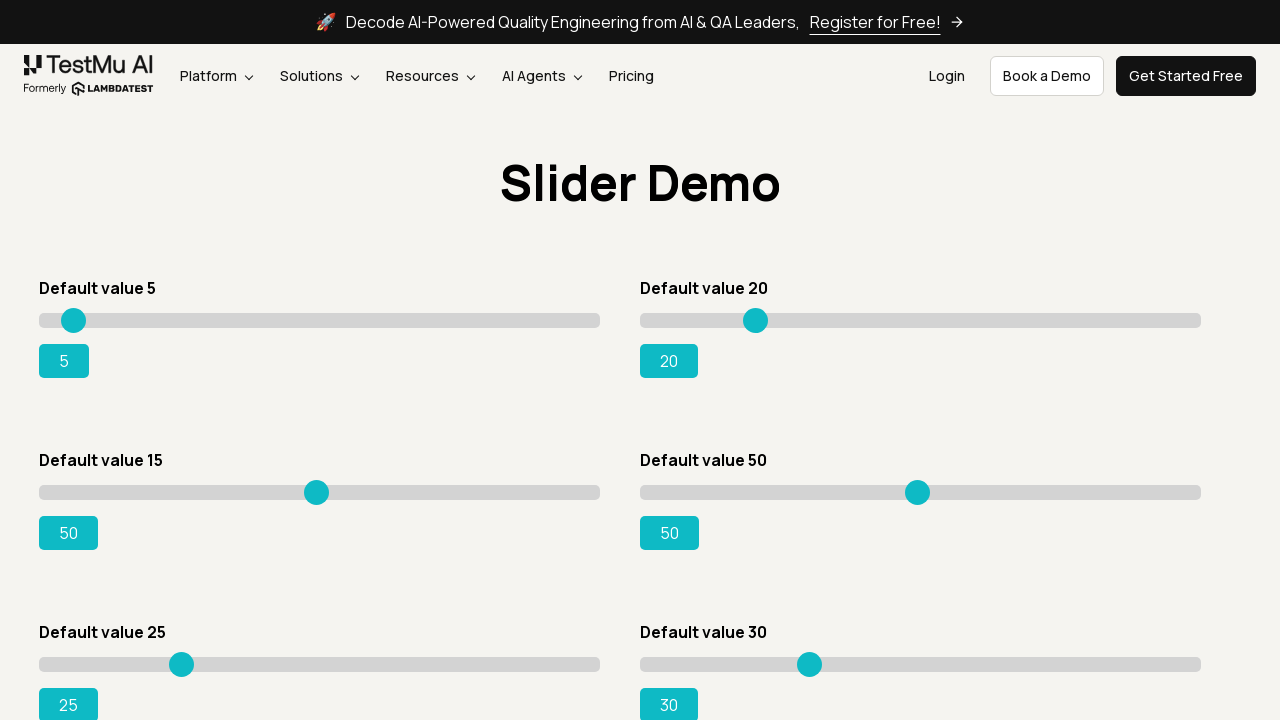

Pressed ArrowRight key (iteration 37/80) to move slider towards value 95 on input[value='15']
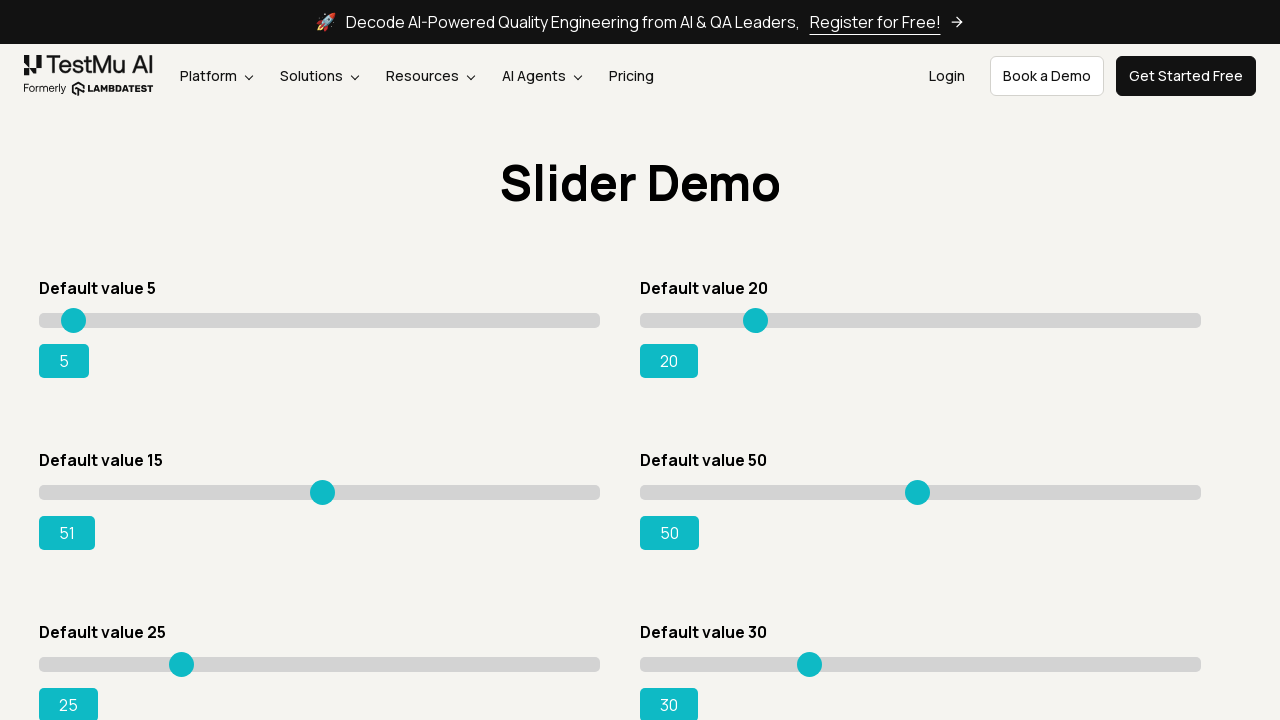

Pressed ArrowRight key (iteration 38/80) to move slider towards value 95 on input[value='15']
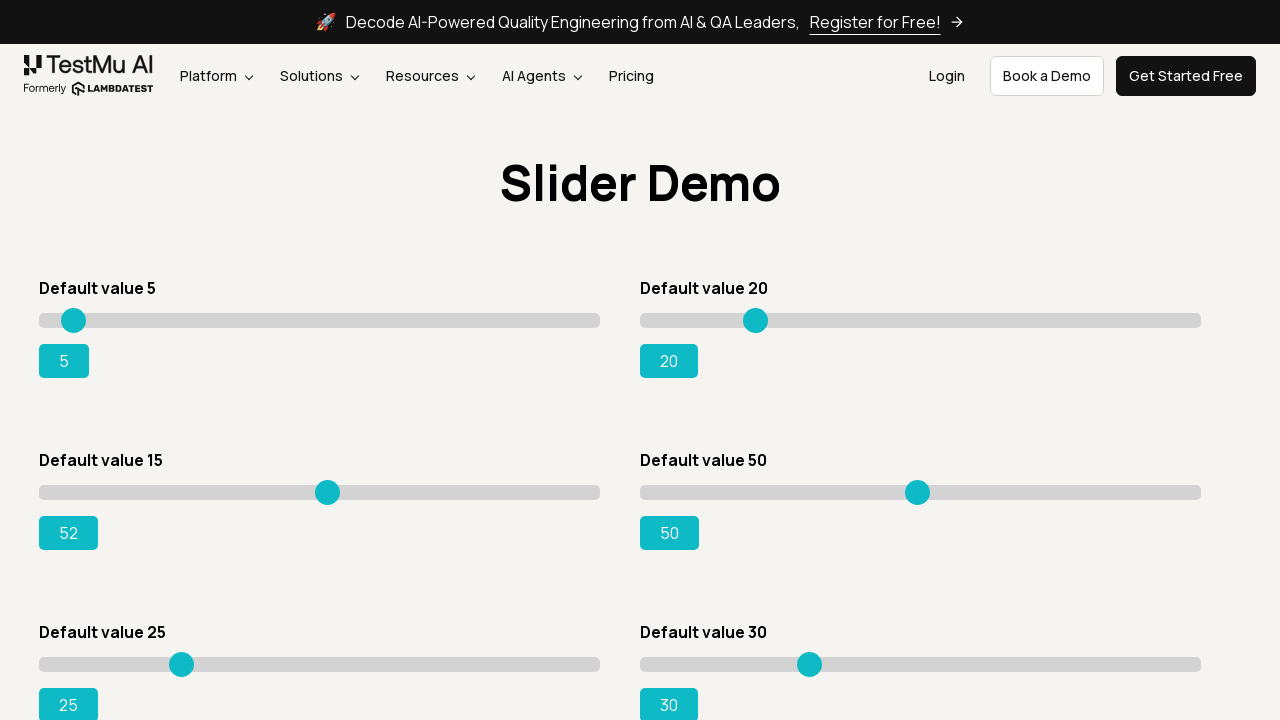

Pressed ArrowRight key (iteration 39/80) to move slider towards value 95 on input[value='15']
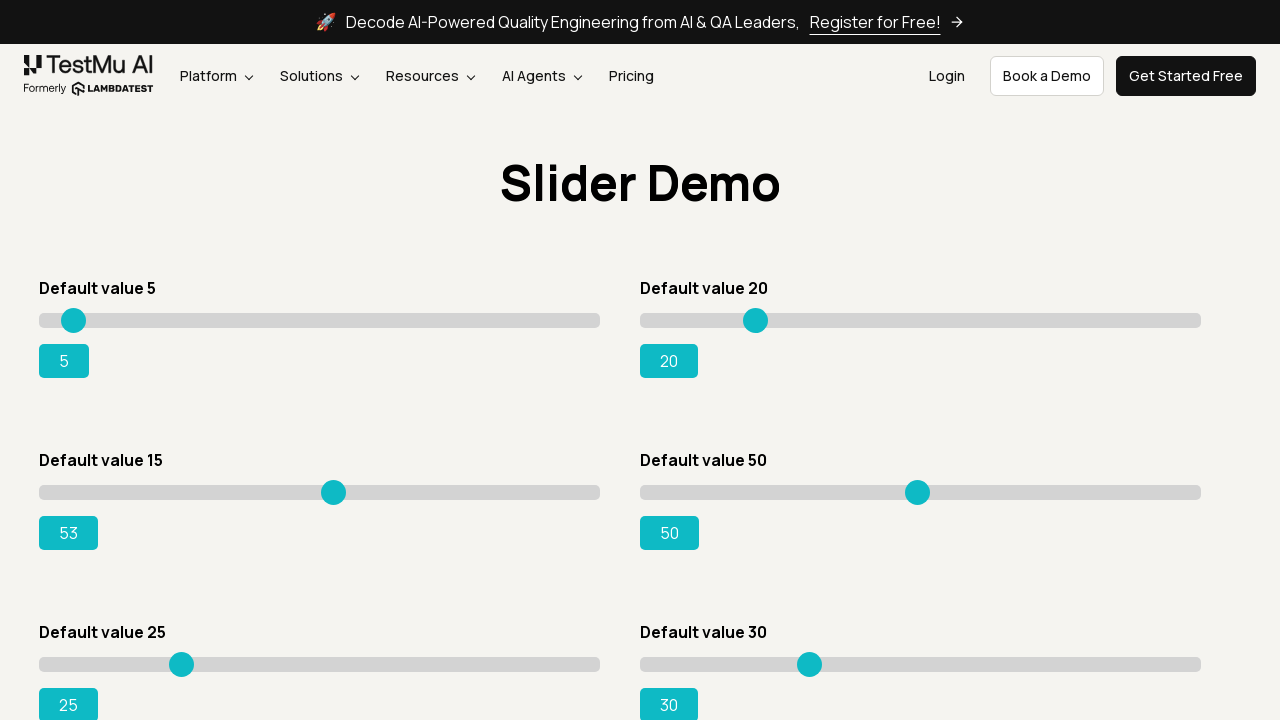

Pressed ArrowRight key (iteration 40/80) to move slider towards value 95 on input[value='15']
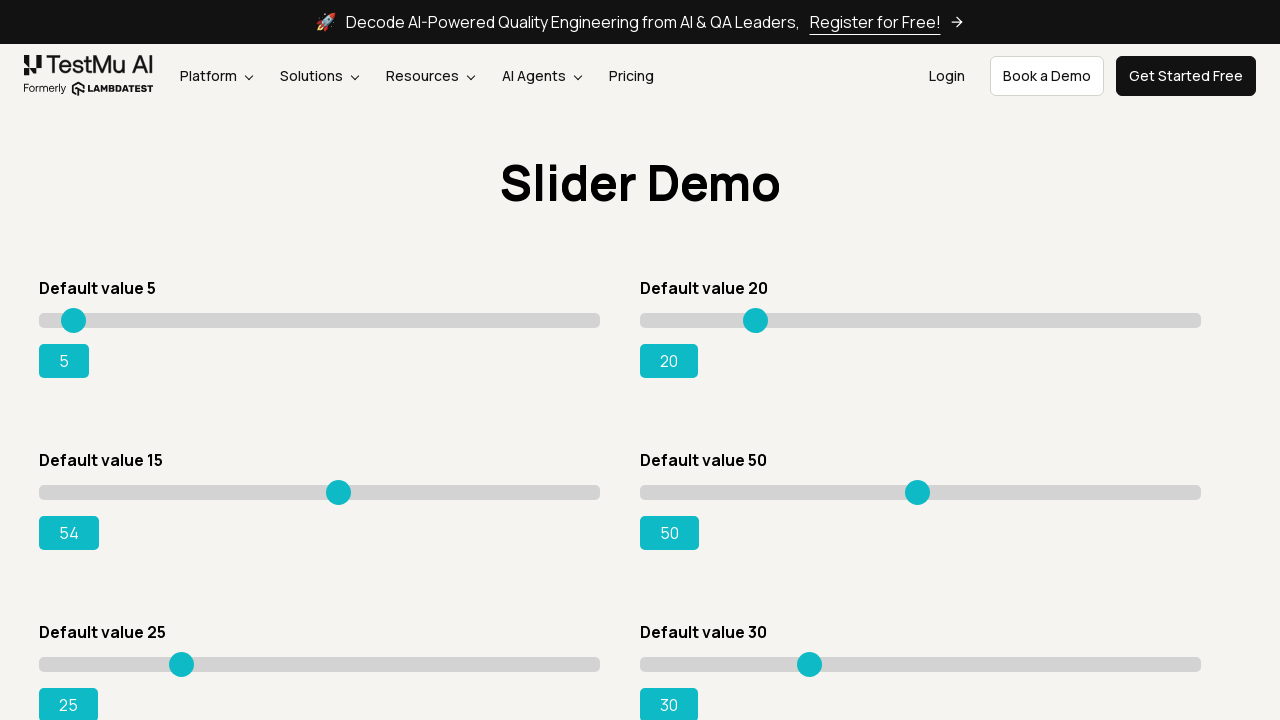

Pressed ArrowRight key (iteration 41/80) to move slider towards value 95 on input[value='15']
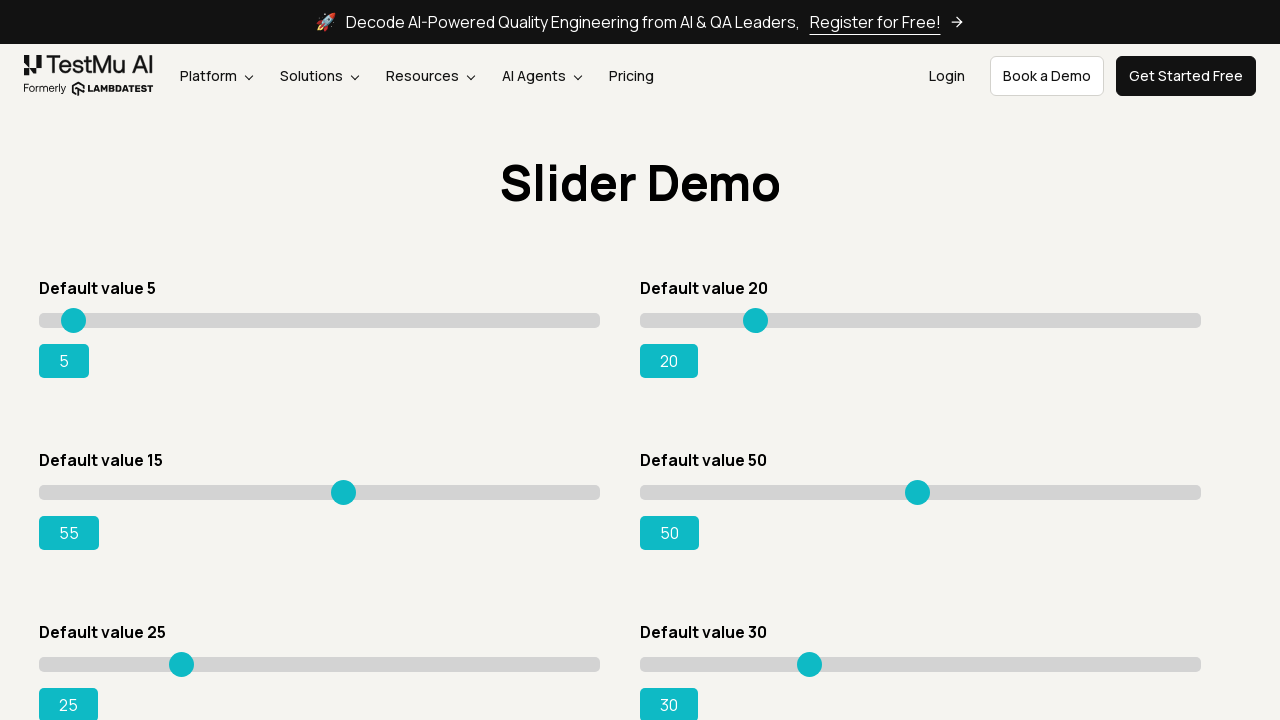

Pressed ArrowRight key (iteration 42/80) to move slider towards value 95 on input[value='15']
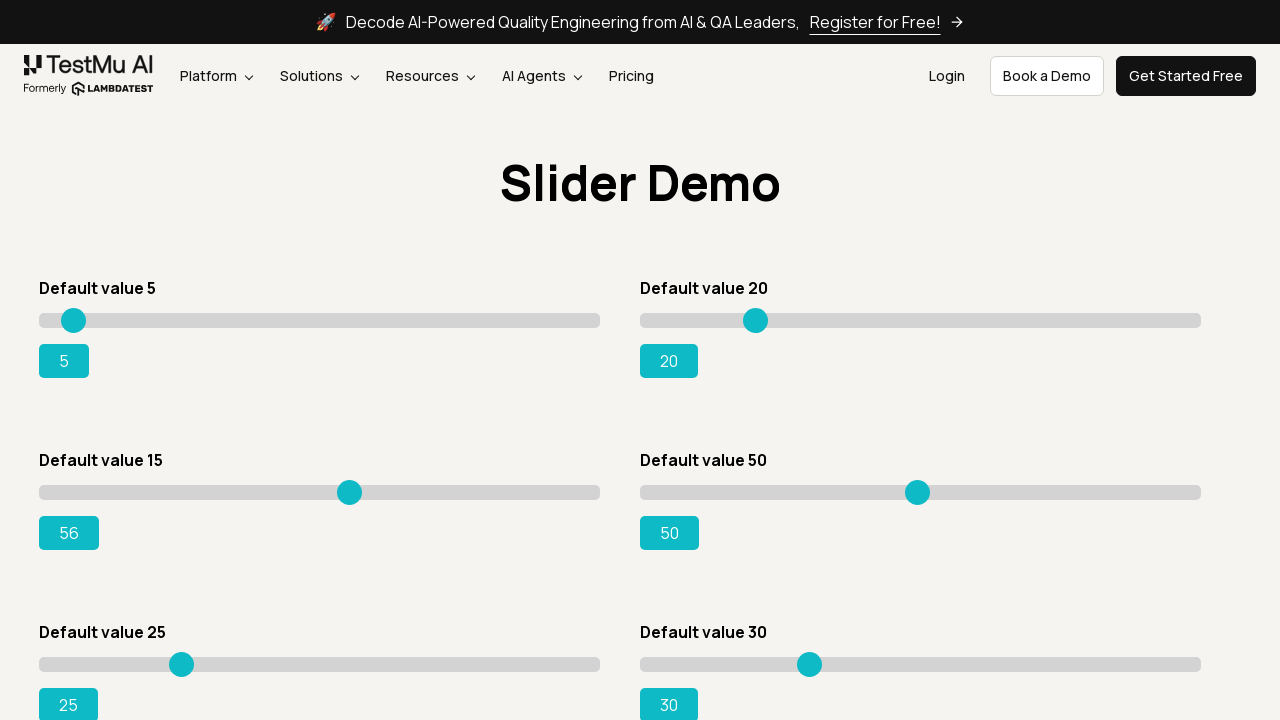

Pressed ArrowRight key (iteration 43/80) to move slider towards value 95 on input[value='15']
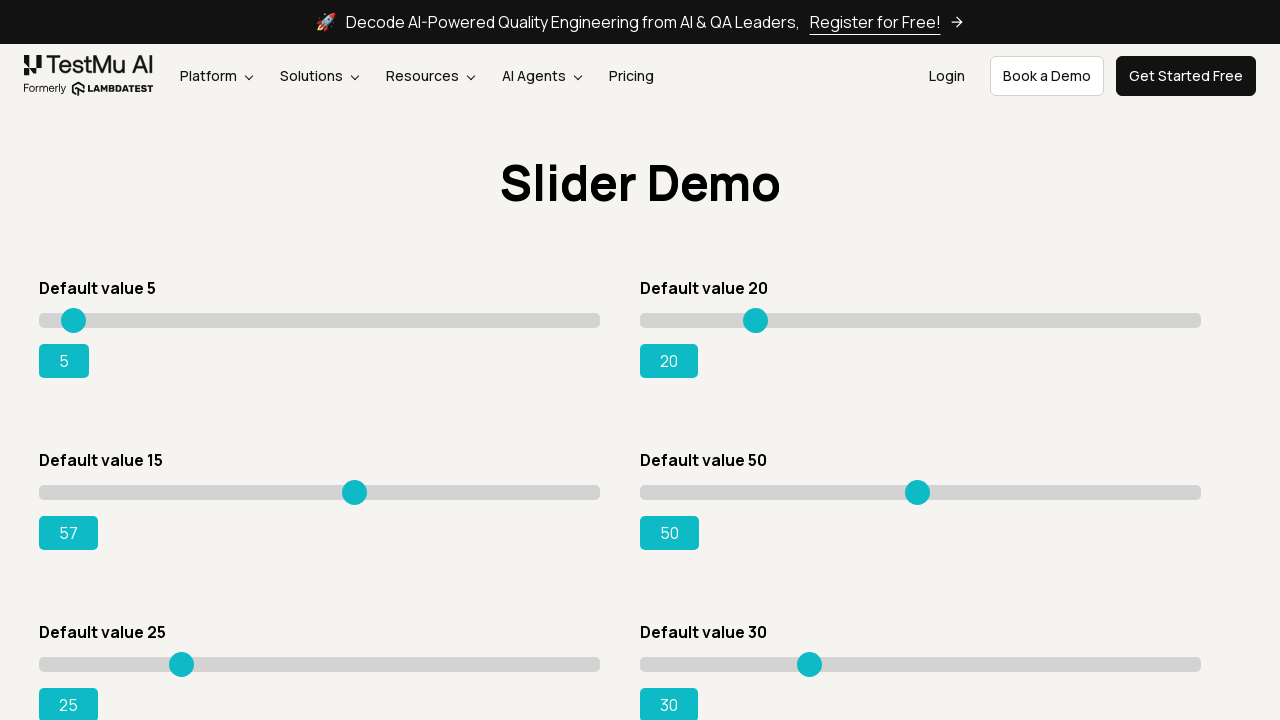

Pressed ArrowRight key (iteration 44/80) to move slider towards value 95 on input[value='15']
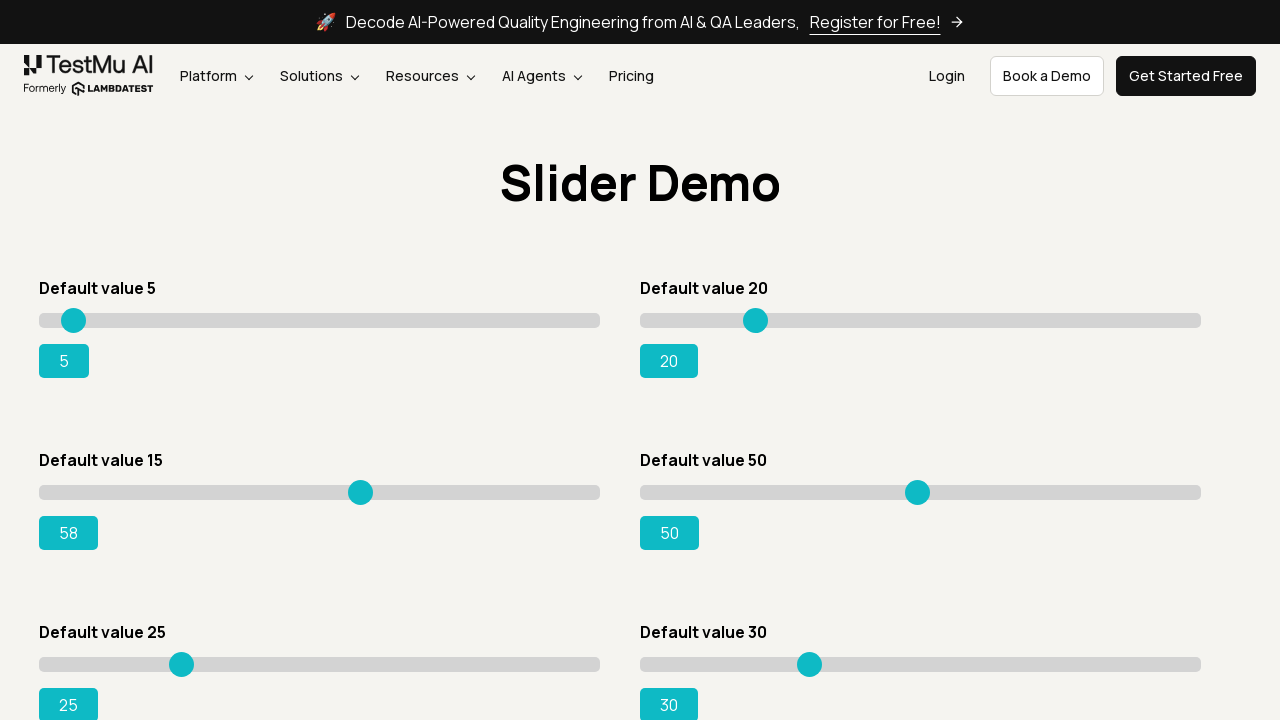

Pressed ArrowRight key (iteration 45/80) to move slider towards value 95 on input[value='15']
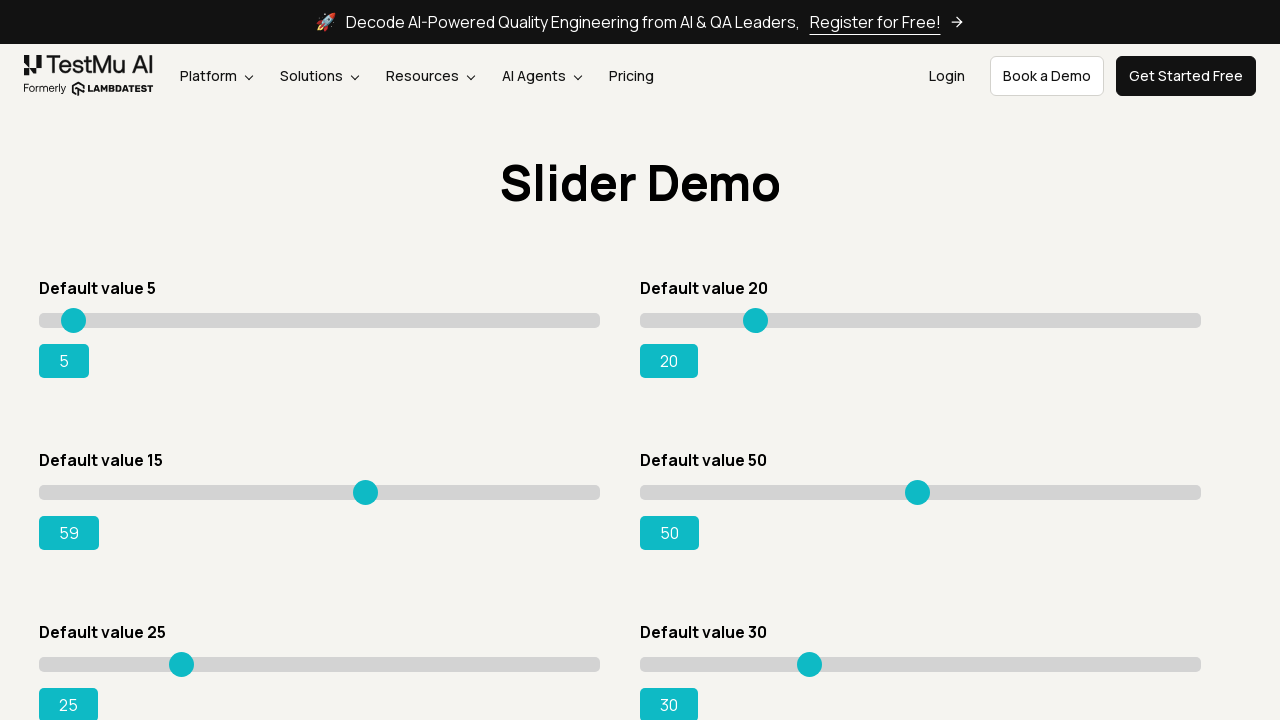

Pressed ArrowRight key (iteration 46/80) to move slider towards value 95 on input[value='15']
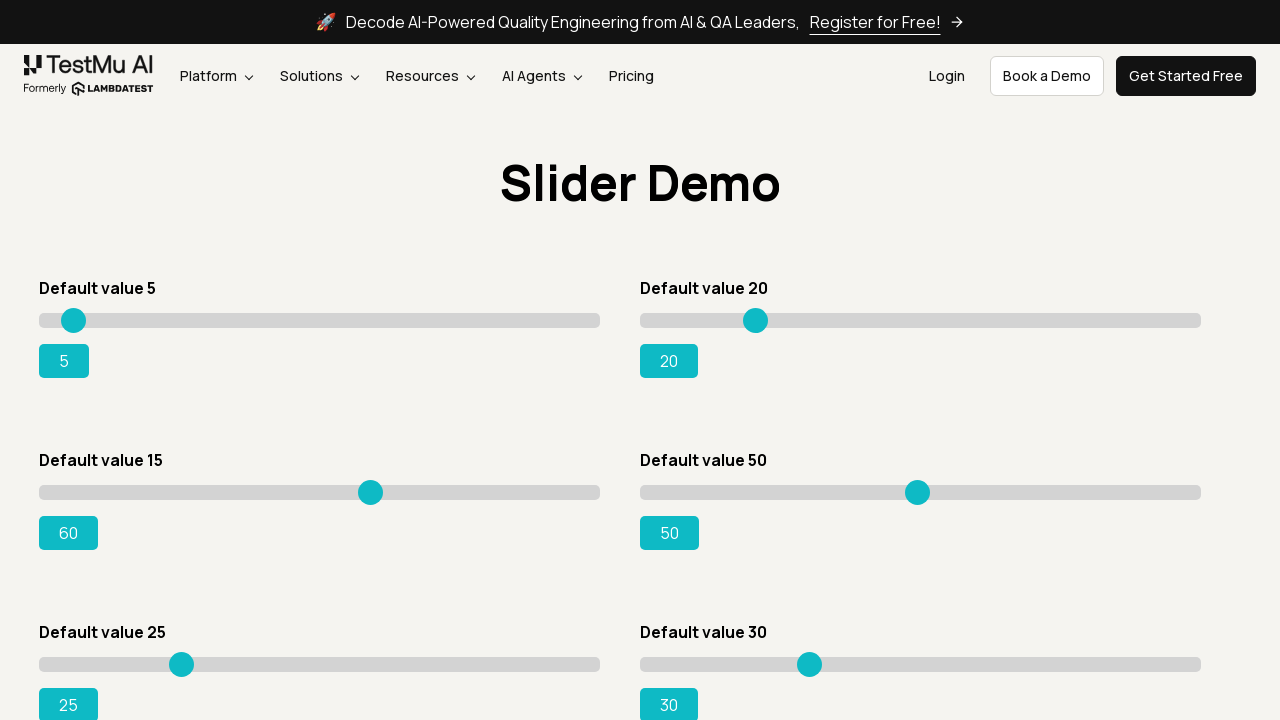

Pressed ArrowRight key (iteration 47/80) to move slider towards value 95 on input[value='15']
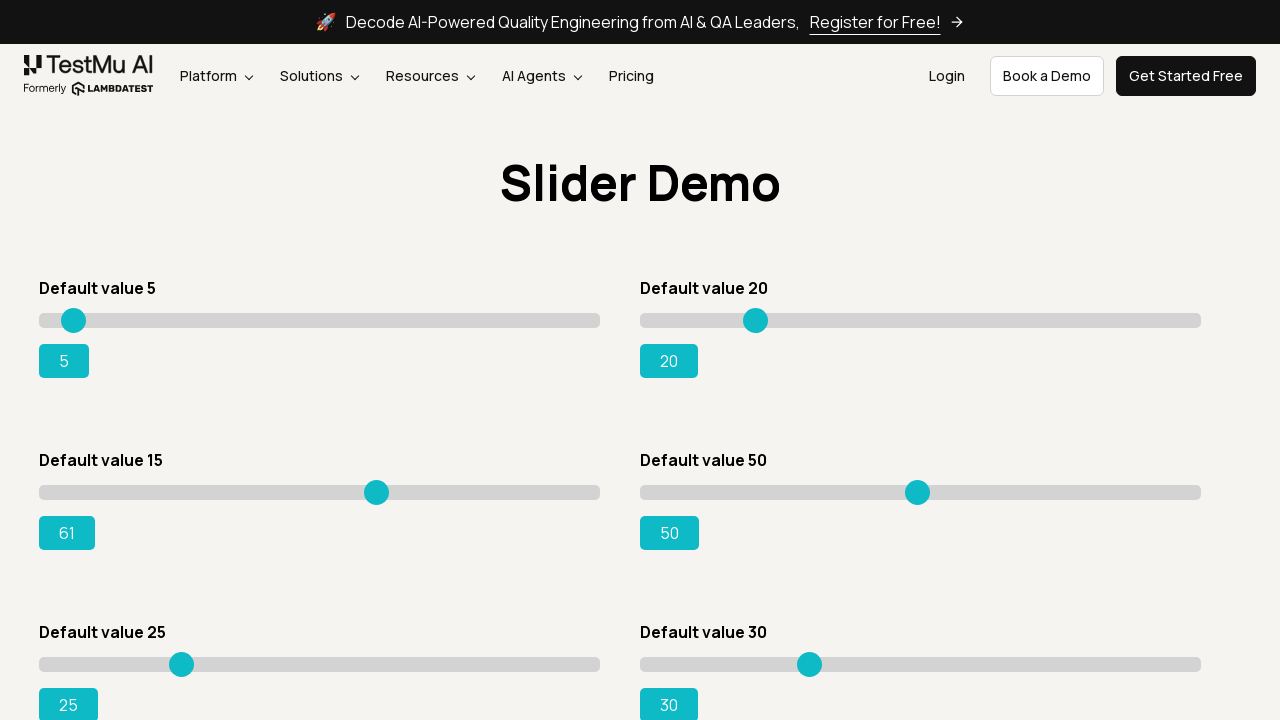

Pressed ArrowRight key (iteration 48/80) to move slider towards value 95 on input[value='15']
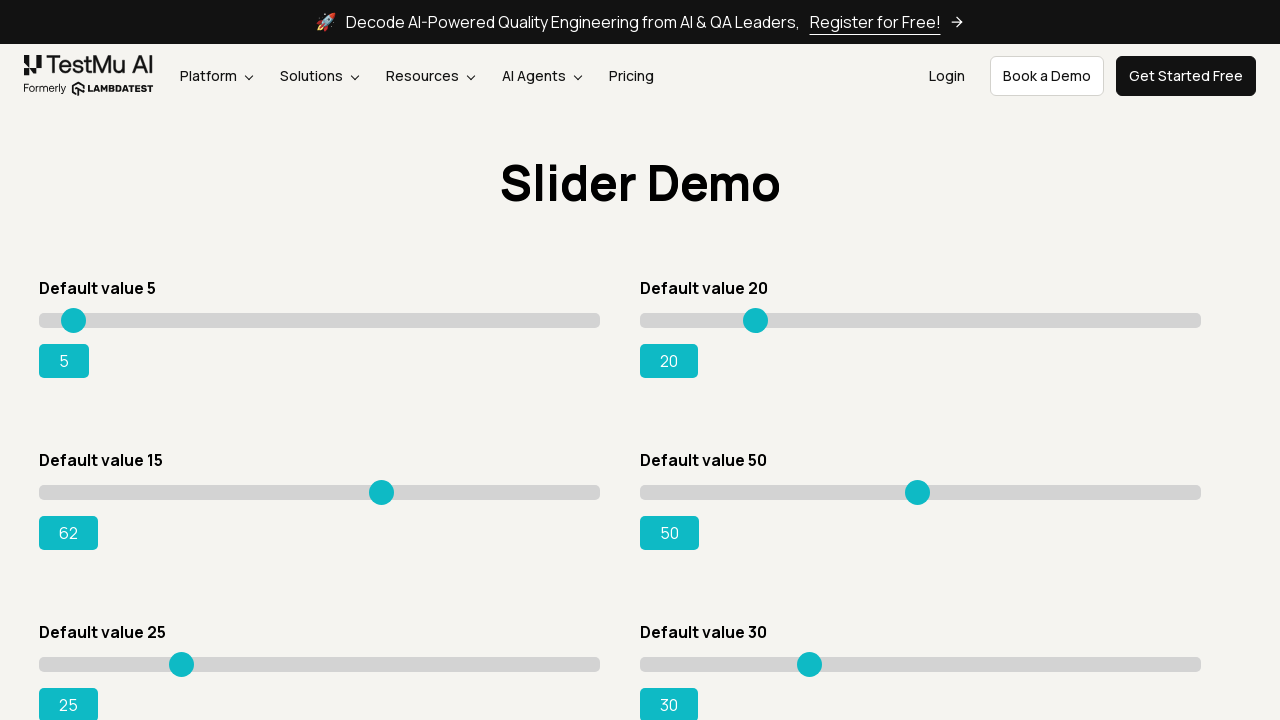

Pressed ArrowRight key (iteration 49/80) to move slider towards value 95 on input[value='15']
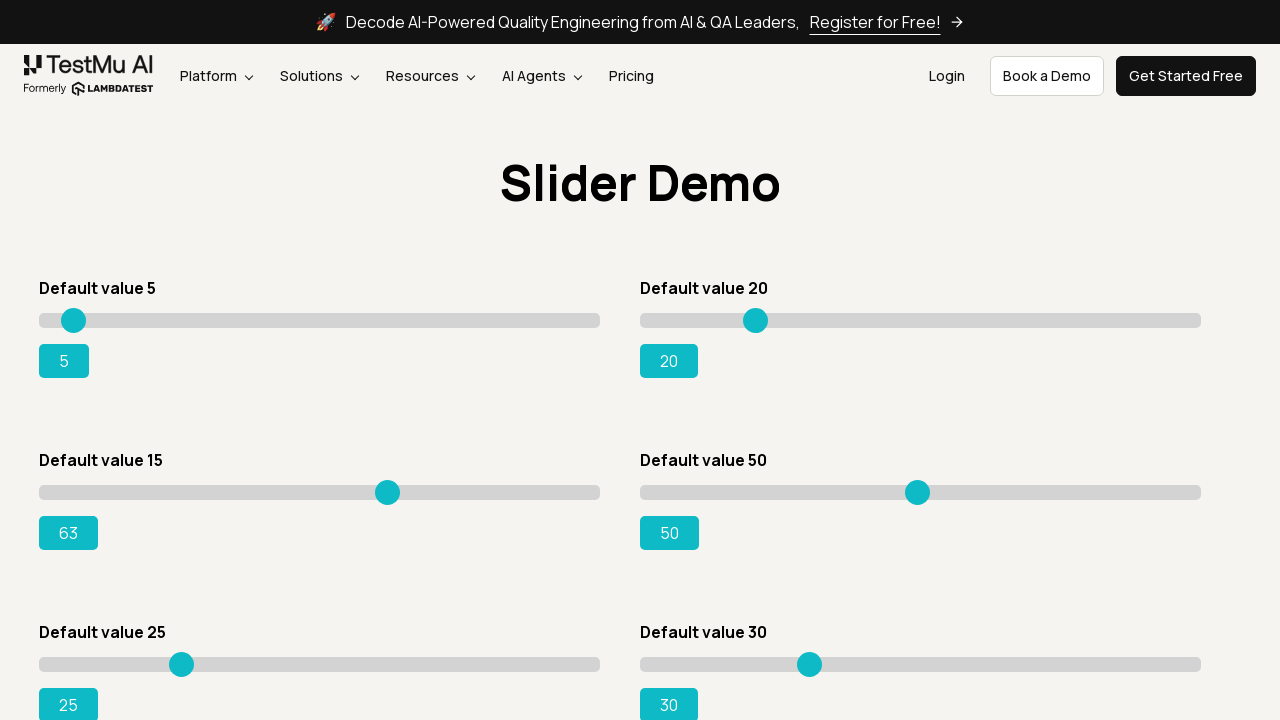

Pressed ArrowRight key (iteration 50/80) to move slider towards value 95 on input[value='15']
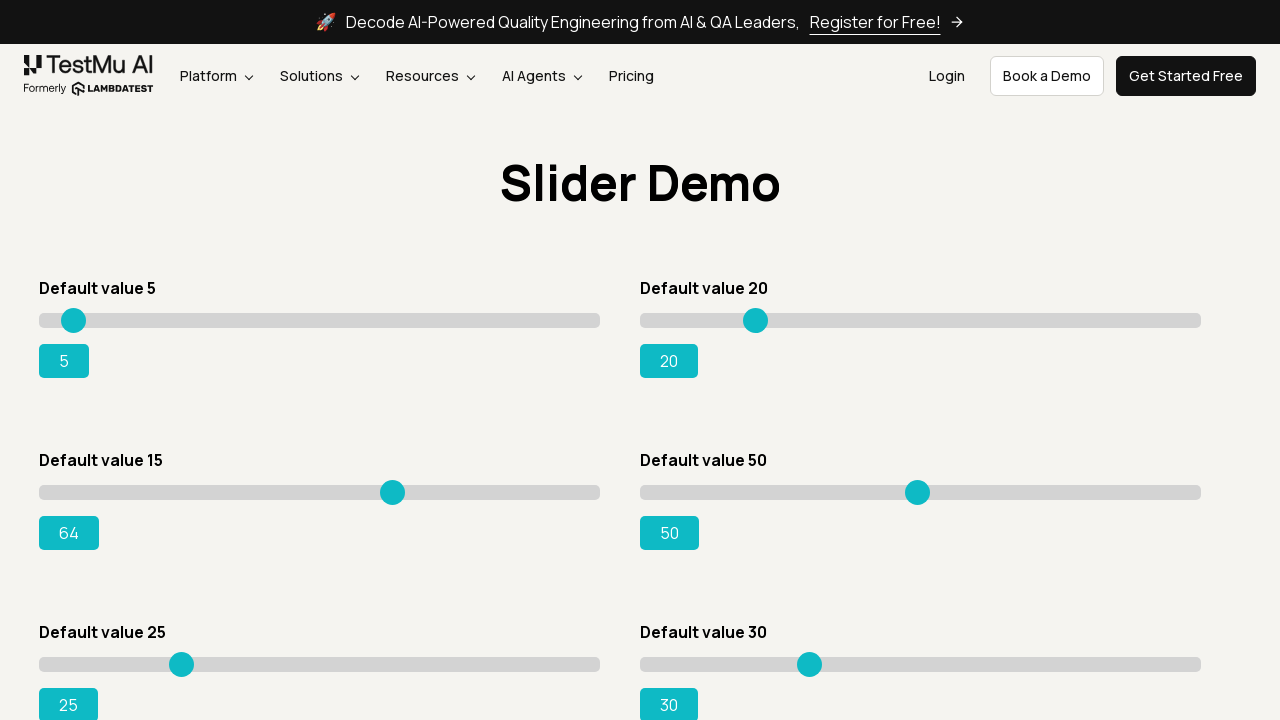

Pressed ArrowRight key (iteration 51/80) to move slider towards value 95 on input[value='15']
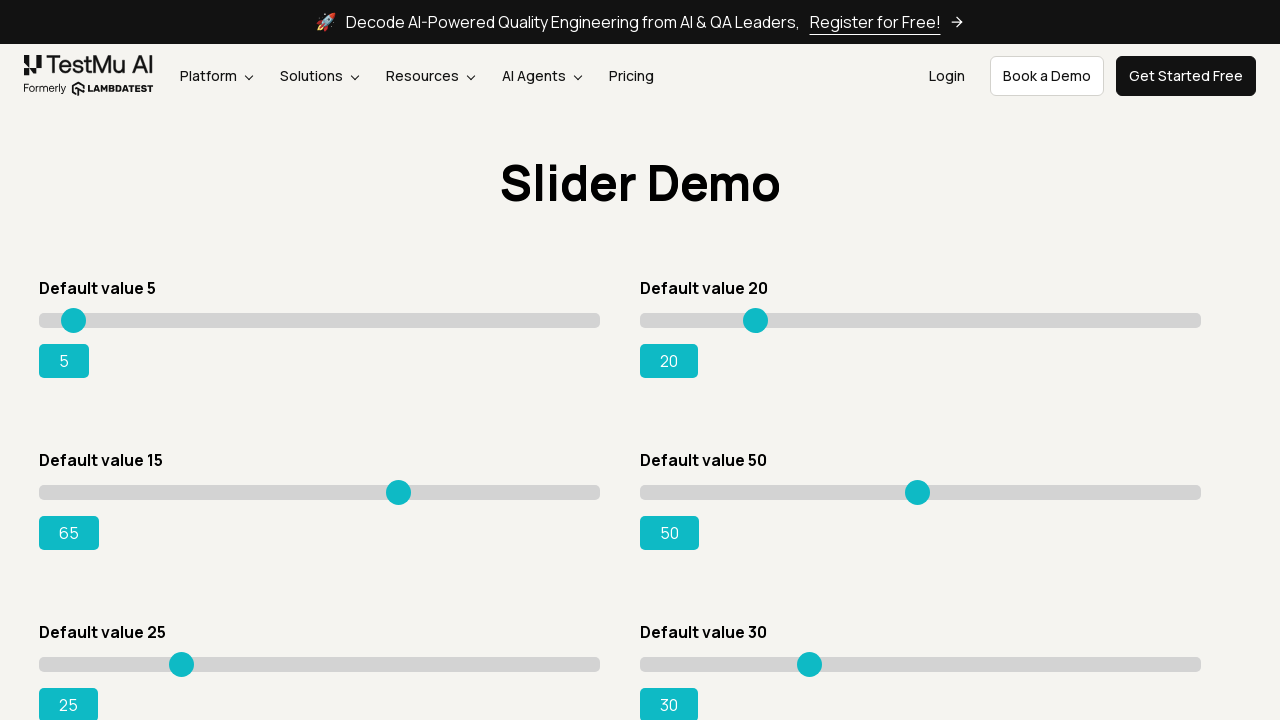

Pressed ArrowRight key (iteration 52/80) to move slider towards value 95 on input[value='15']
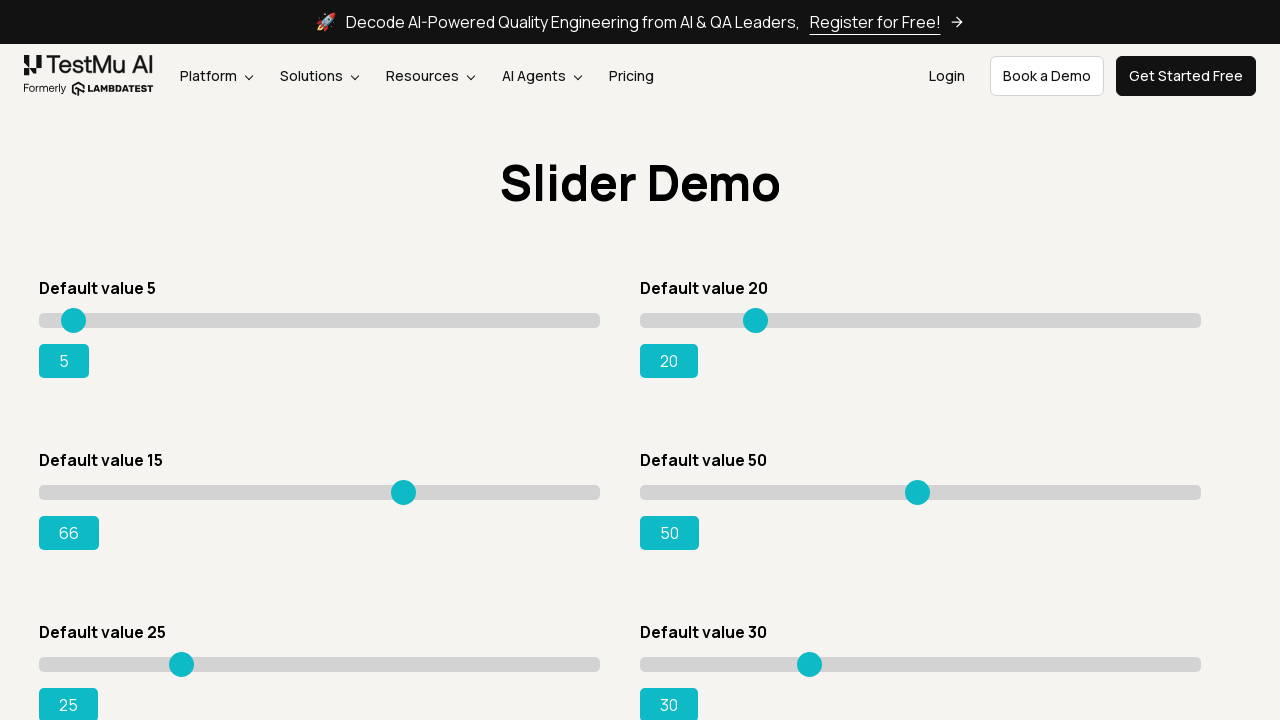

Pressed ArrowRight key (iteration 53/80) to move slider towards value 95 on input[value='15']
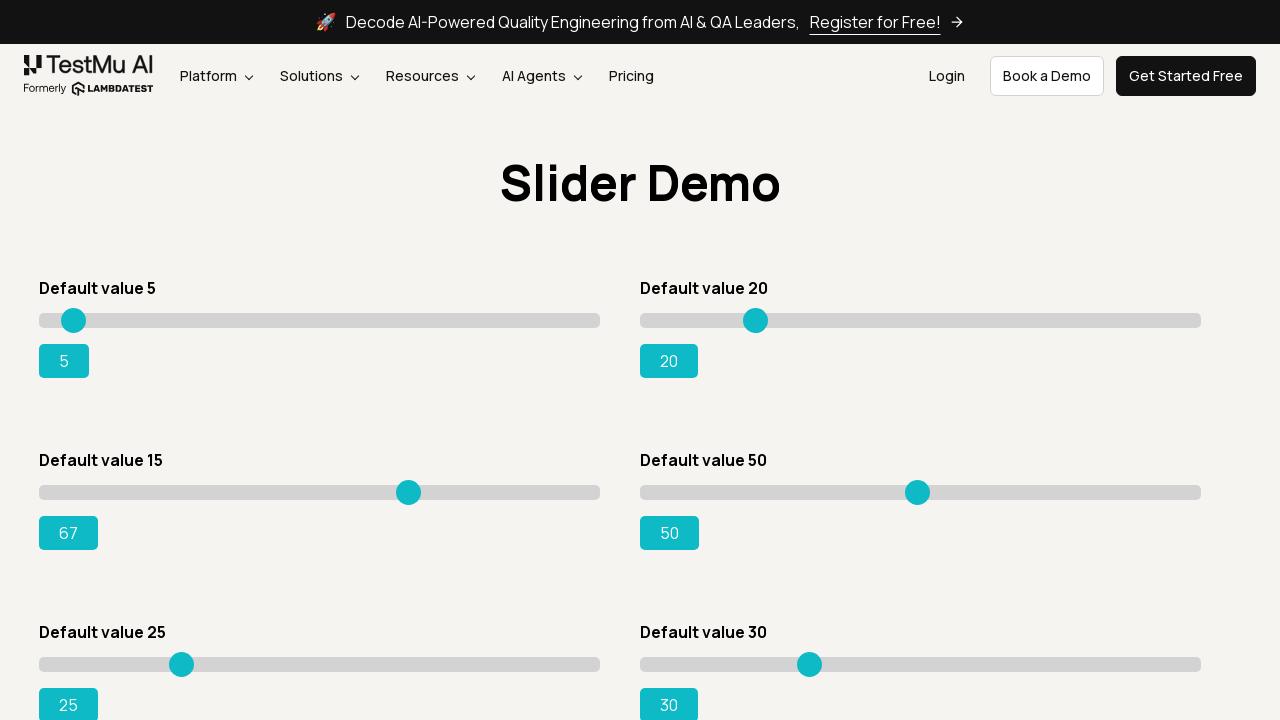

Pressed ArrowRight key (iteration 54/80) to move slider towards value 95 on input[value='15']
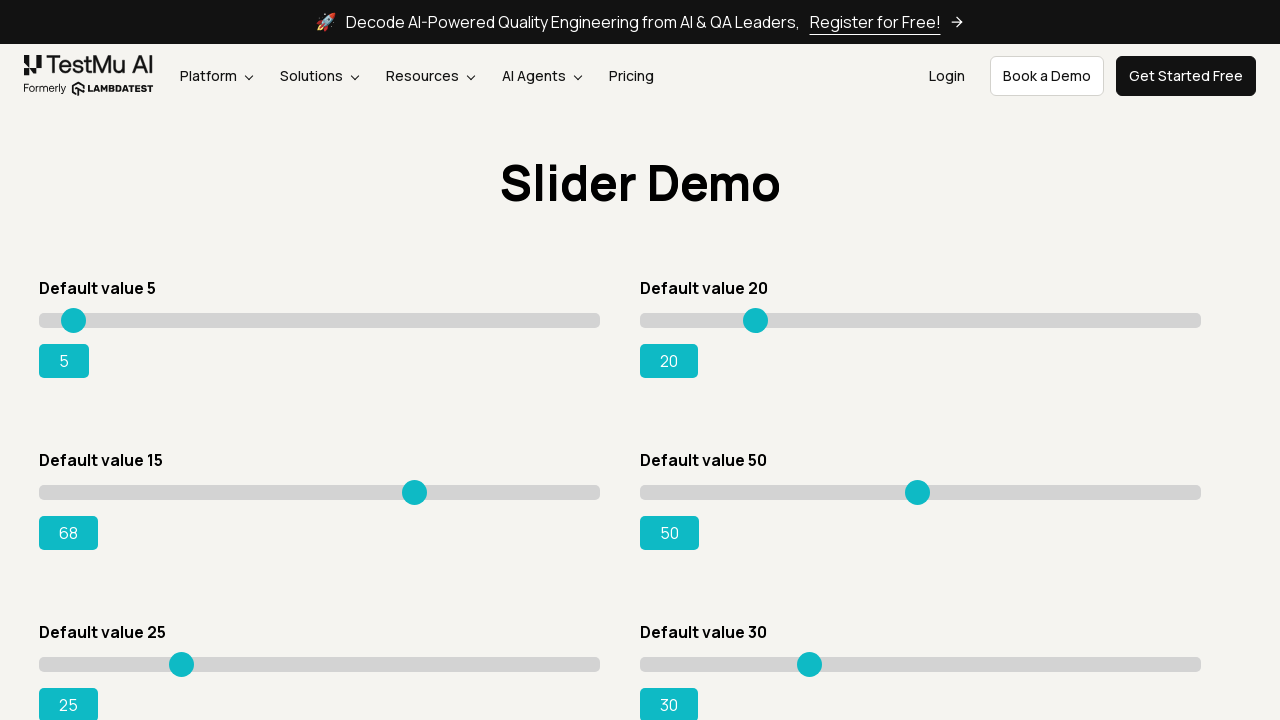

Pressed ArrowRight key (iteration 55/80) to move slider towards value 95 on input[value='15']
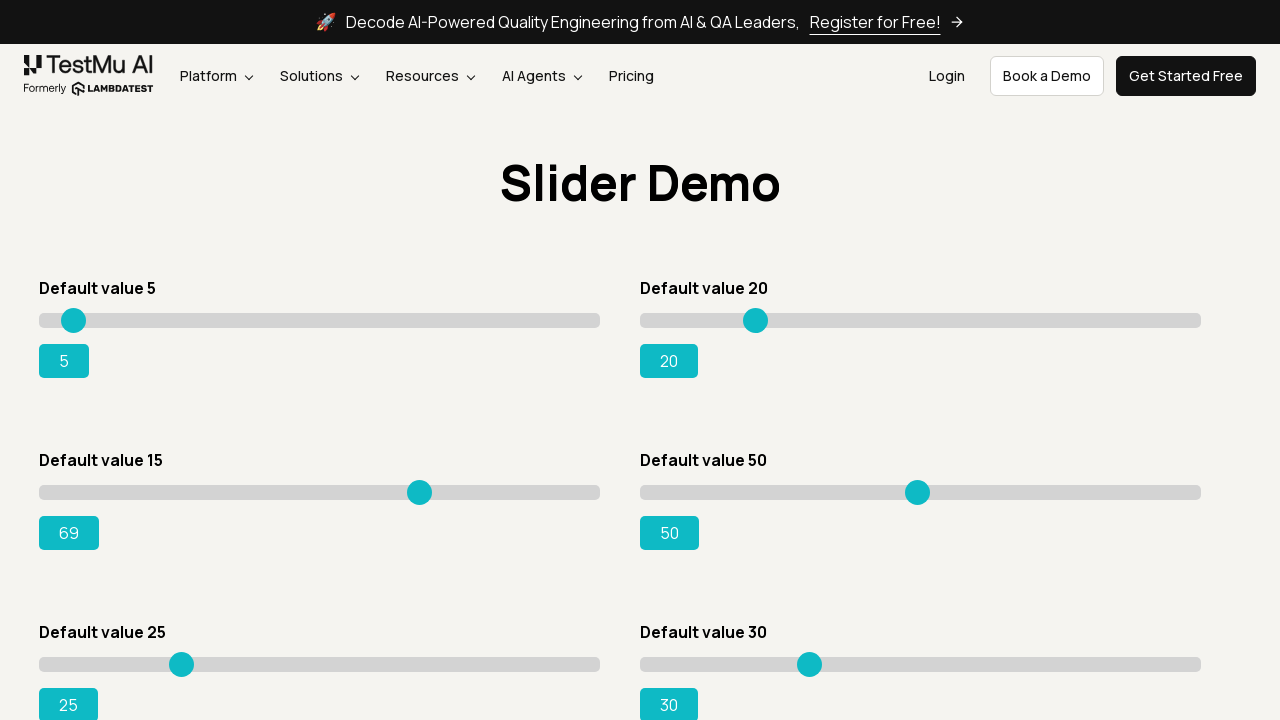

Pressed ArrowRight key (iteration 56/80) to move slider towards value 95 on input[value='15']
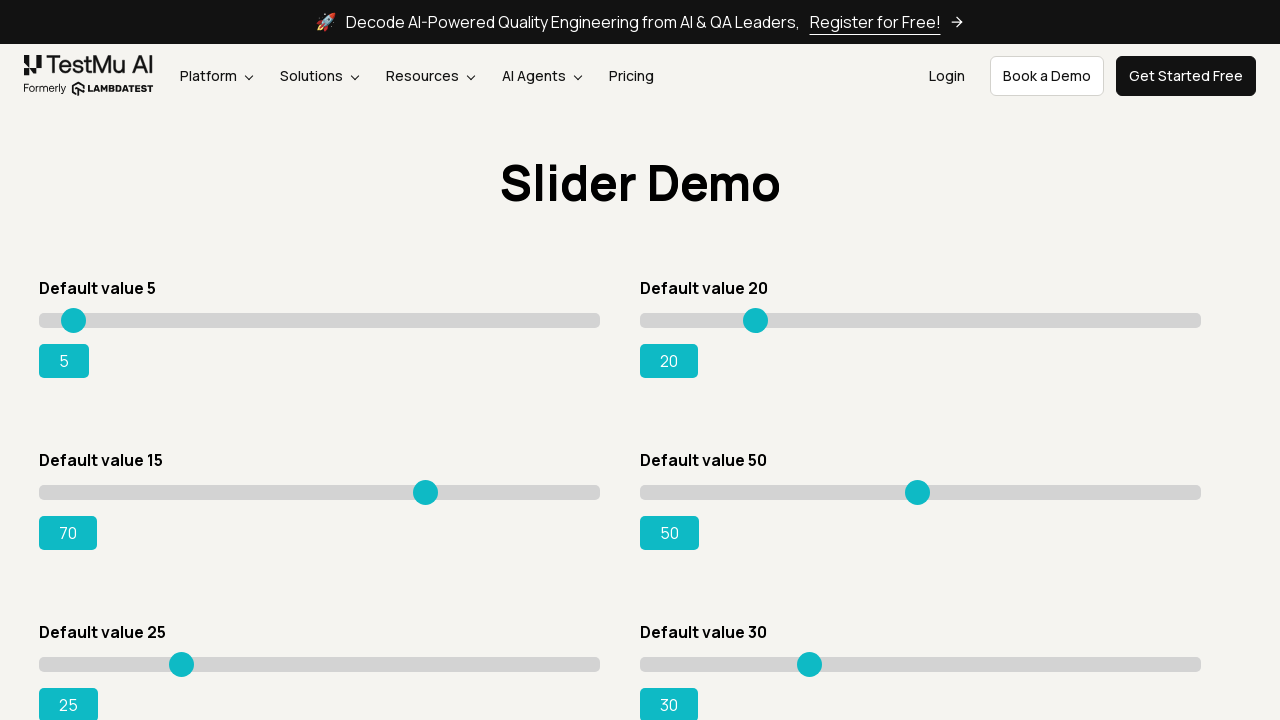

Pressed ArrowRight key (iteration 57/80) to move slider towards value 95 on input[value='15']
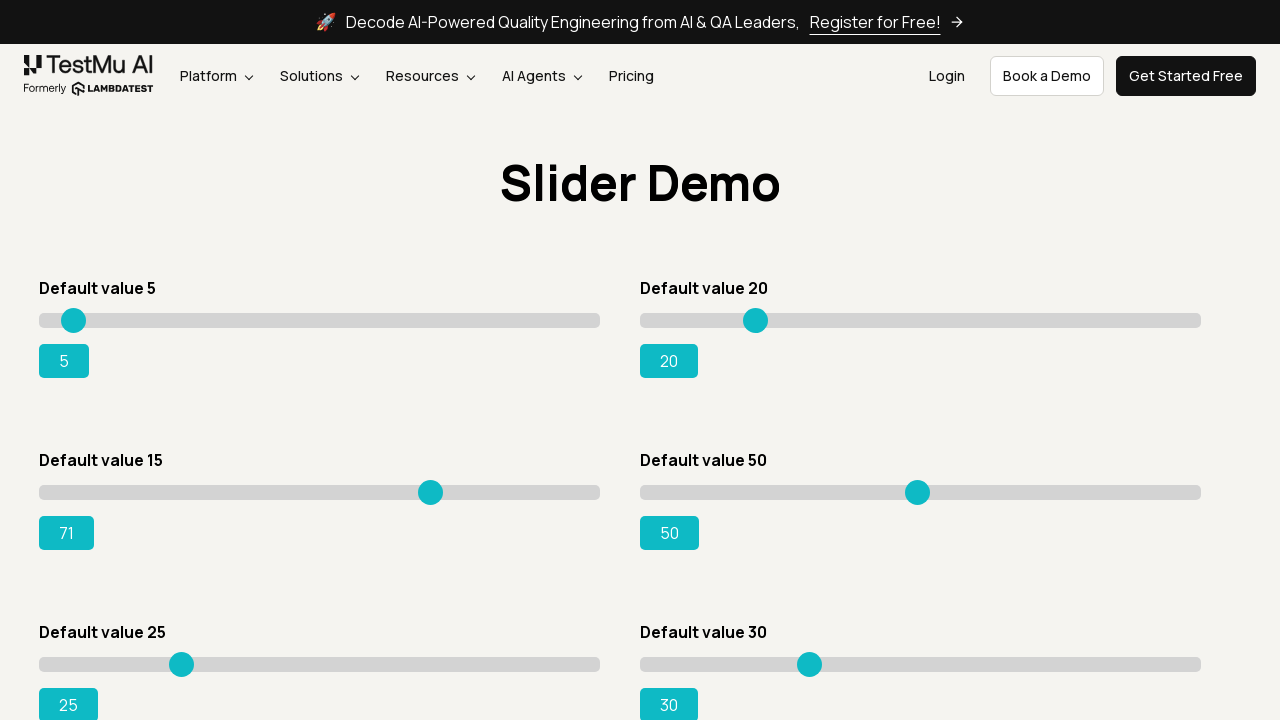

Pressed ArrowRight key (iteration 58/80) to move slider towards value 95 on input[value='15']
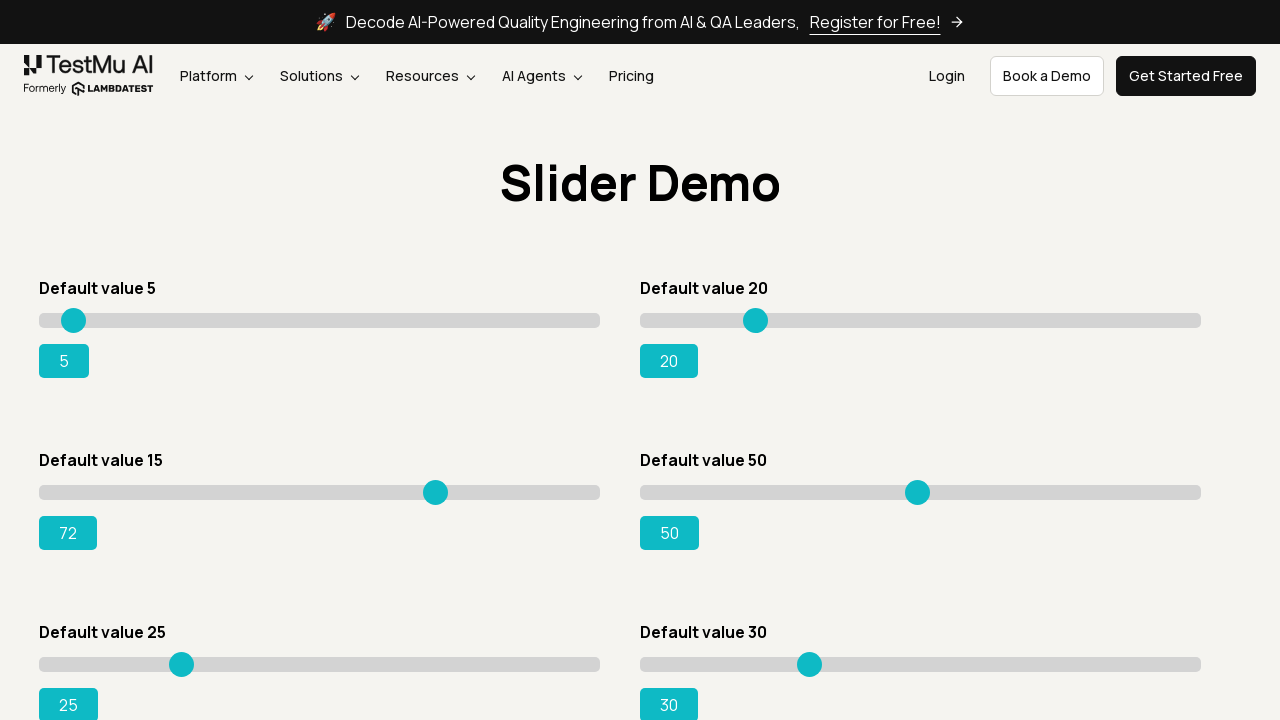

Pressed ArrowRight key (iteration 59/80) to move slider towards value 95 on input[value='15']
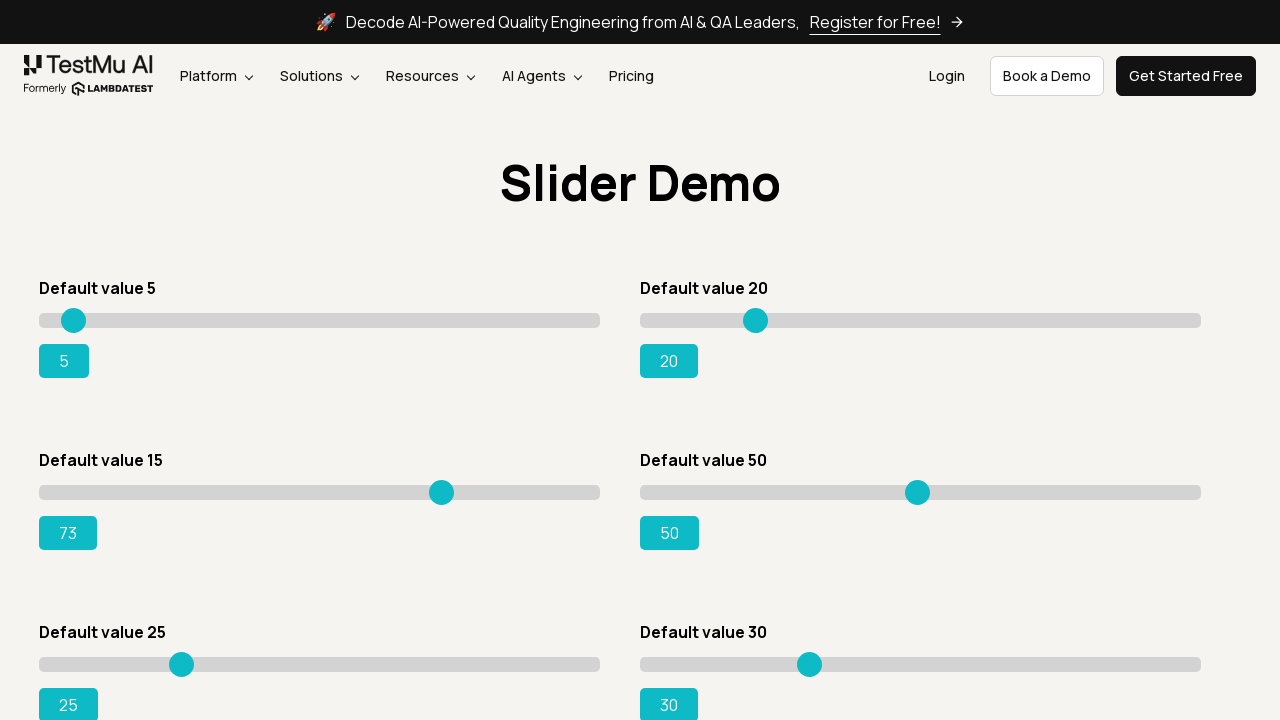

Pressed ArrowRight key (iteration 60/80) to move slider towards value 95 on input[value='15']
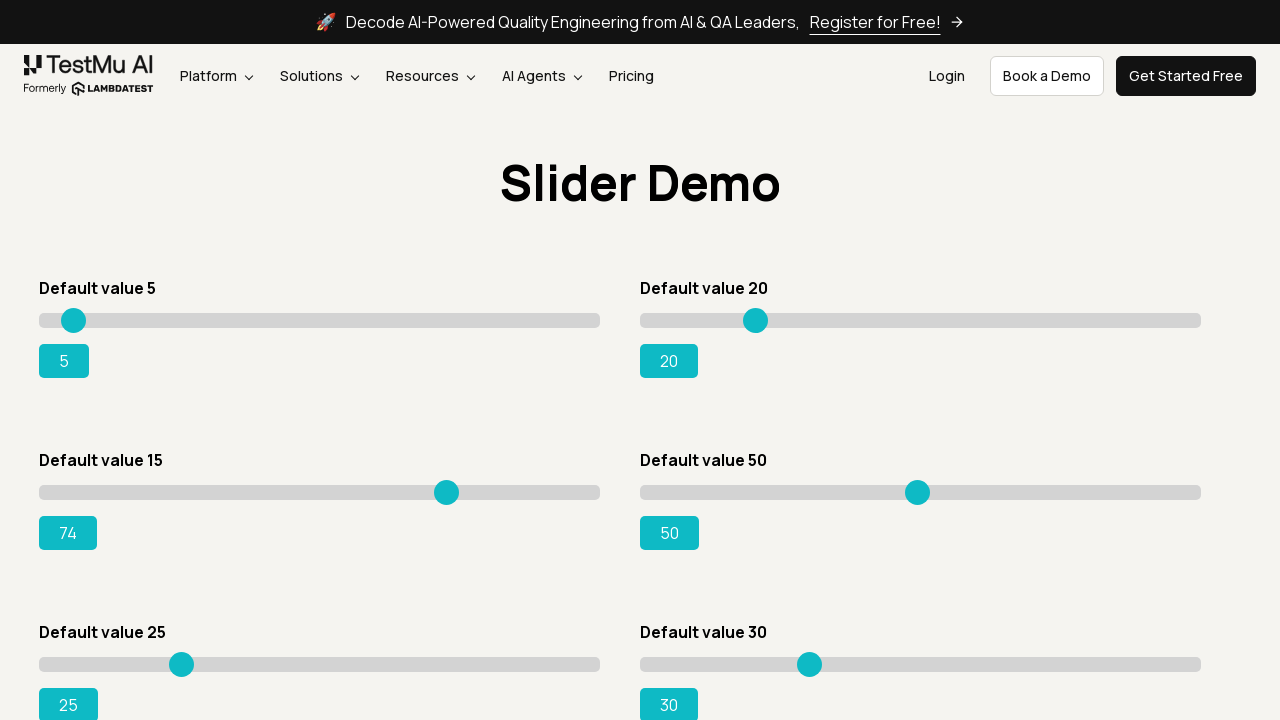

Pressed ArrowRight key (iteration 61/80) to move slider towards value 95 on input[value='15']
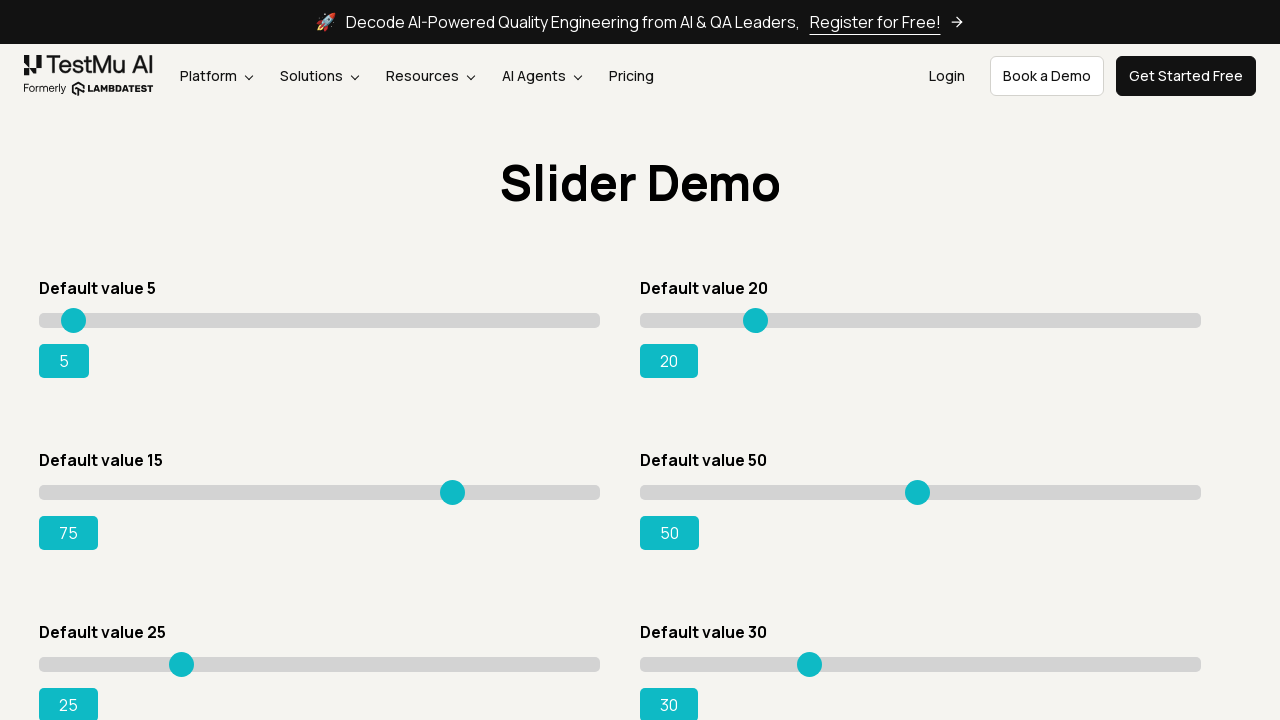

Pressed ArrowRight key (iteration 62/80) to move slider towards value 95 on input[value='15']
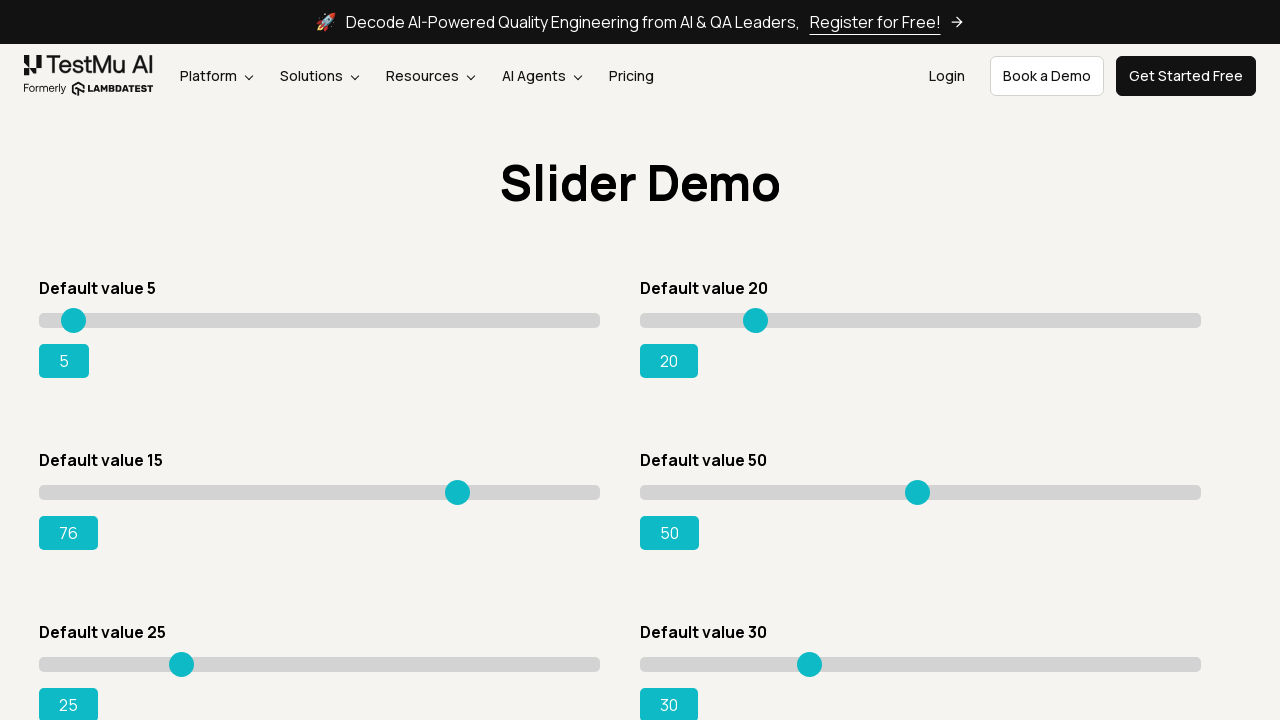

Pressed ArrowRight key (iteration 63/80) to move slider towards value 95 on input[value='15']
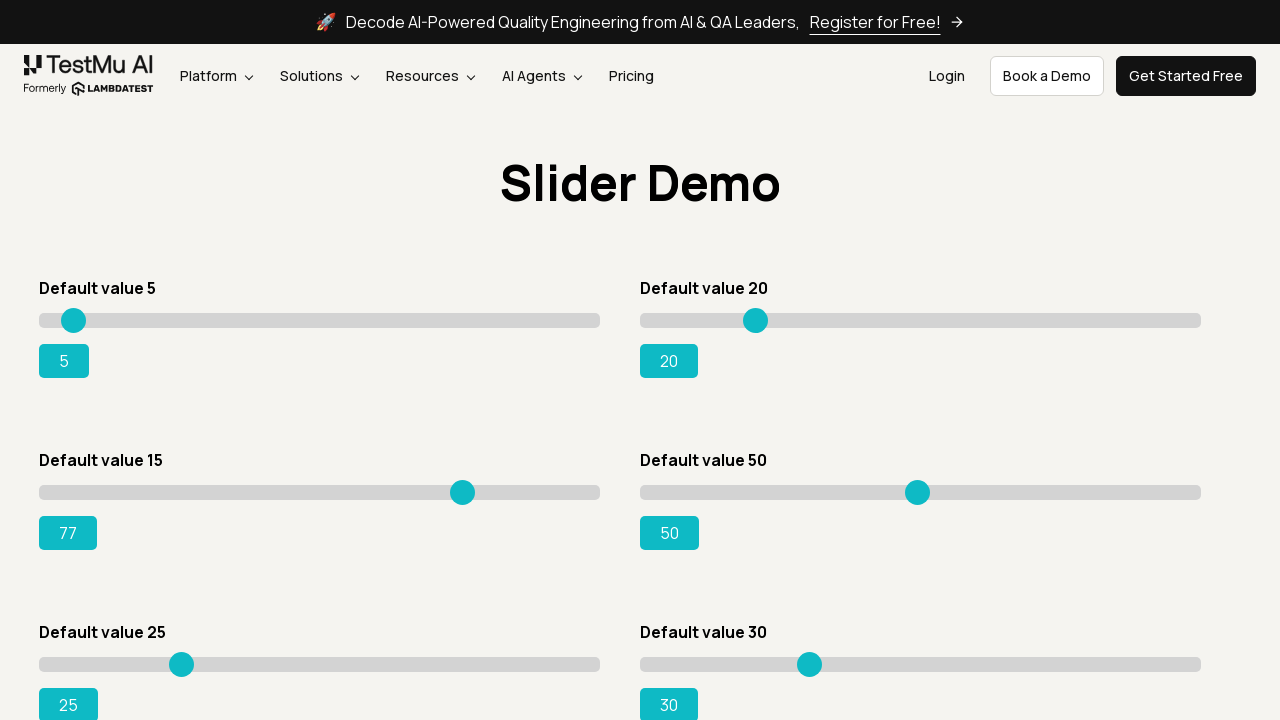

Pressed ArrowRight key (iteration 64/80) to move slider towards value 95 on input[value='15']
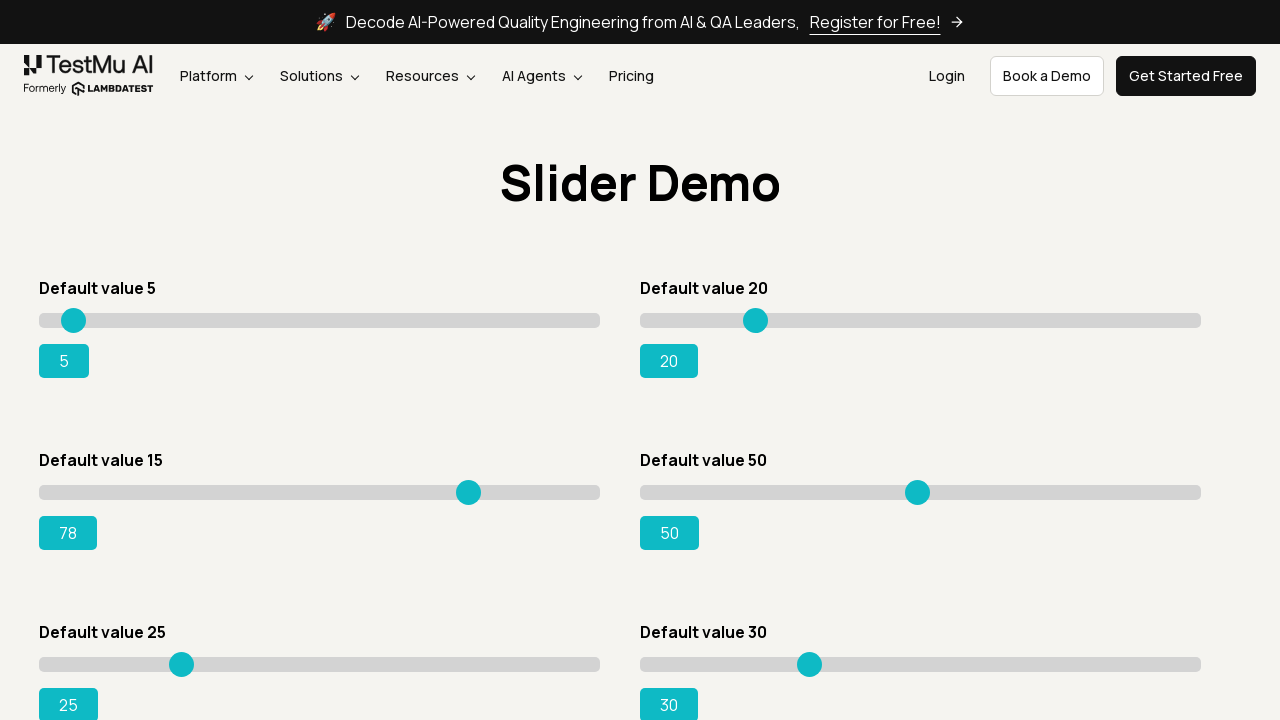

Pressed ArrowRight key (iteration 65/80) to move slider towards value 95 on input[value='15']
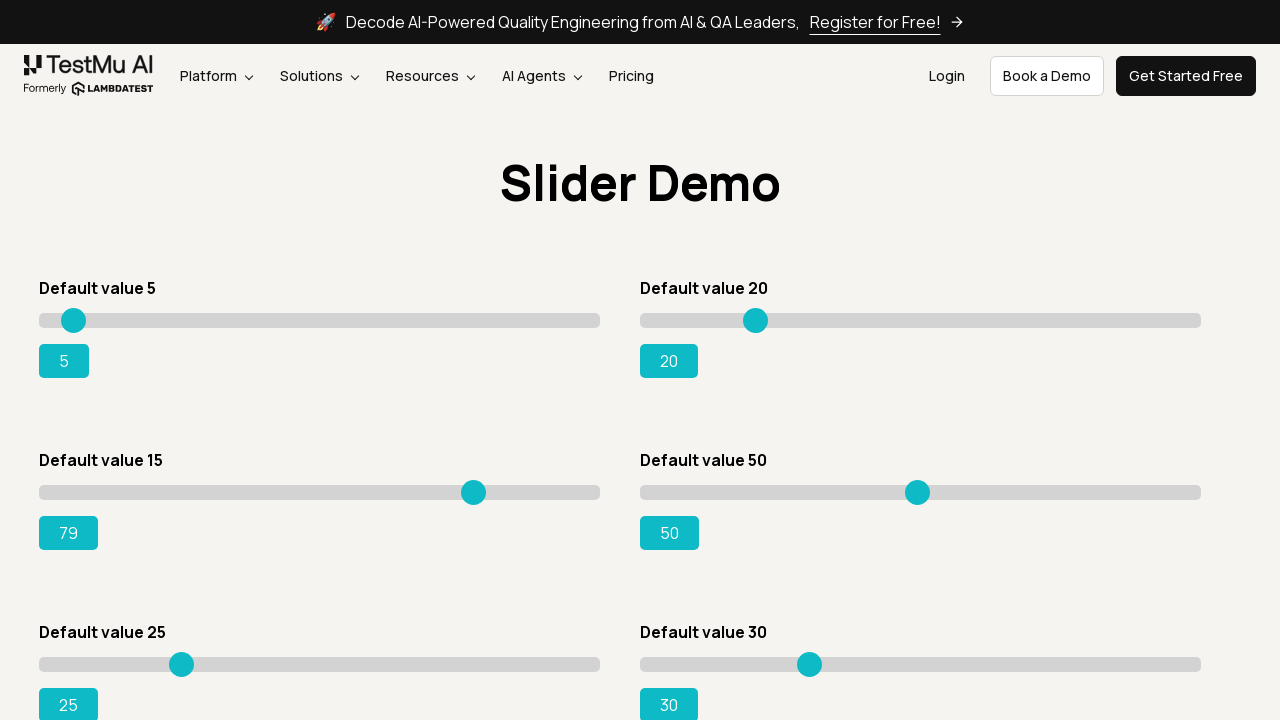

Pressed ArrowRight key (iteration 66/80) to move slider towards value 95 on input[value='15']
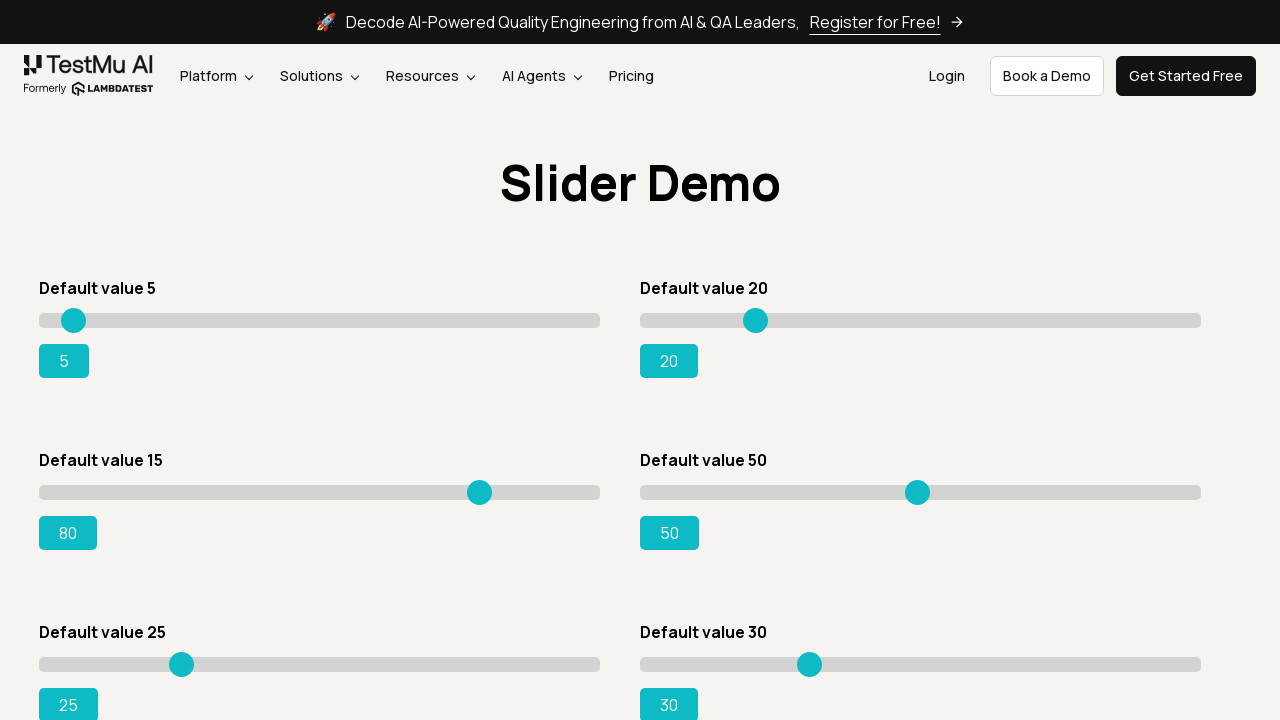

Pressed ArrowRight key (iteration 67/80) to move slider towards value 95 on input[value='15']
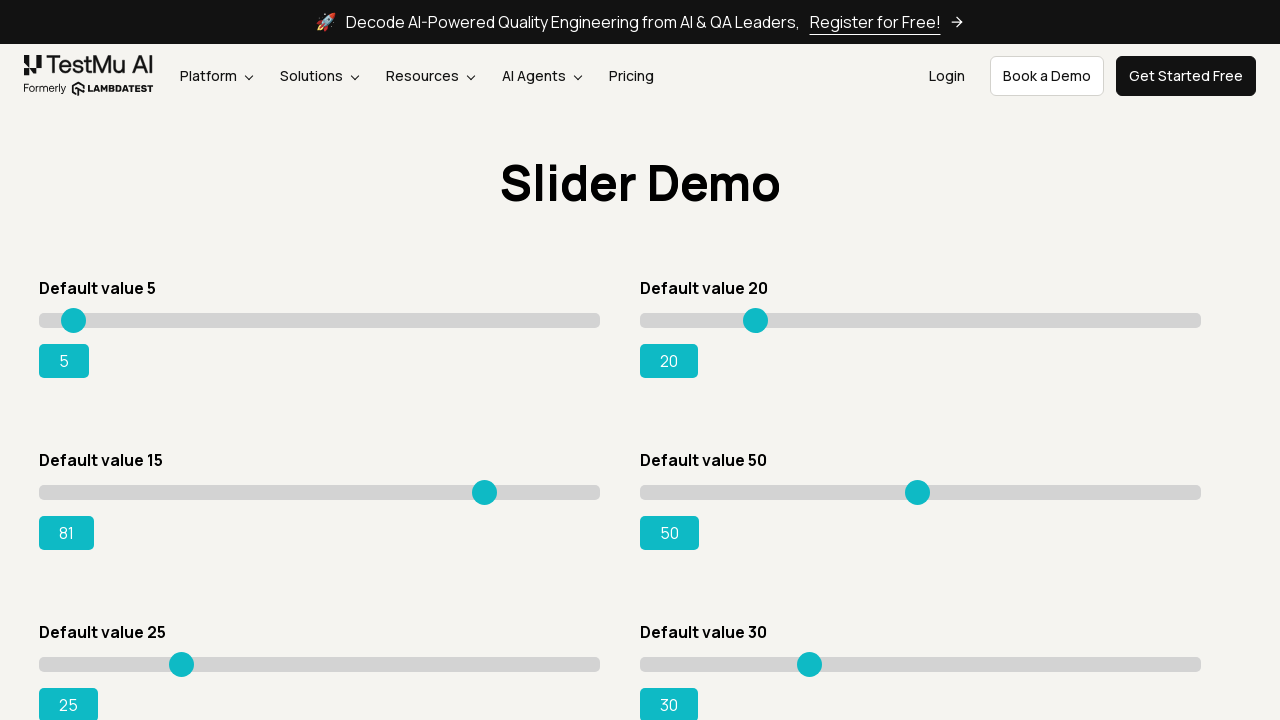

Pressed ArrowRight key (iteration 68/80) to move slider towards value 95 on input[value='15']
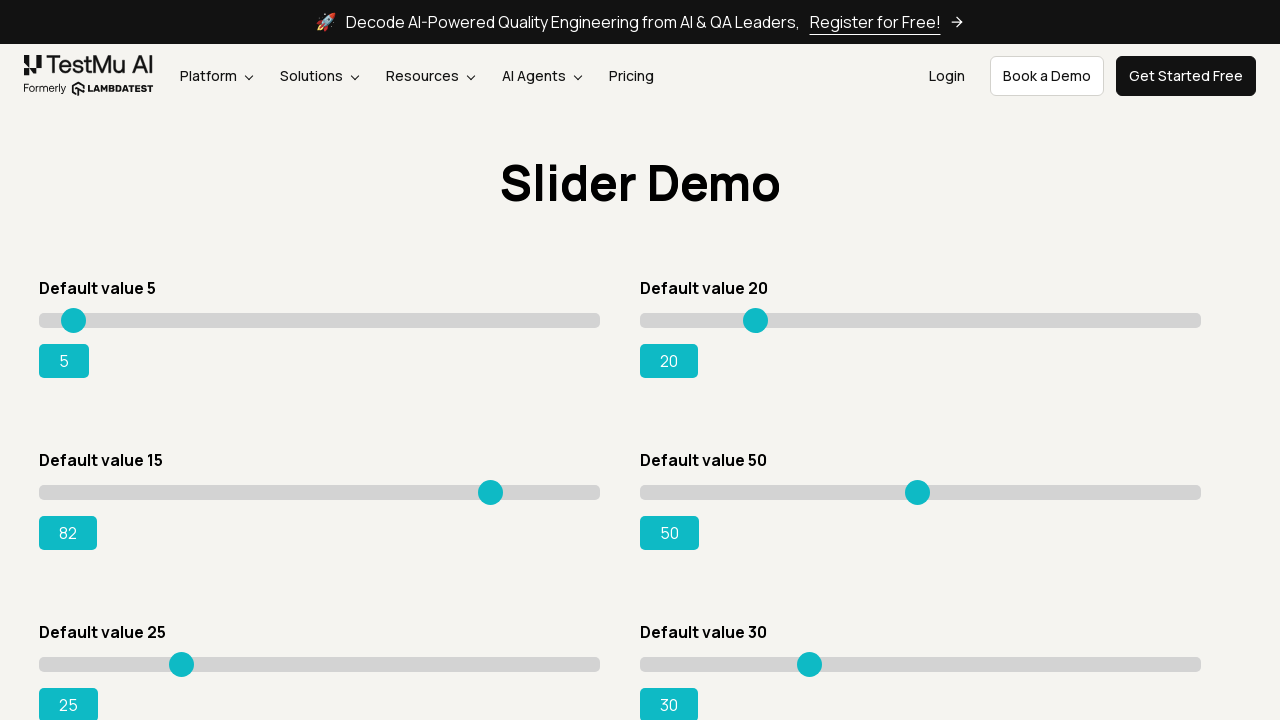

Pressed ArrowRight key (iteration 69/80) to move slider towards value 95 on input[value='15']
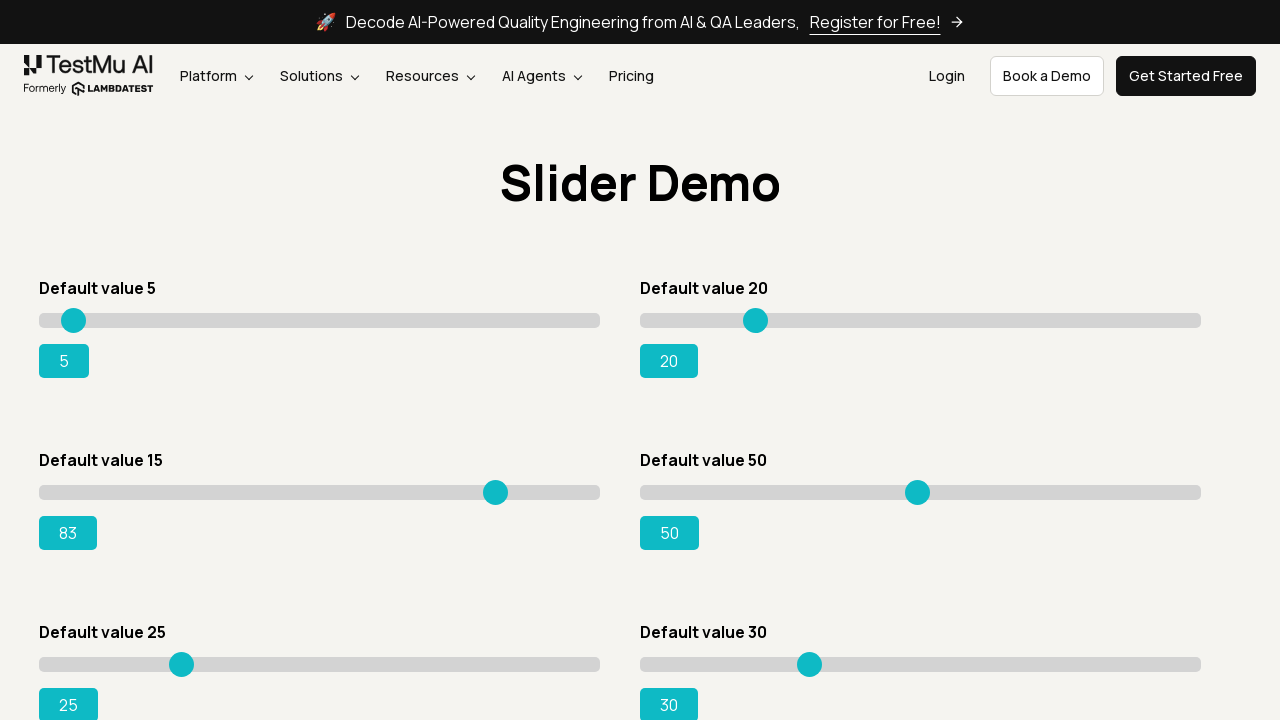

Pressed ArrowRight key (iteration 70/80) to move slider towards value 95 on input[value='15']
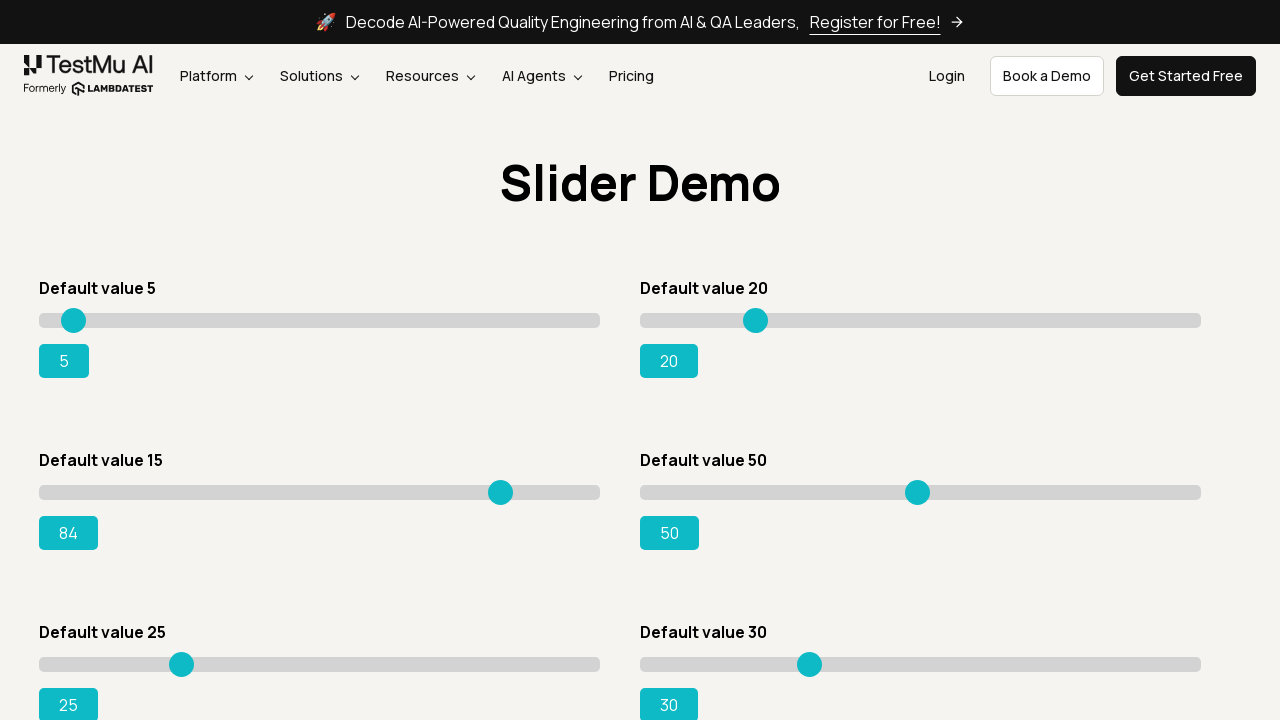

Pressed ArrowRight key (iteration 71/80) to move slider towards value 95 on input[value='15']
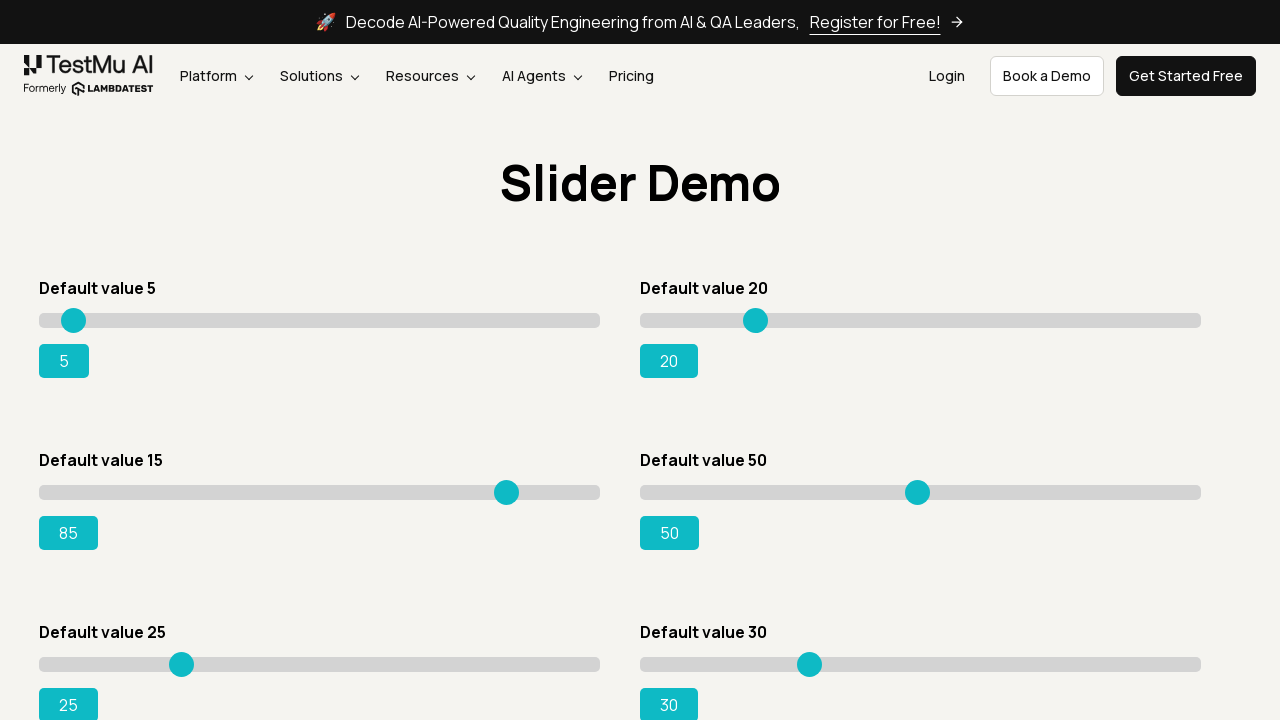

Pressed ArrowRight key (iteration 72/80) to move slider towards value 95 on input[value='15']
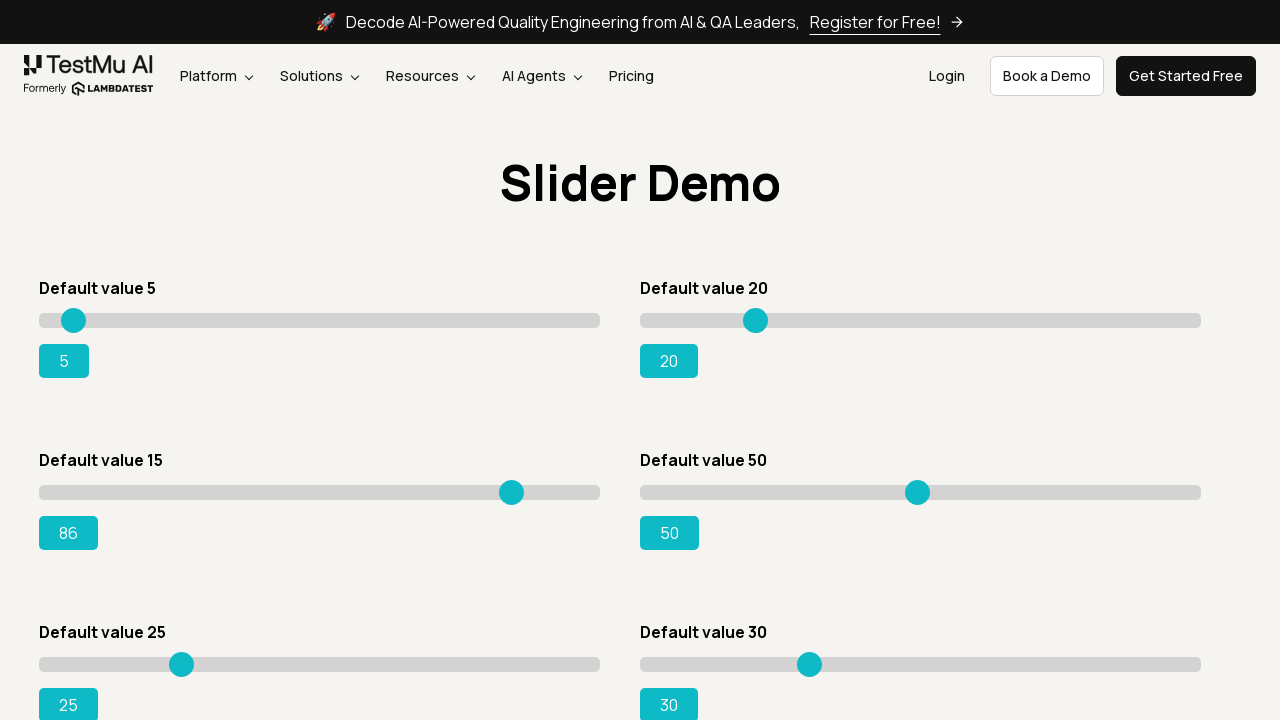

Pressed ArrowRight key (iteration 73/80) to move slider towards value 95 on input[value='15']
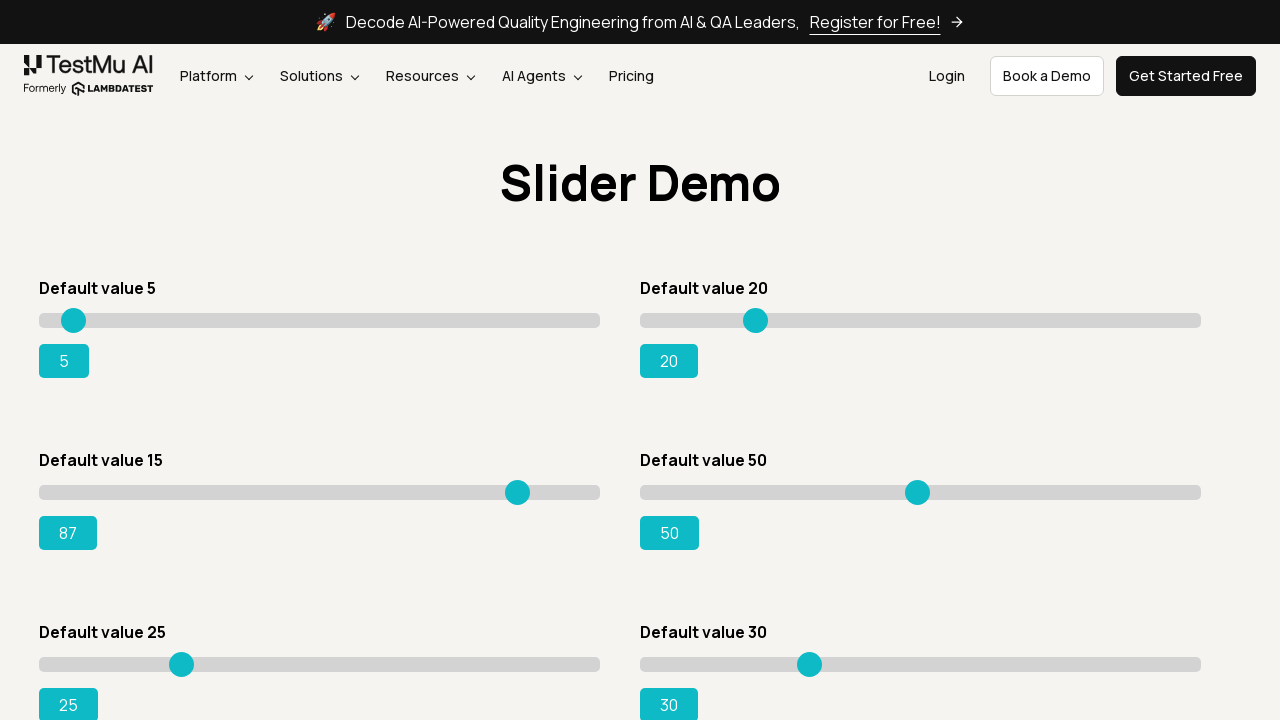

Pressed ArrowRight key (iteration 74/80) to move slider towards value 95 on input[value='15']
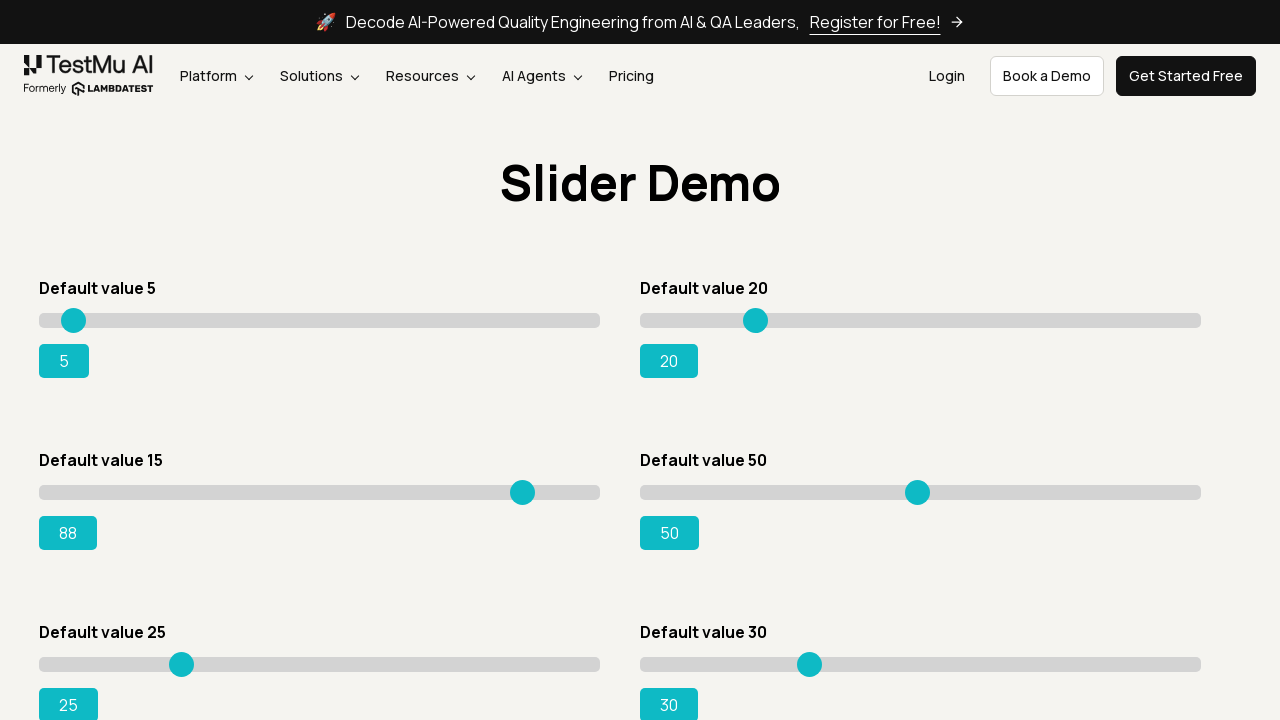

Pressed ArrowRight key (iteration 75/80) to move slider towards value 95 on input[value='15']
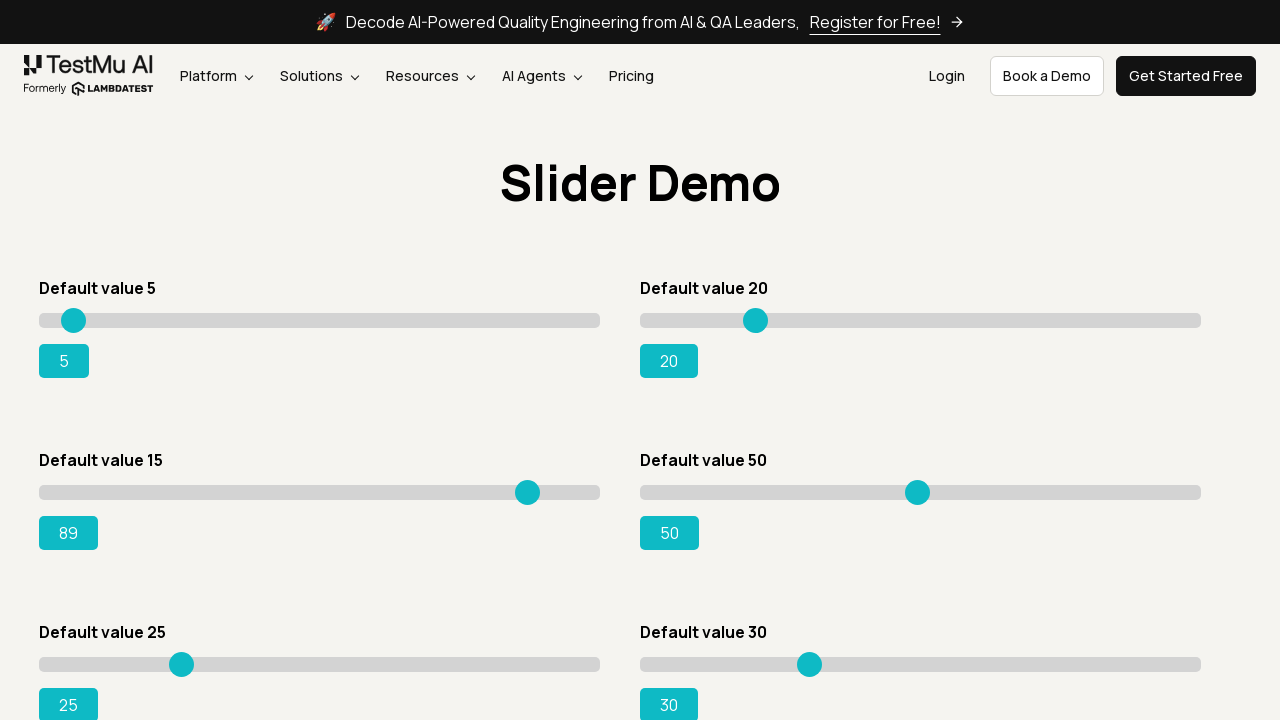

Pressed ArrowRight key (iteration 76/80) to move slider towards value 95 on input[value='15']
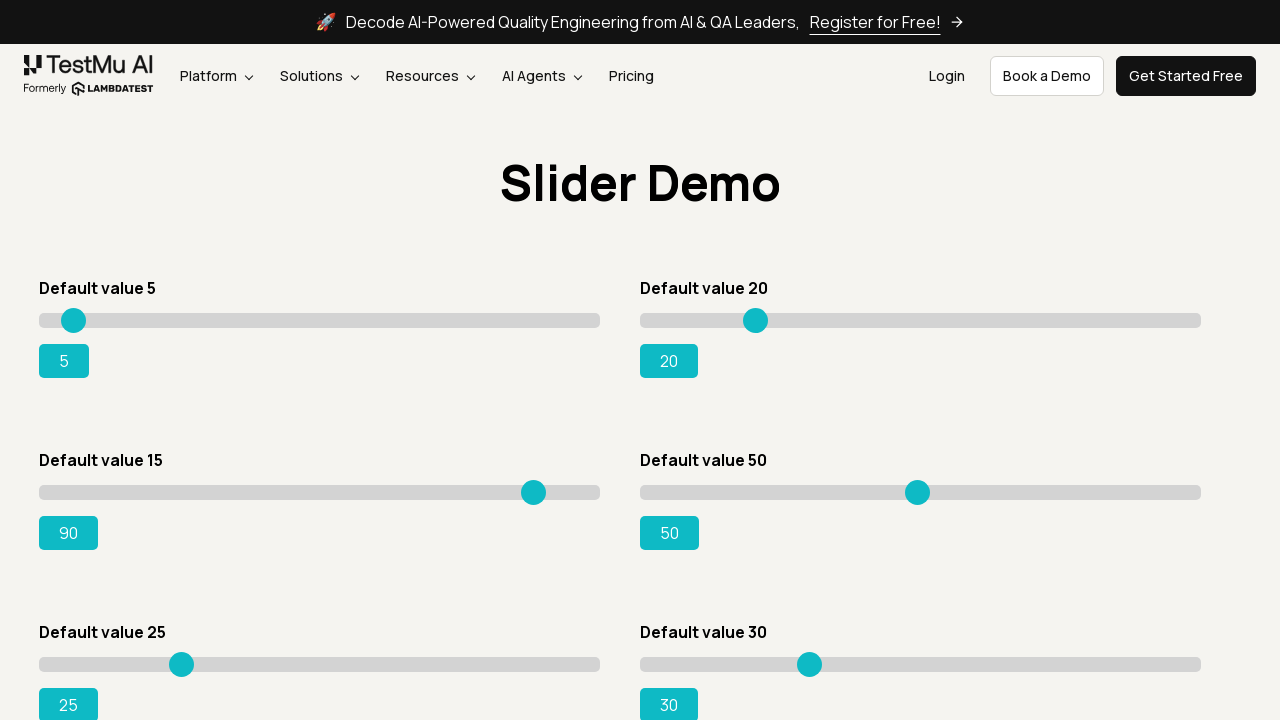

Pressed ArrowRight key (iteration 77/80) to move slider towards value 95 on input[value='15']
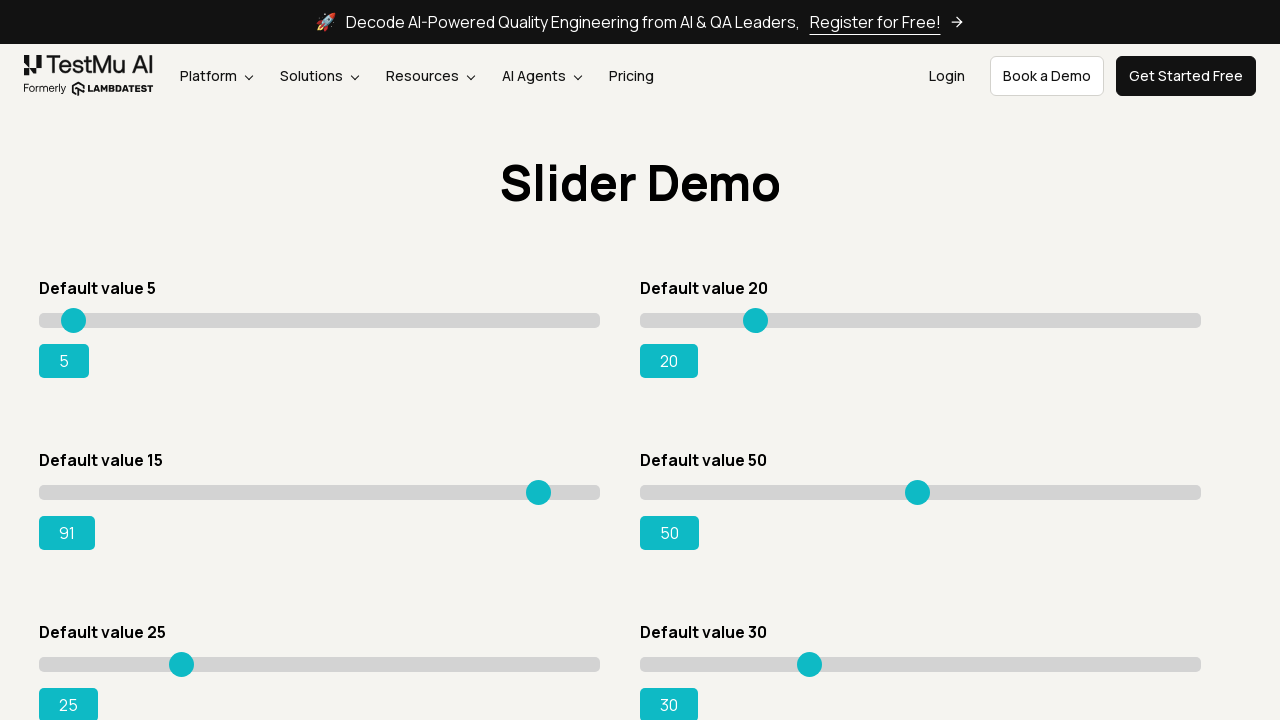

Pressed ArrowRight key (iteration 78/80) to move slider towards value 95 on input[value='15']
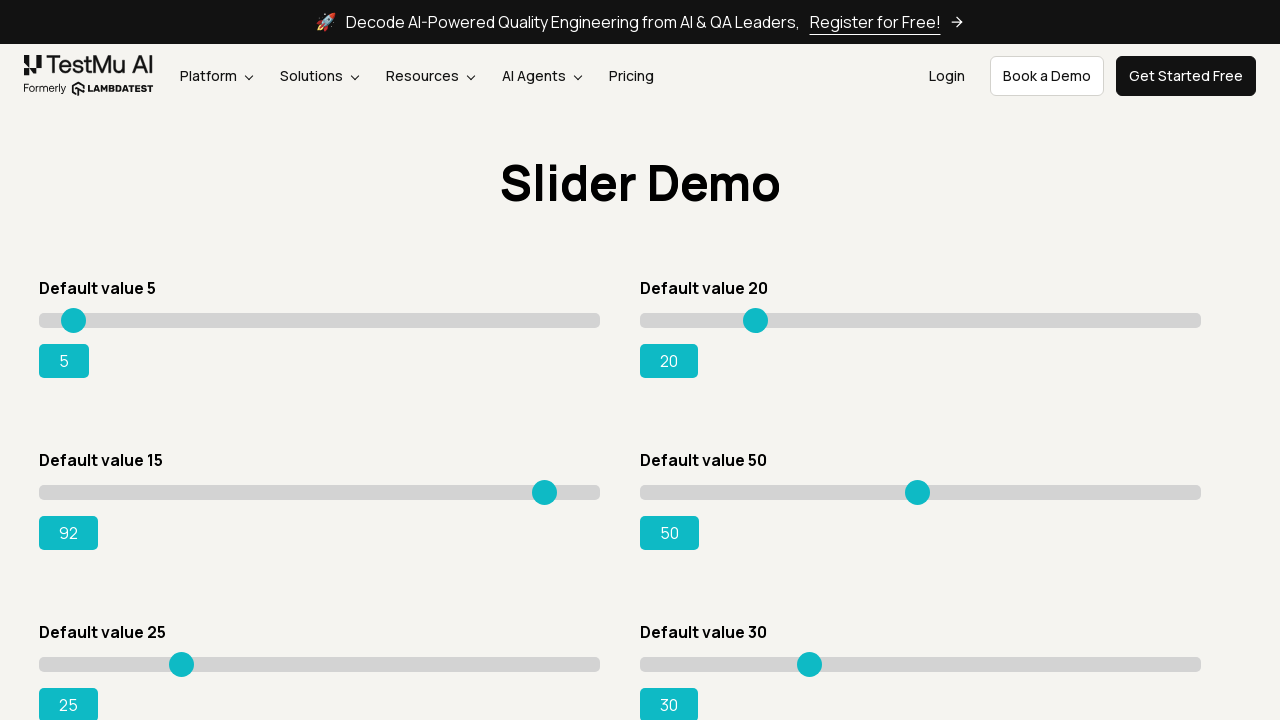

Pressed ArrowRight key (iteration 79/80) to move slider towards value 95 on input[value='15']
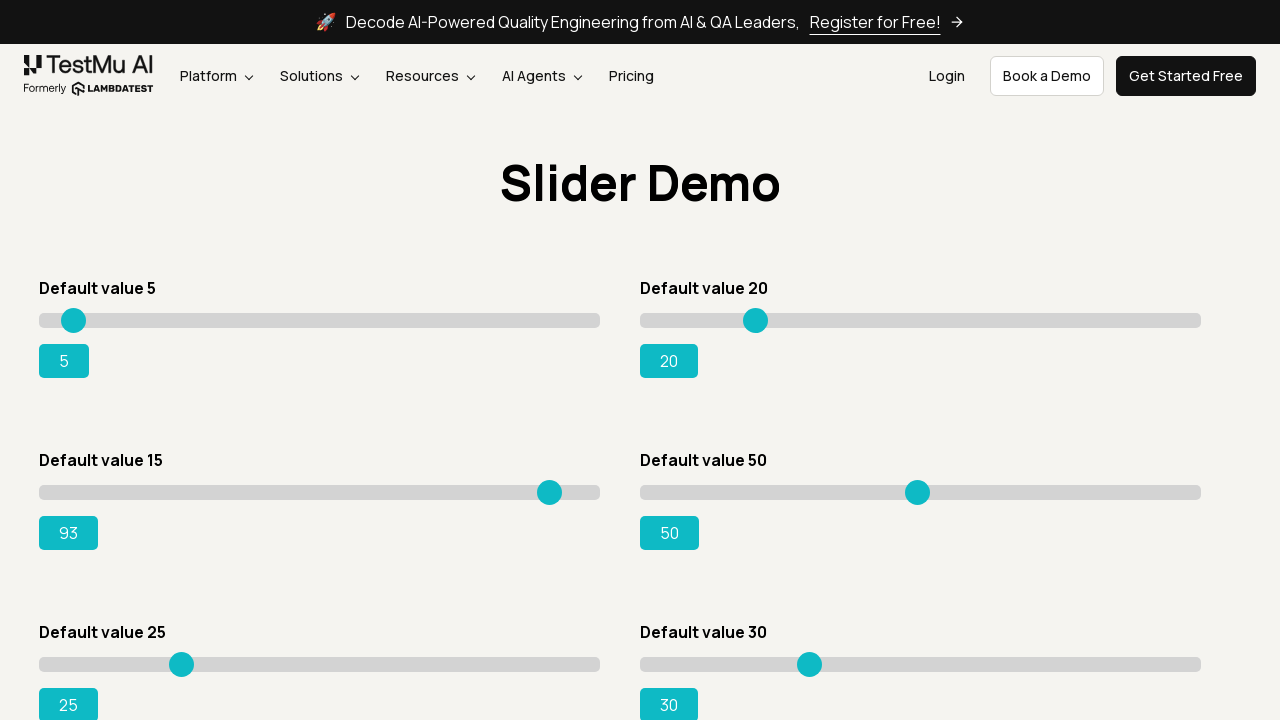

Pressed ArrowRight key (iteration 80/80) to move slider towards value 95 on input[value='15']
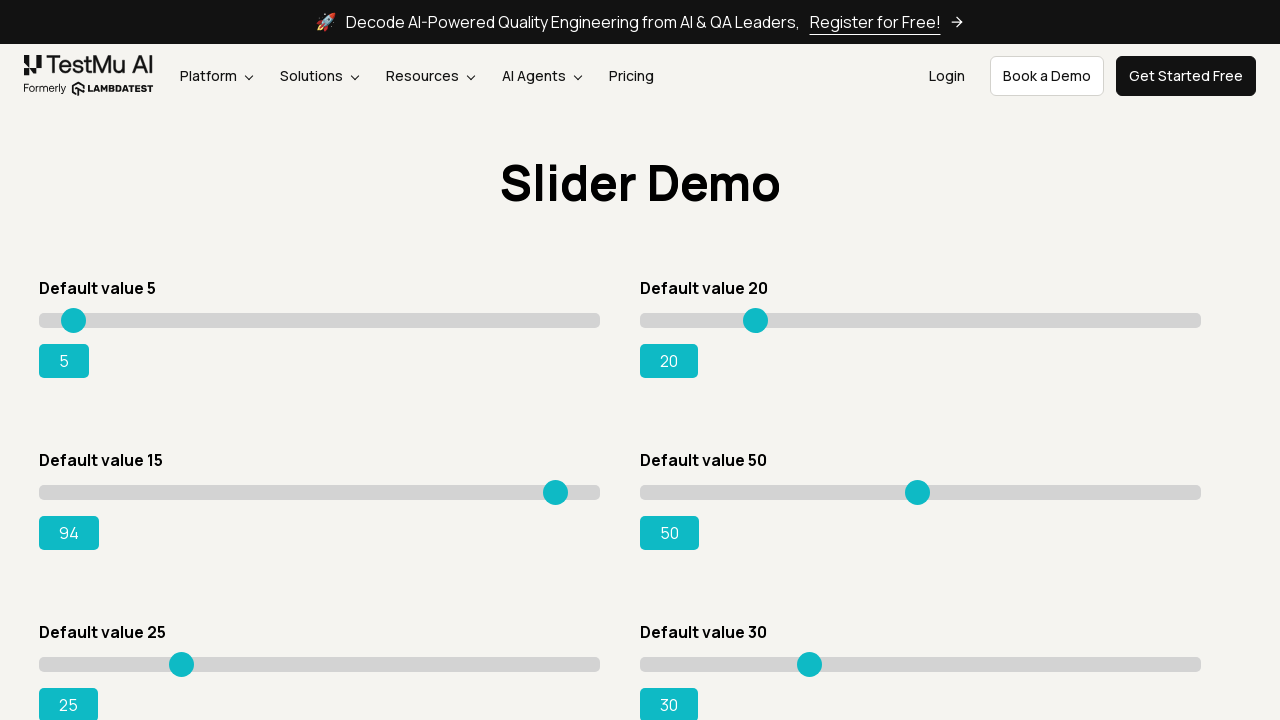

Slider successfully updated to value 95, range success indicator appeared
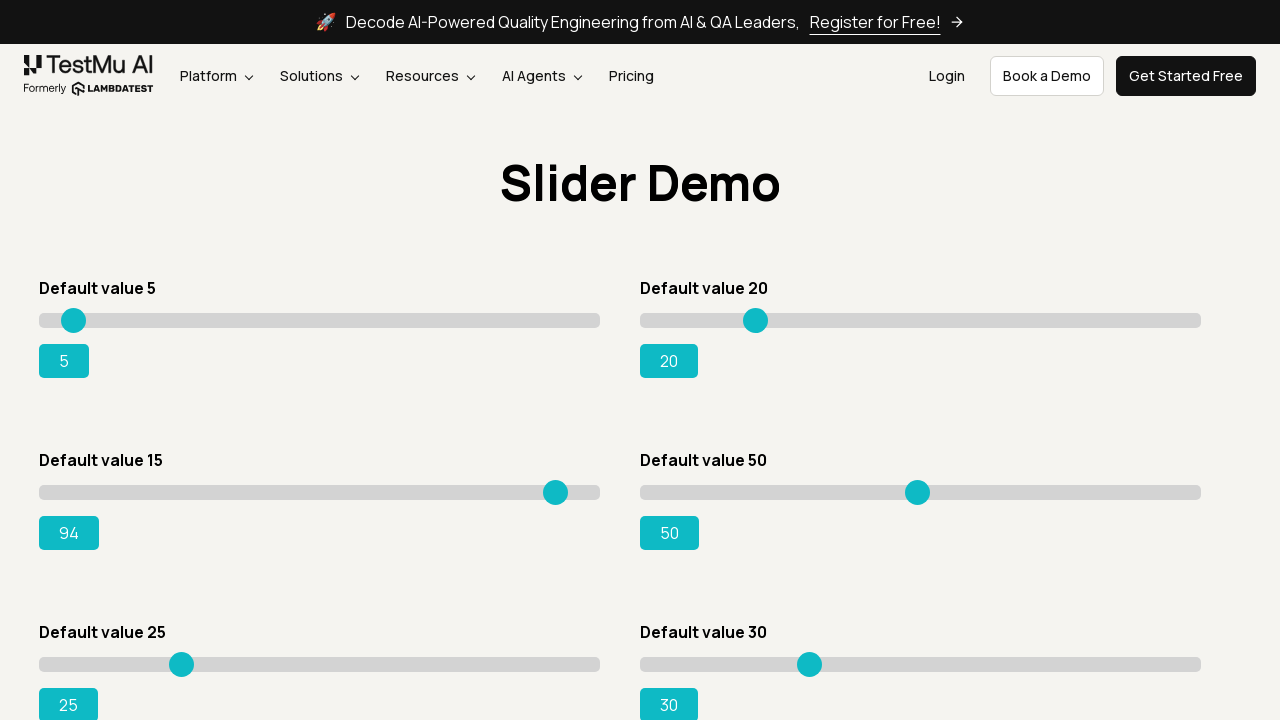

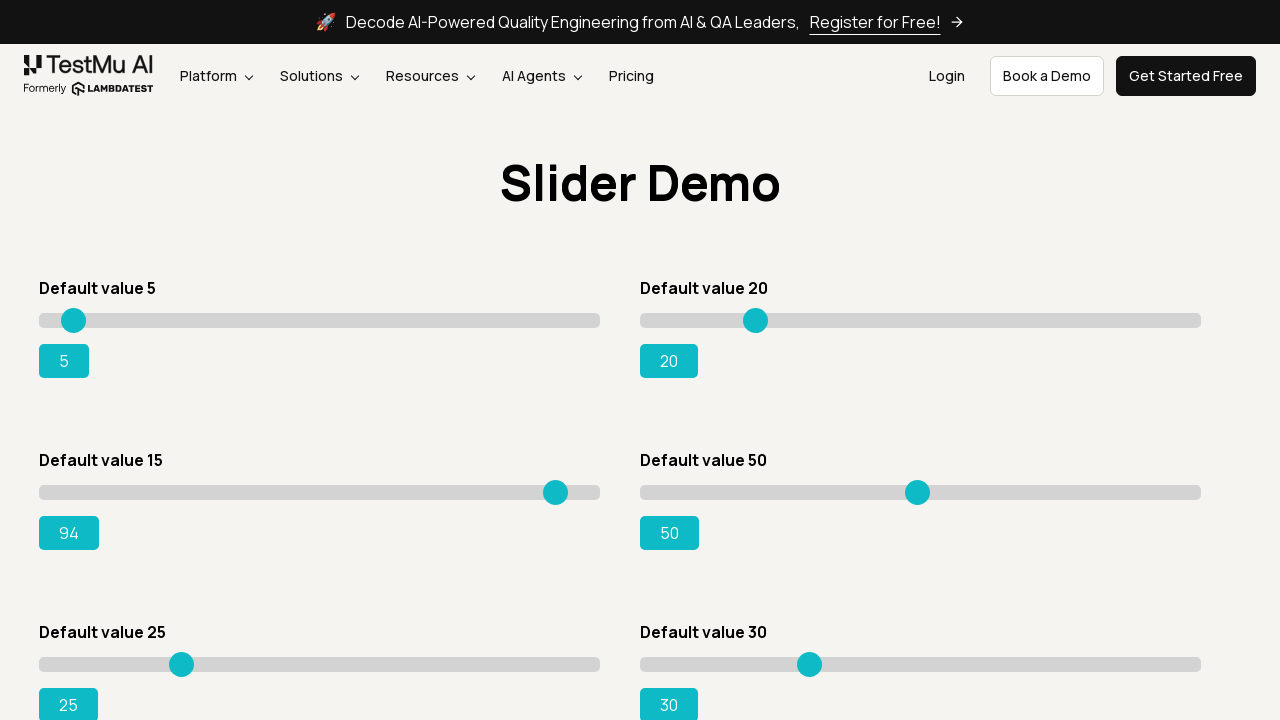